Tests a large form by filling all input fields with the same value and submitting the form

Starting URL: http://suninjuly.github.io/huge_form.html

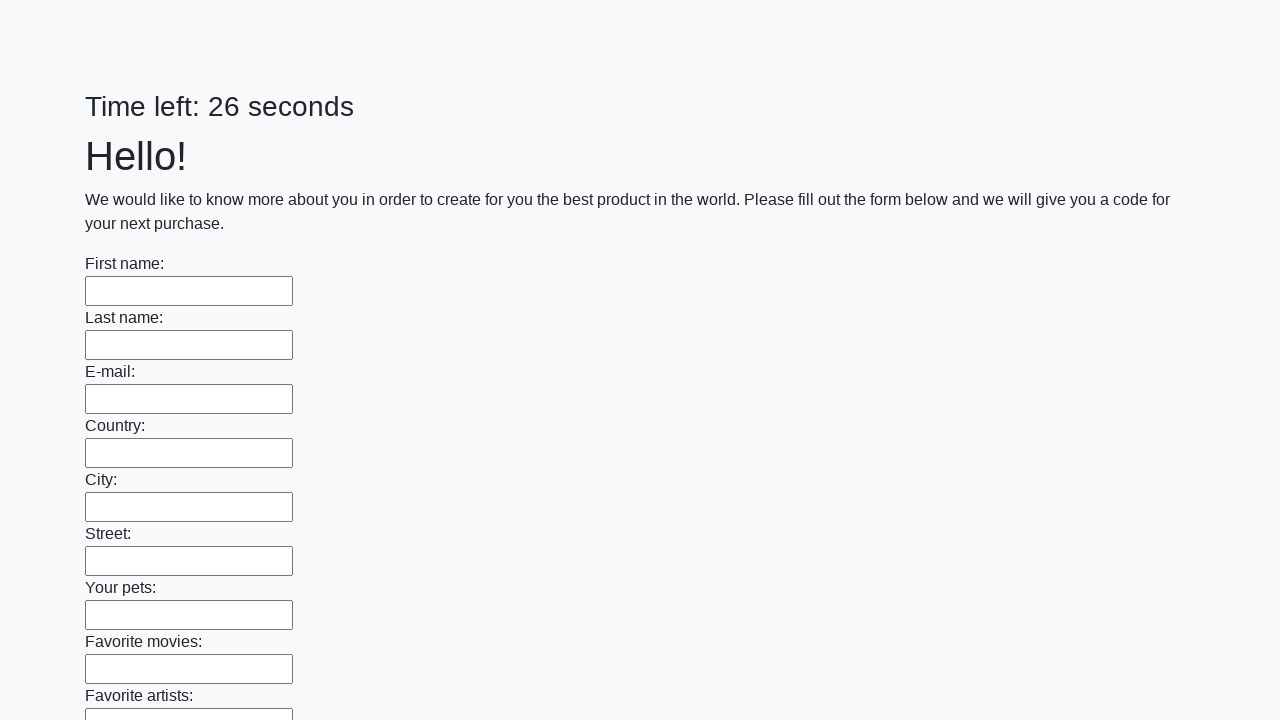

Located all input fields on the huge form
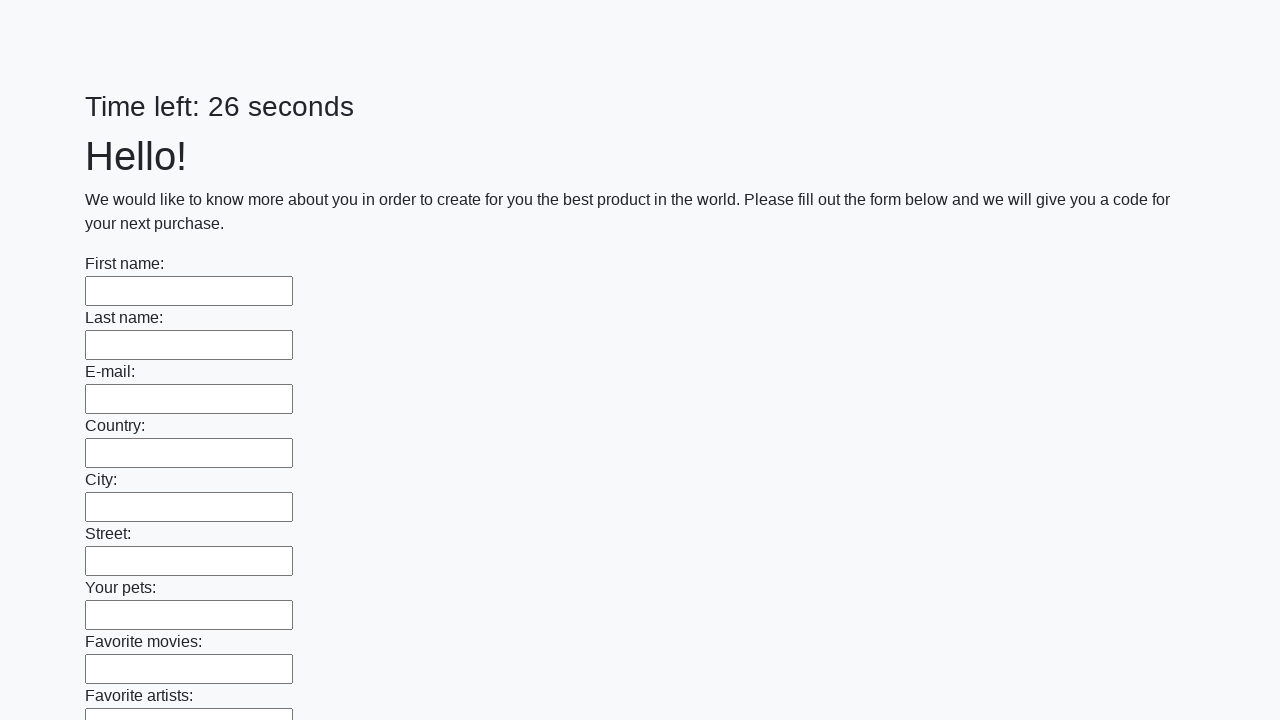

Filled an input field with 'yes' on input >> nth=0
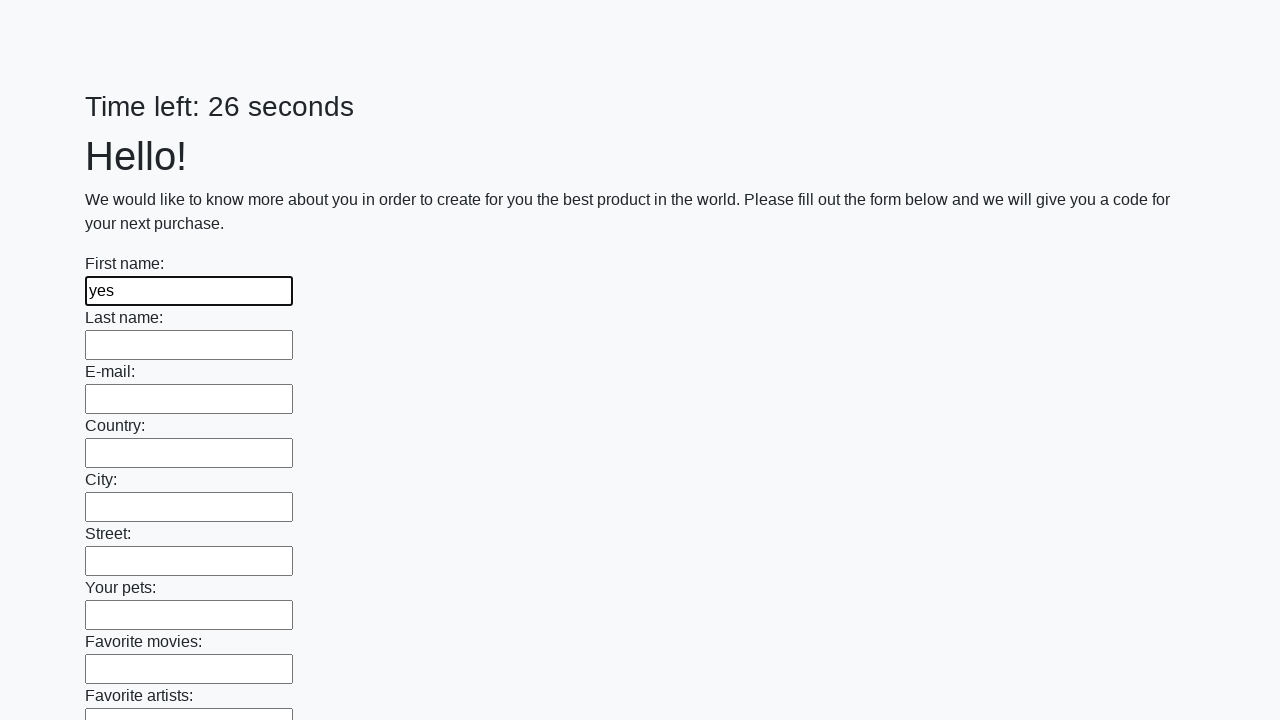

Filled an input field with 'yes' on input >> nth=1
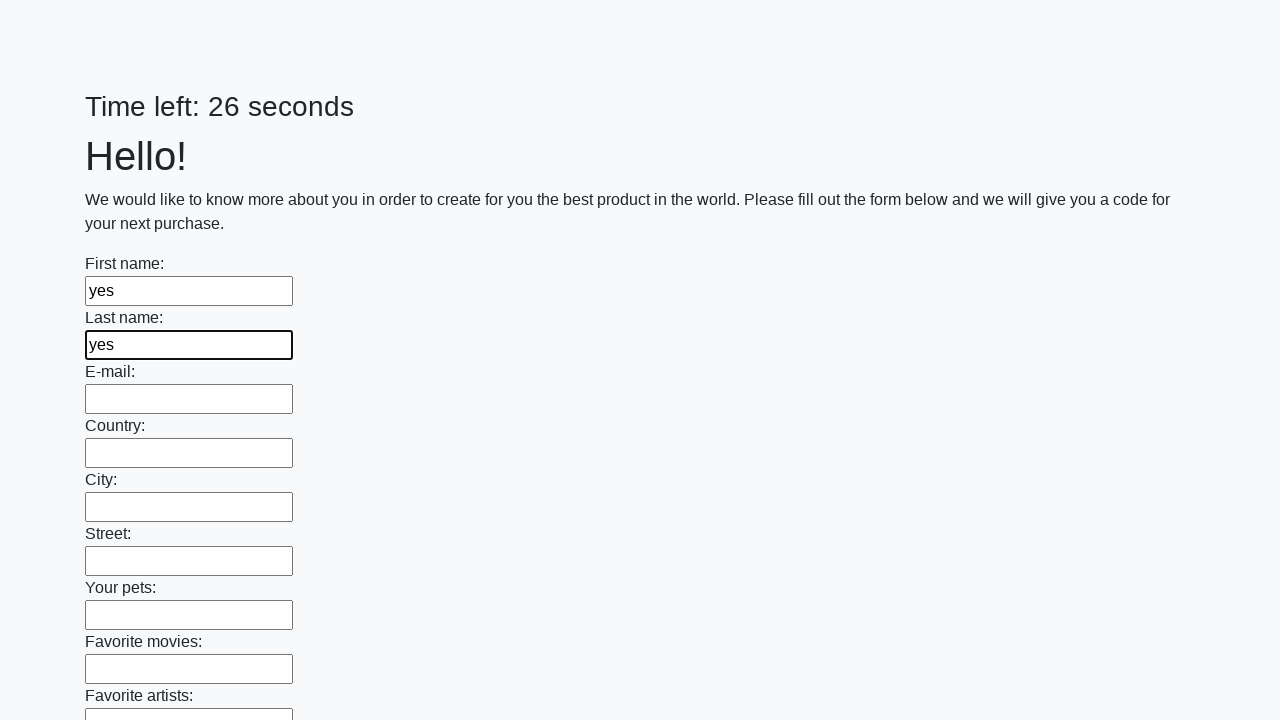

Filled an input field with 'yes' on input >> nth=2
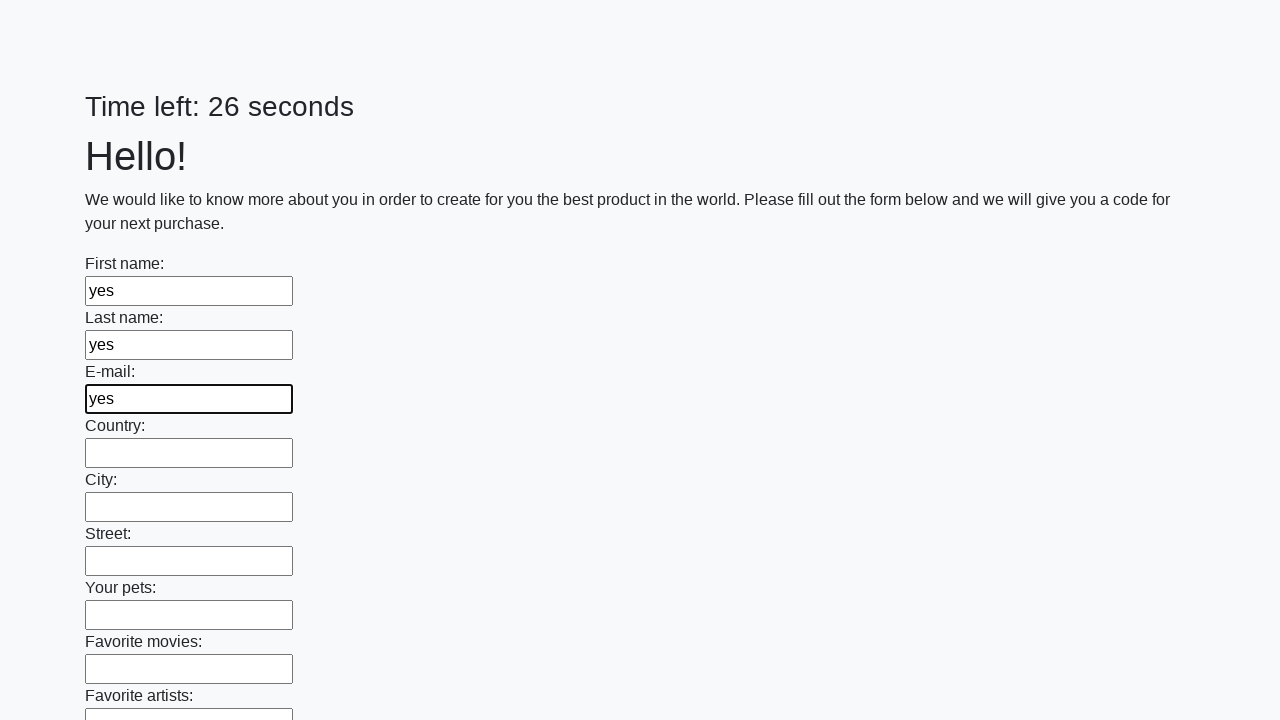

Filled an input field with 'yes' on input >> nth=3
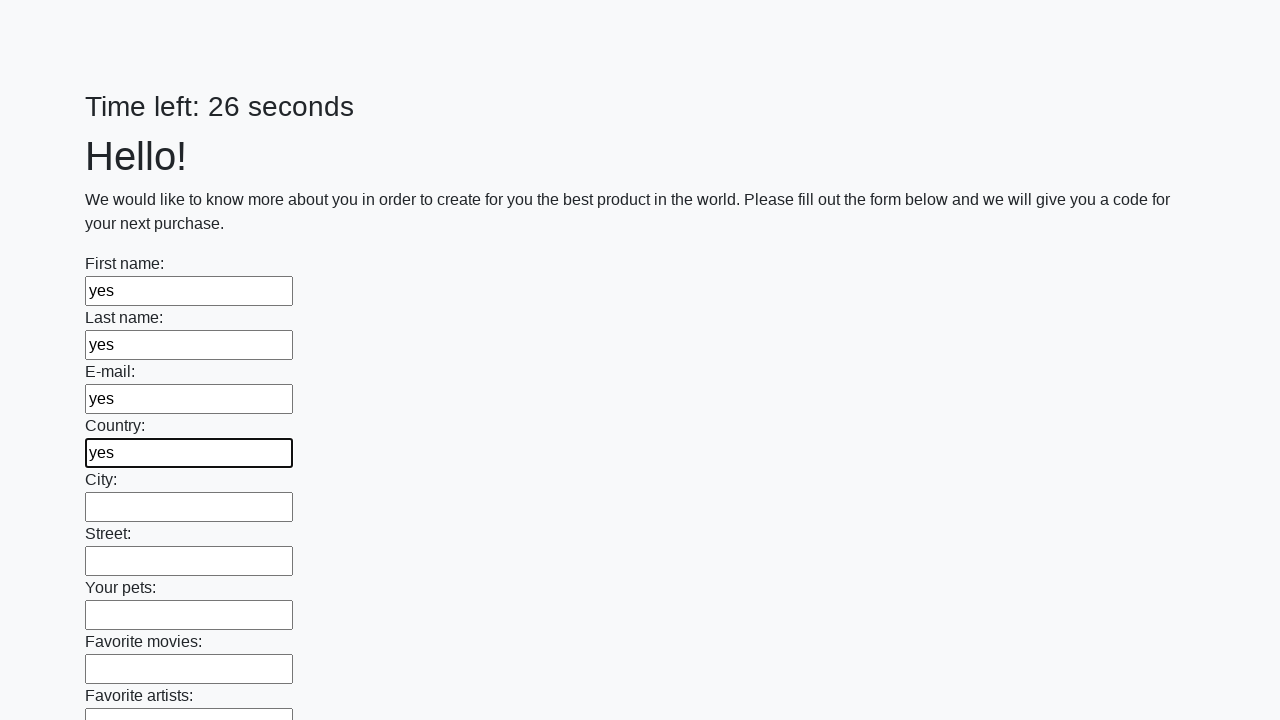

Filled an input field with 'yes' on input >> nth=4
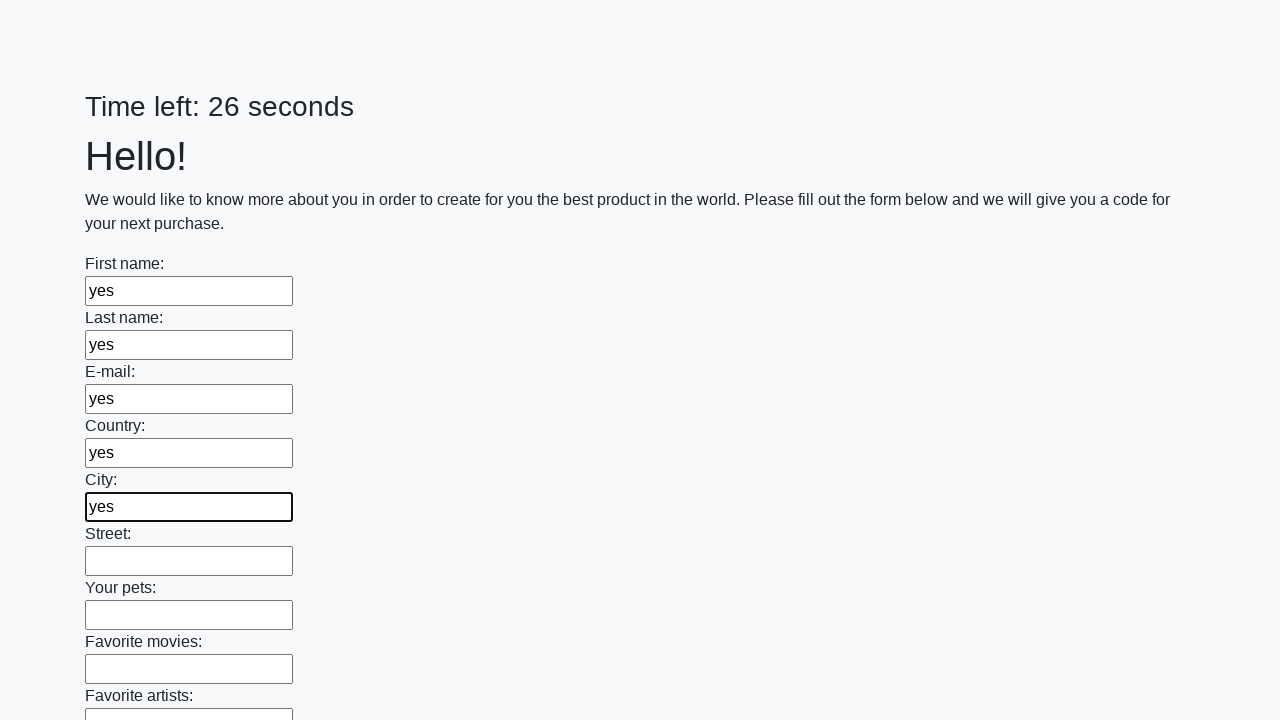

Filled an input field with 'yes' on input >> nth=5
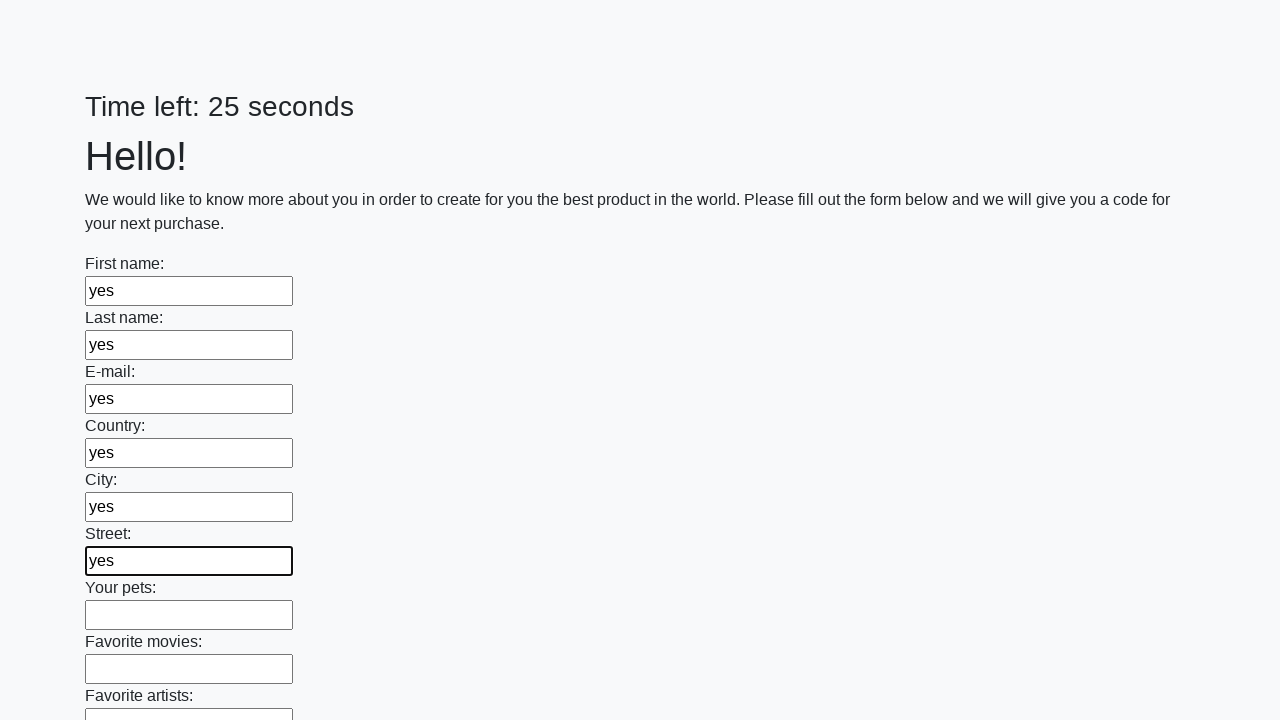

Filled an input field with 'yes' on input >> nth=6
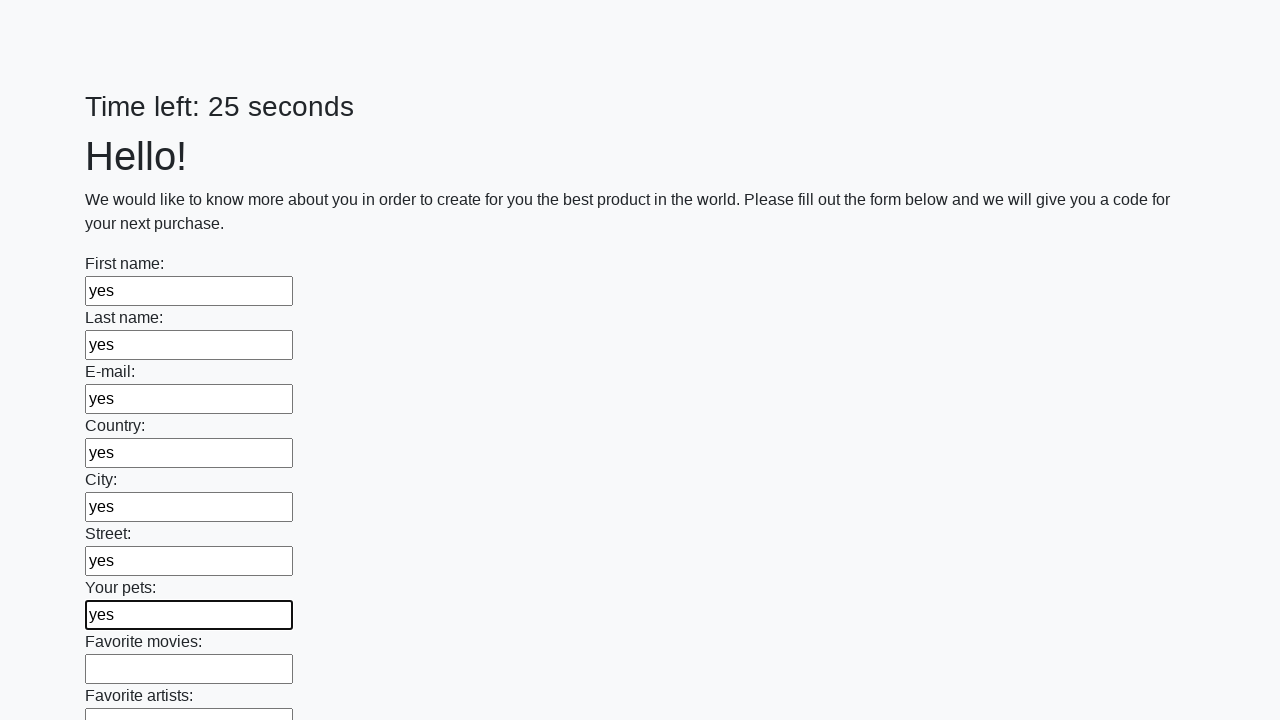

Filled an input field with 'yes' on input >> nth=7
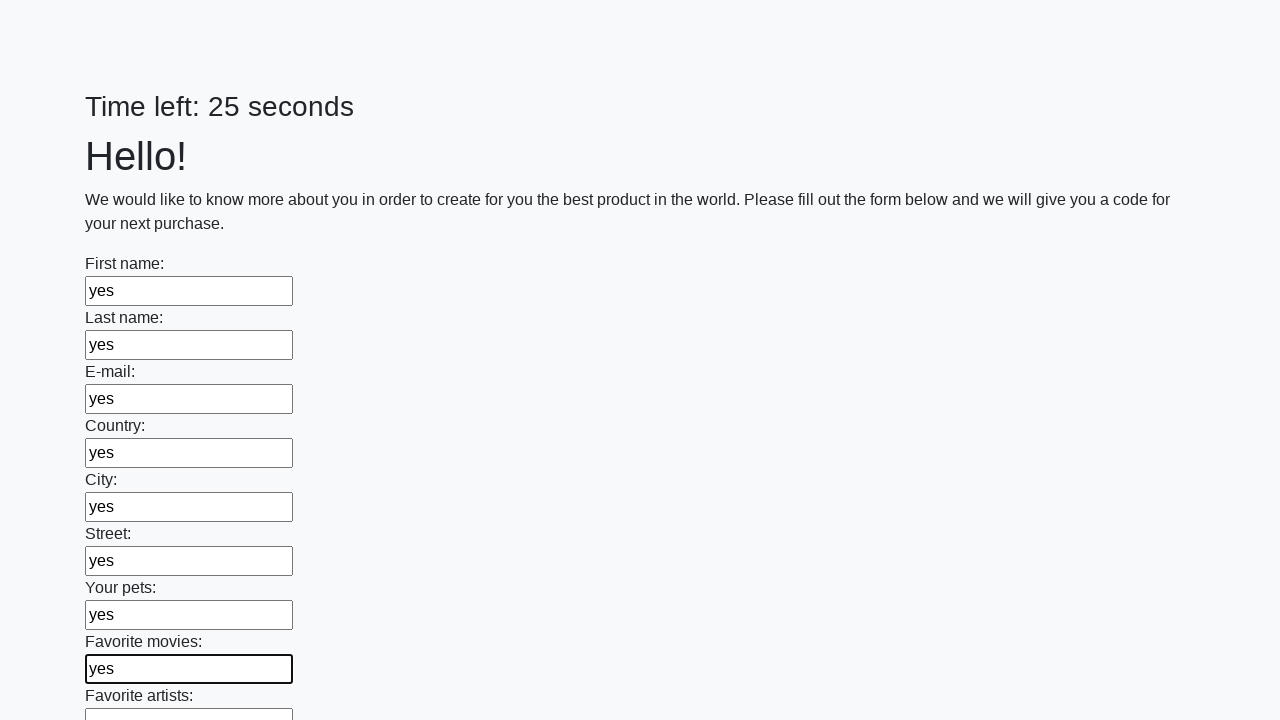

Filled an input field with 'yes' on input >> nth=8
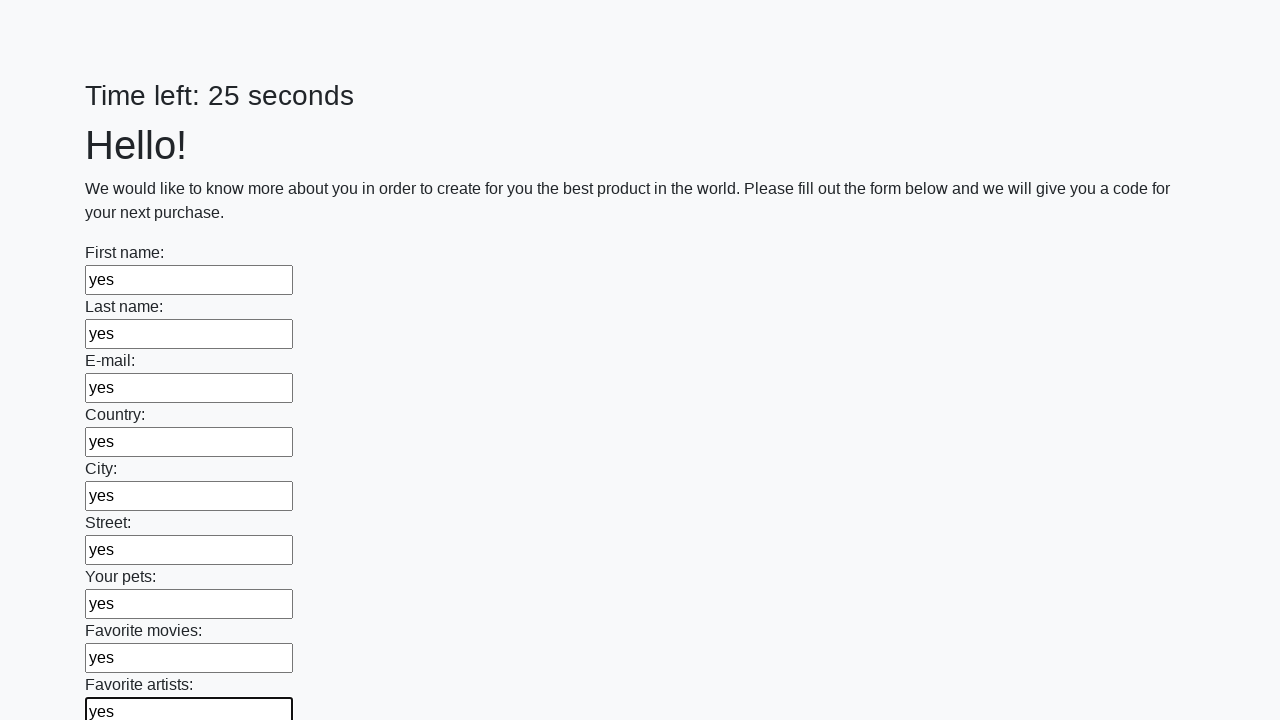

Filled an input field with 'yes' on input >> nth=9
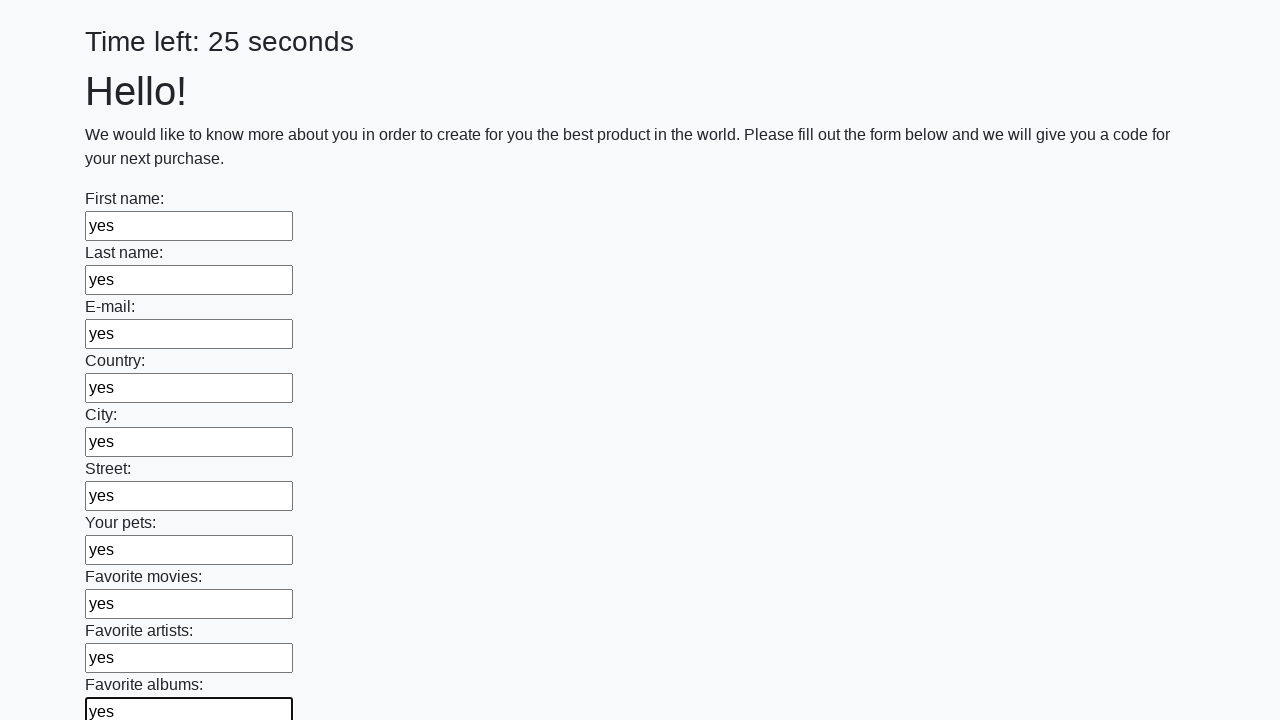

Filled an input field with 'yes' on input >> nth=10
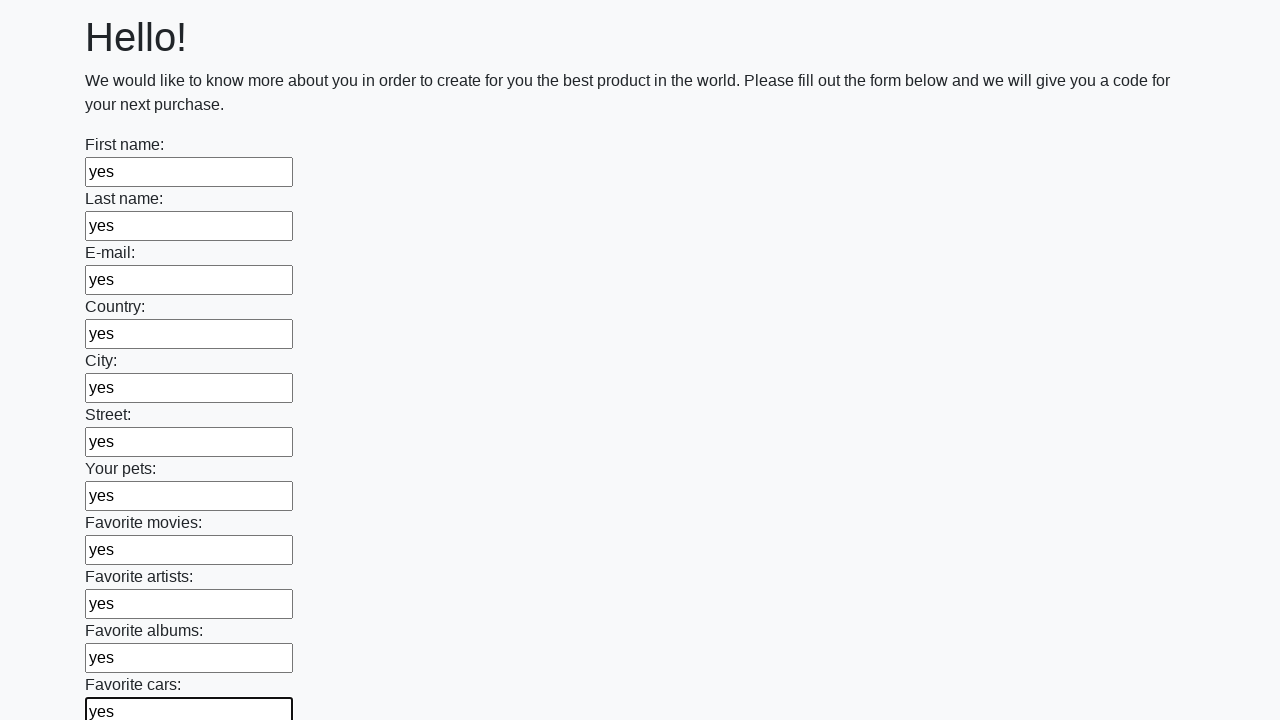

Filled an input field with 'yes' on input >> nth=11
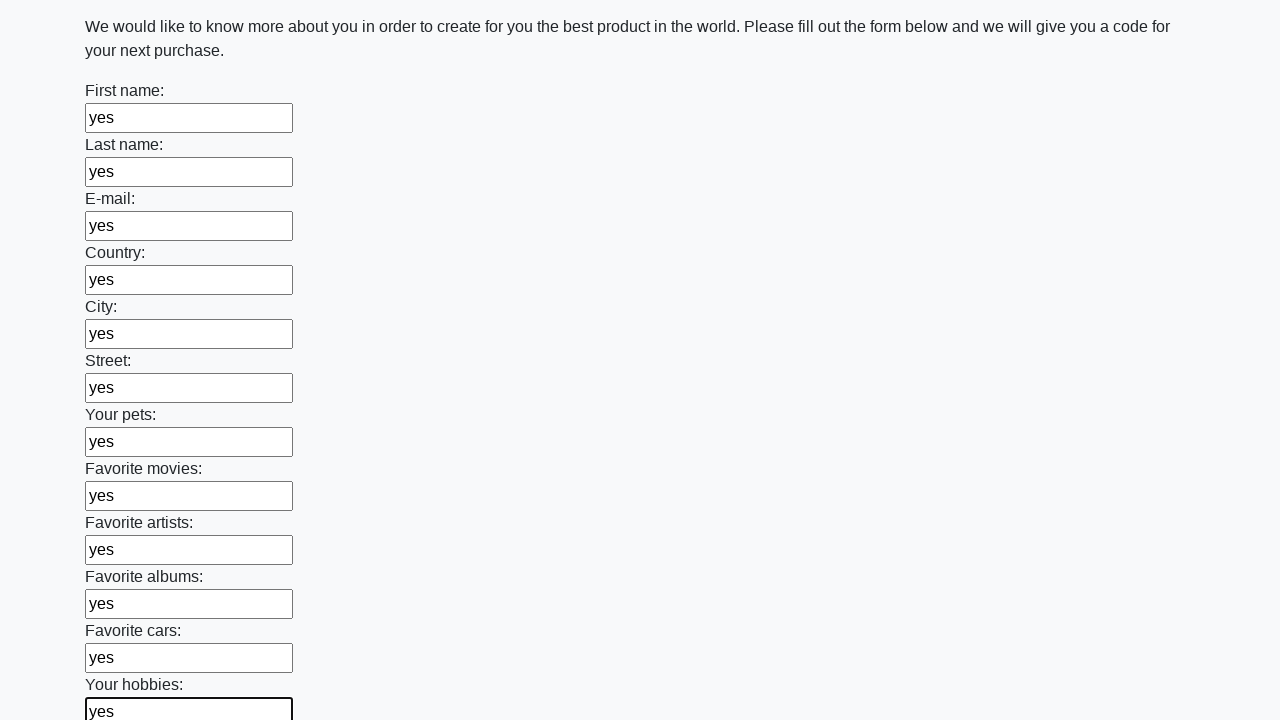

Filled an input field with 'yes' on input >> nth=12
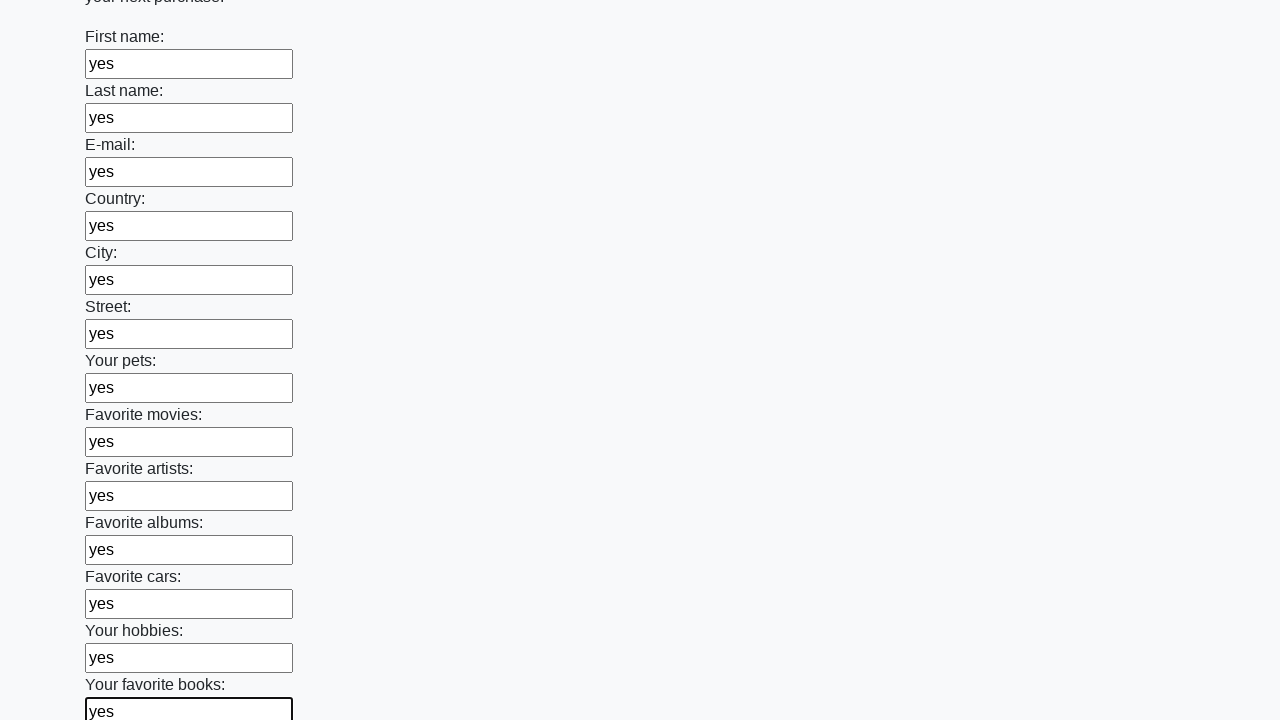

Filled an input field with 'yes' on input >> nth=13
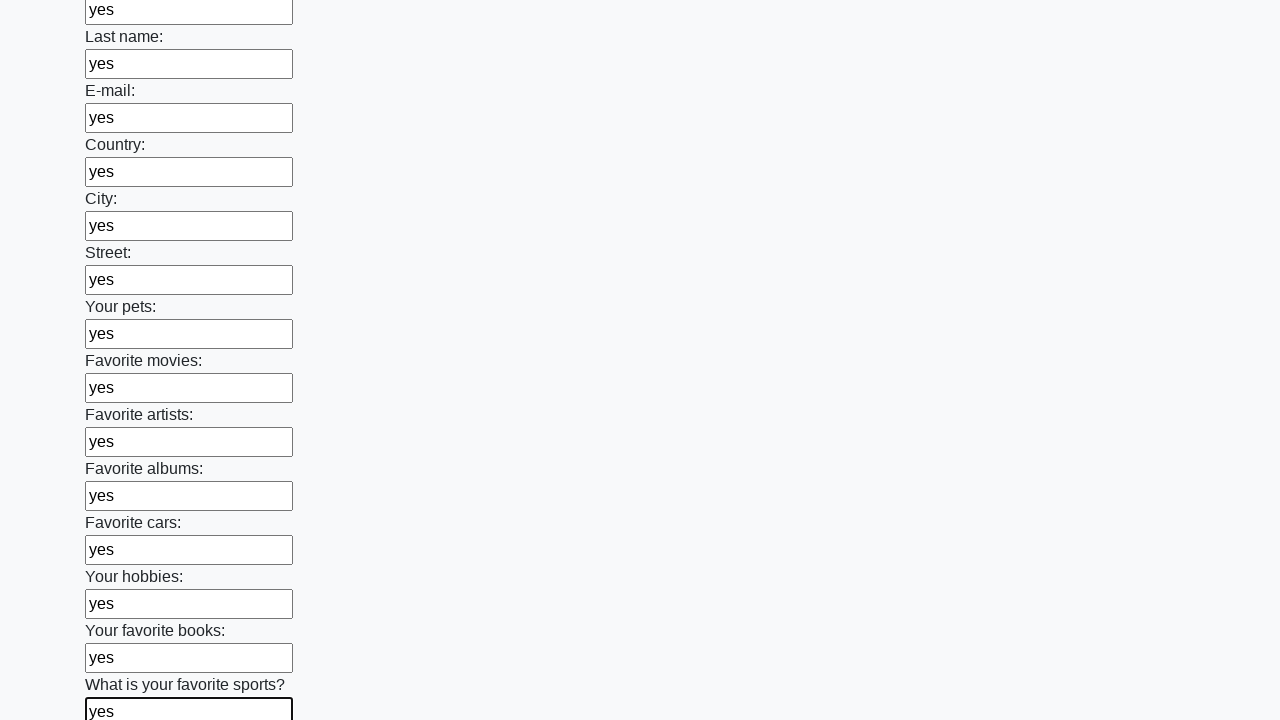

Filled an input field with 'yes' on input >> nth=14
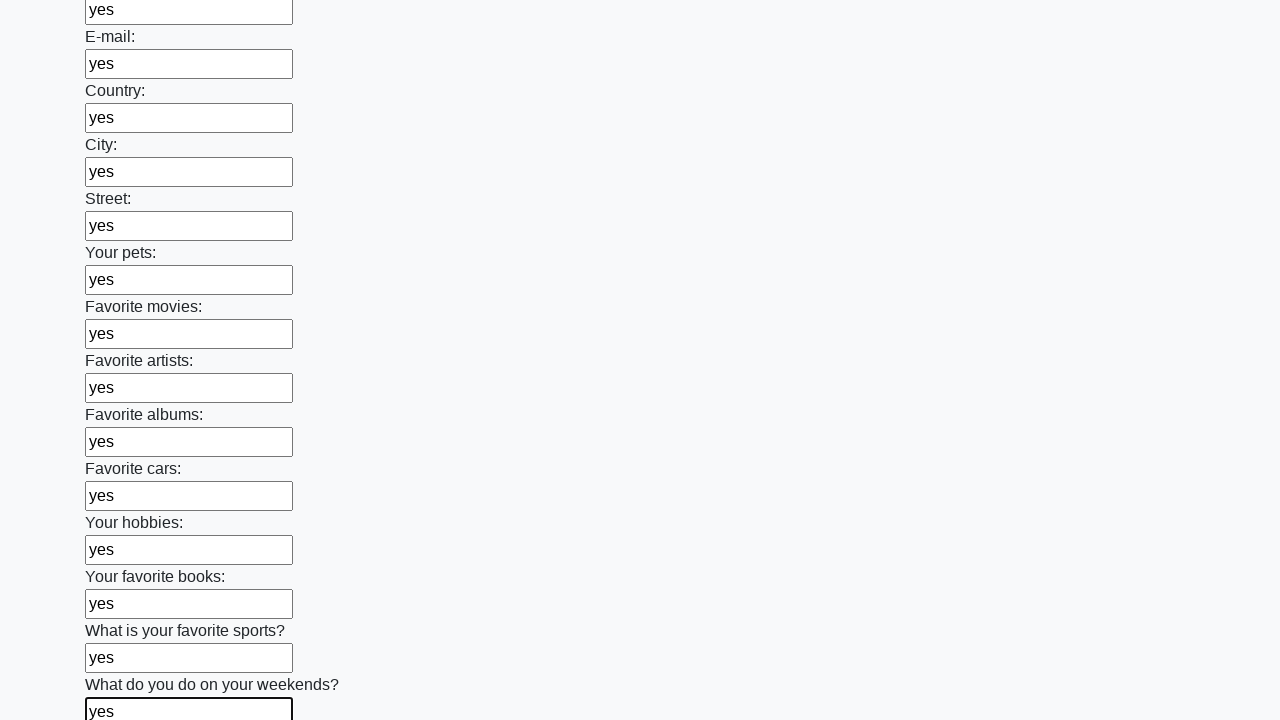

Filled an input field with 'yes' on input >> nth=15
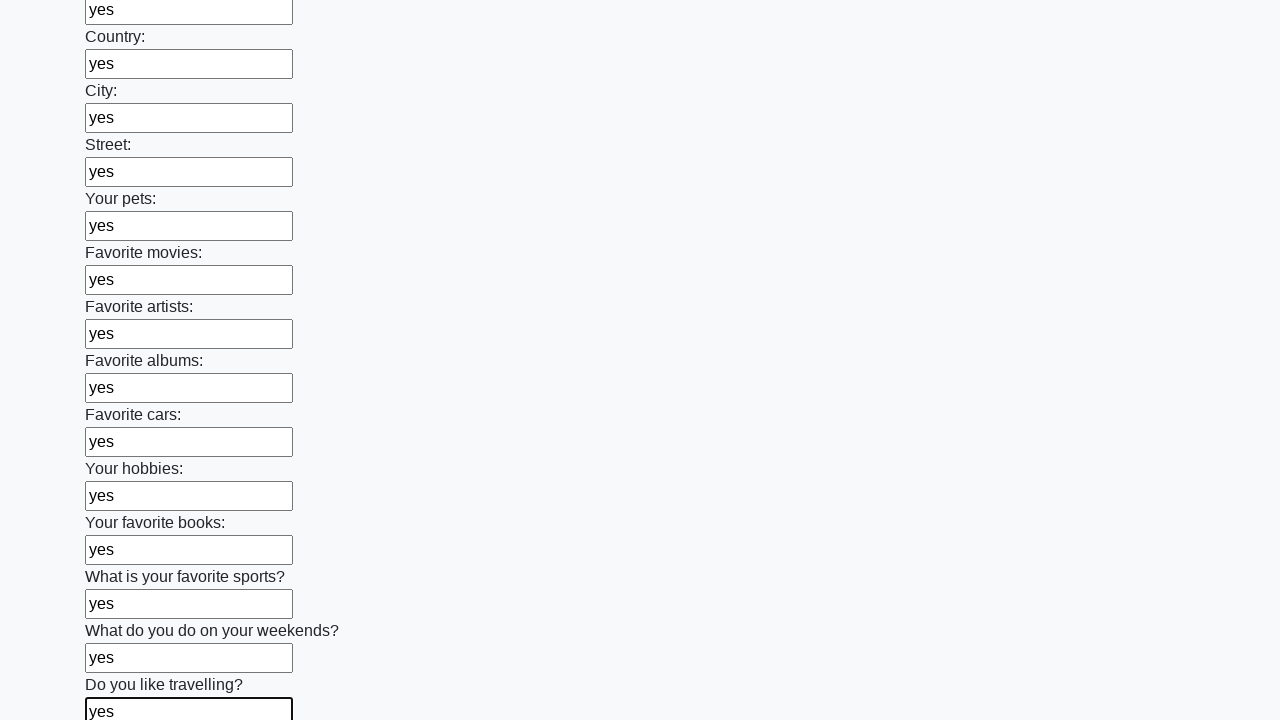

Filled an input field with 'yes' on input >> nth=16
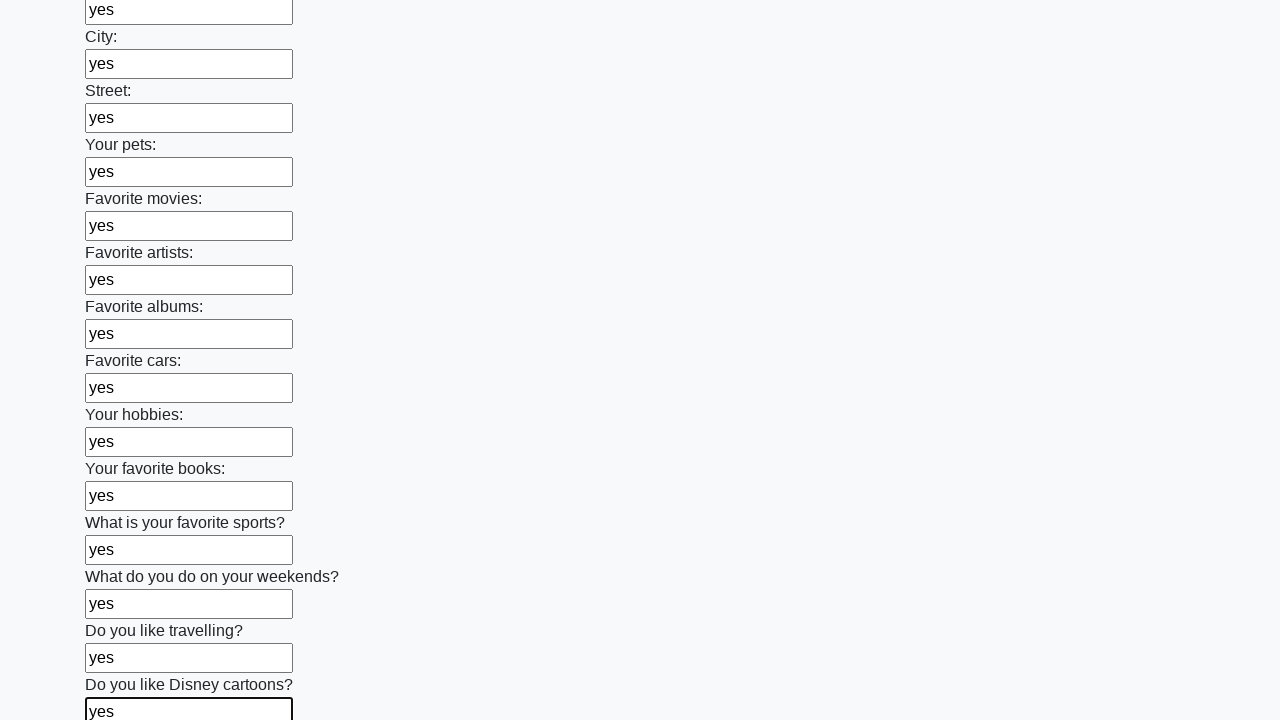

Filled an input field with 'yes' on input >> nth=17
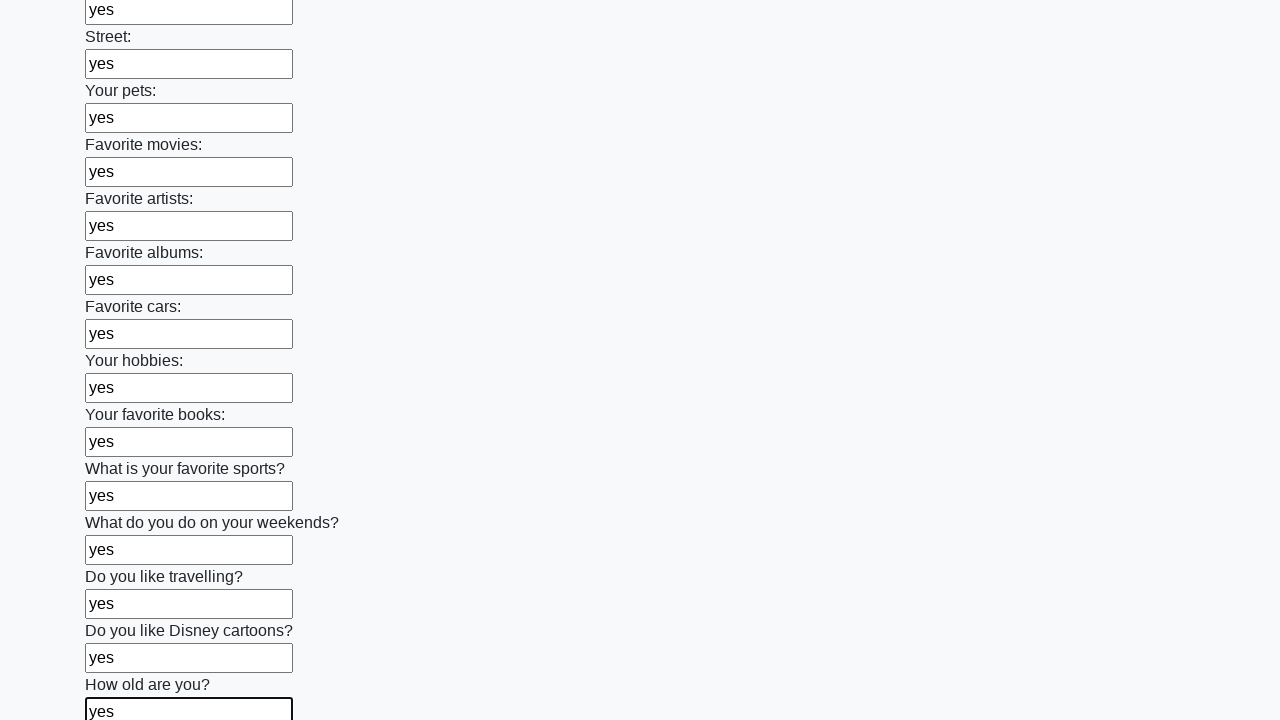

Filled an input field with 'yes' on input >> nth=18
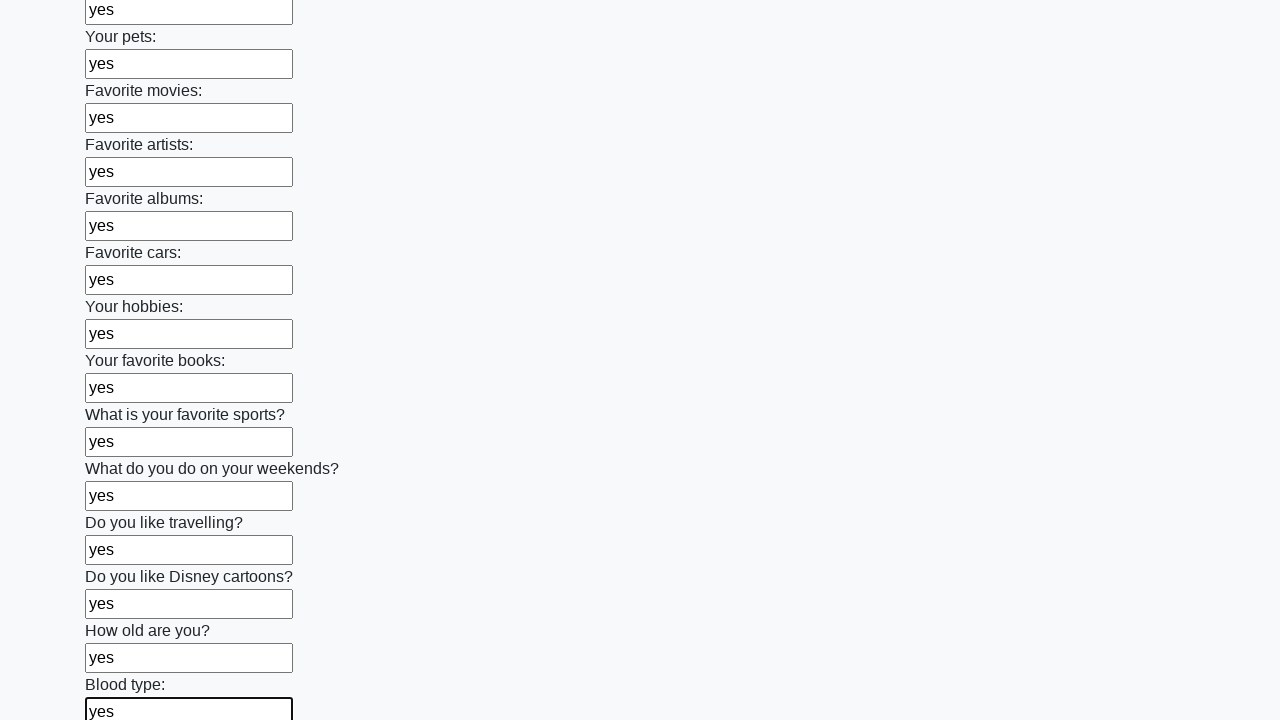

Filled an input field with 'yes' on input >> nth=19
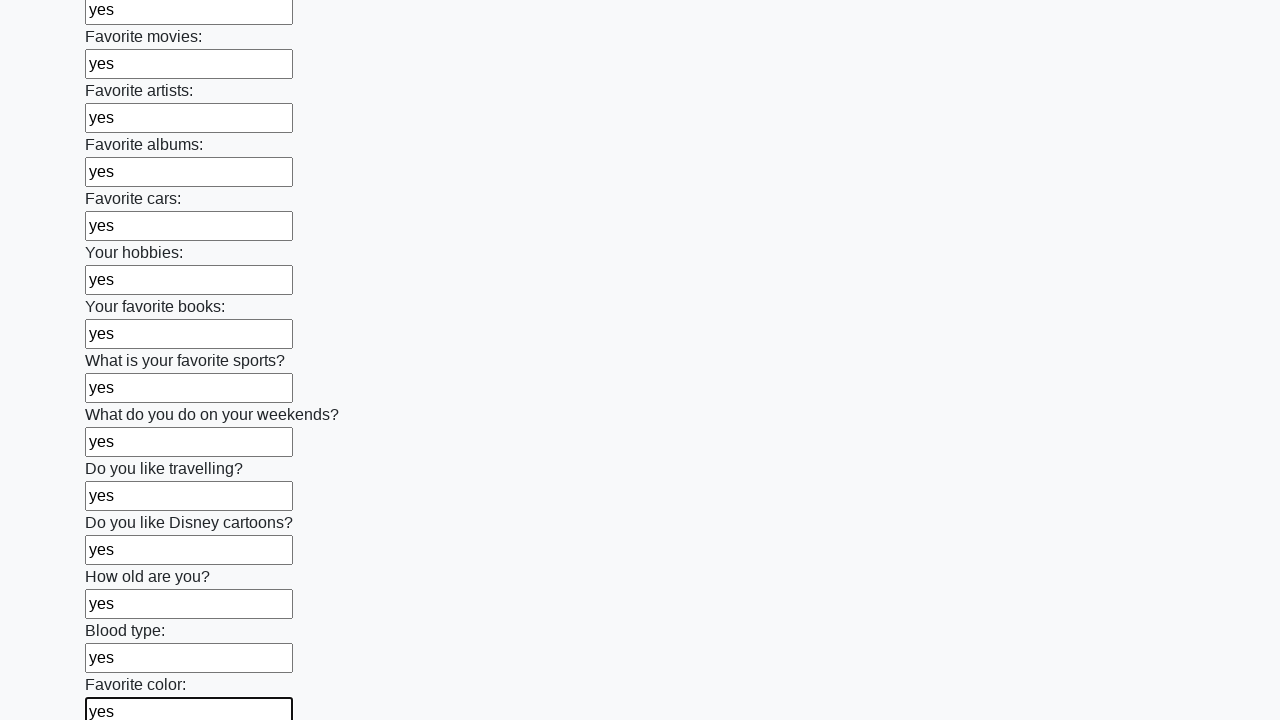

Filled an input field with 'yes' on input >> nth=20
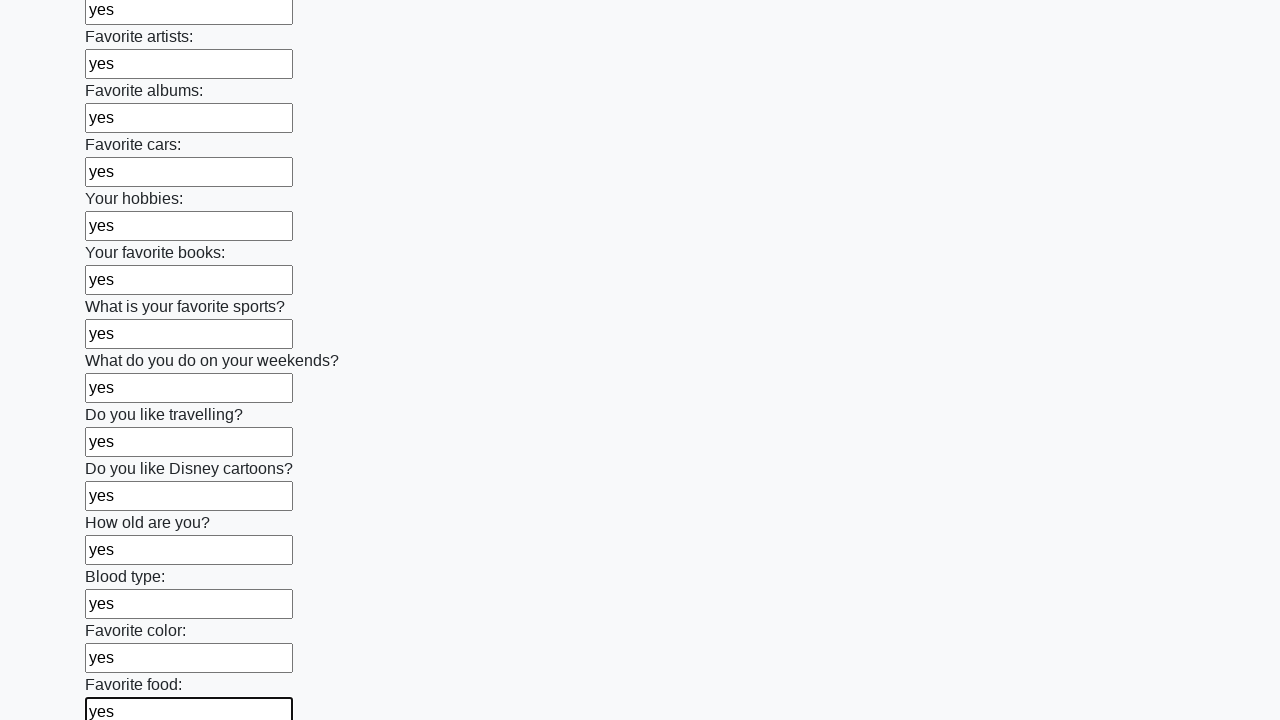

Filled an input field with 'yes' on input >> nth=21
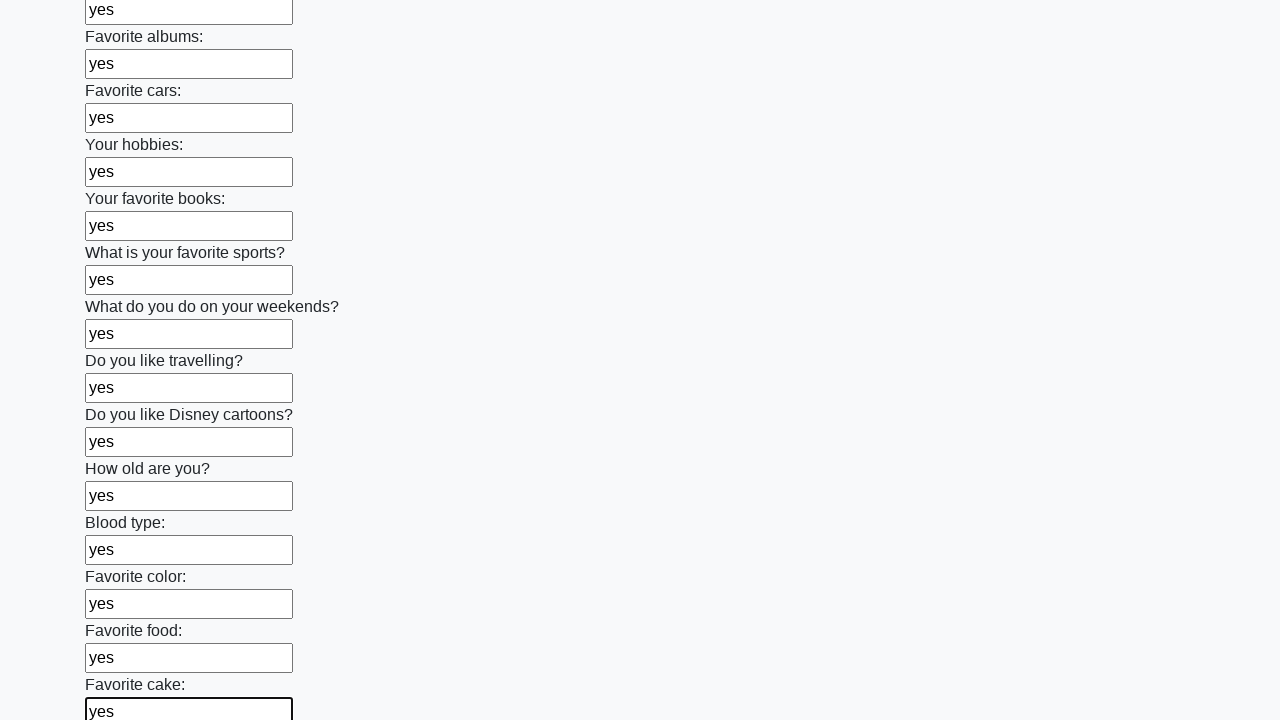

Filled an input field with 'yes' on input >> nth=22
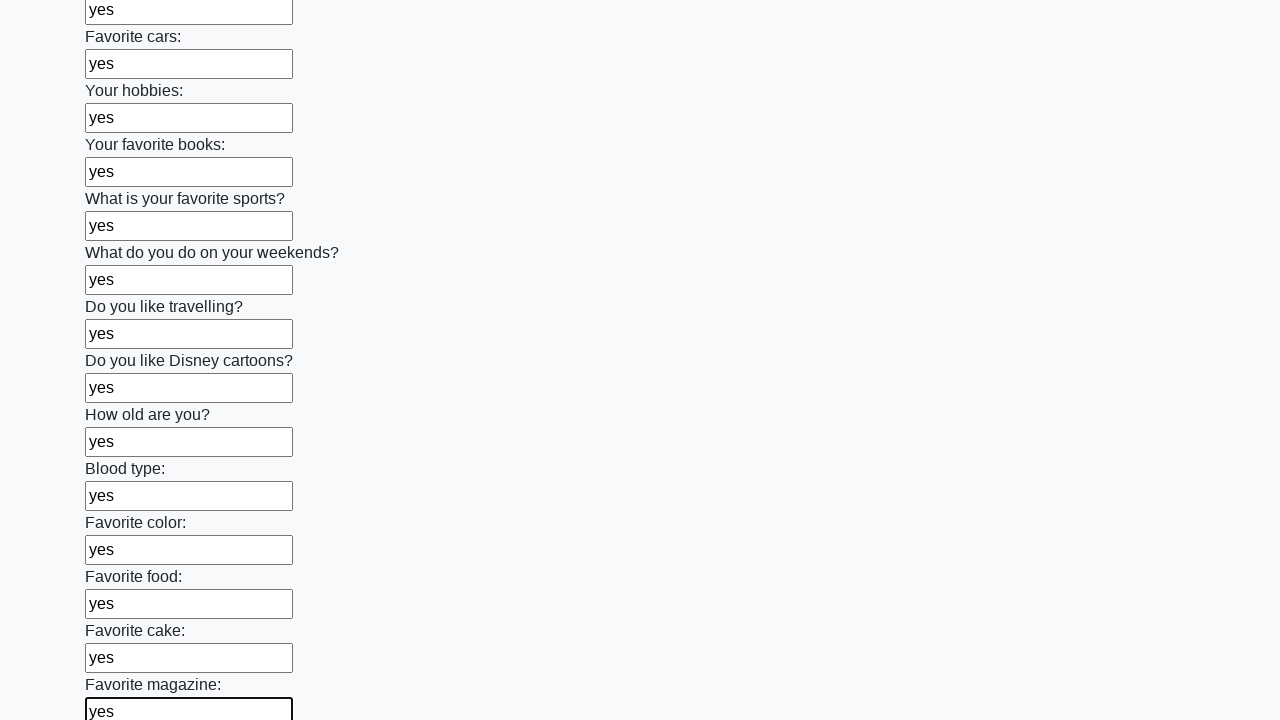

Filled an input field with 'yes' on input >> nth=23
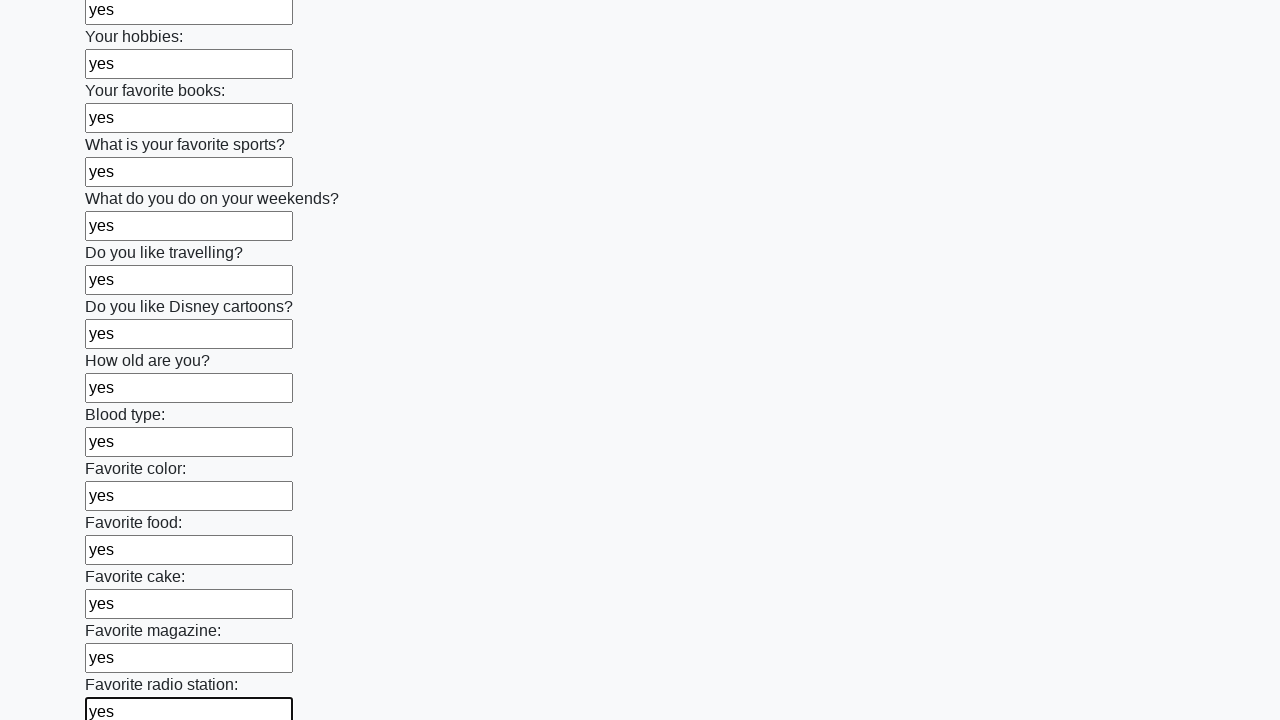

Filled an input field with 'yes' on input >> nth=24
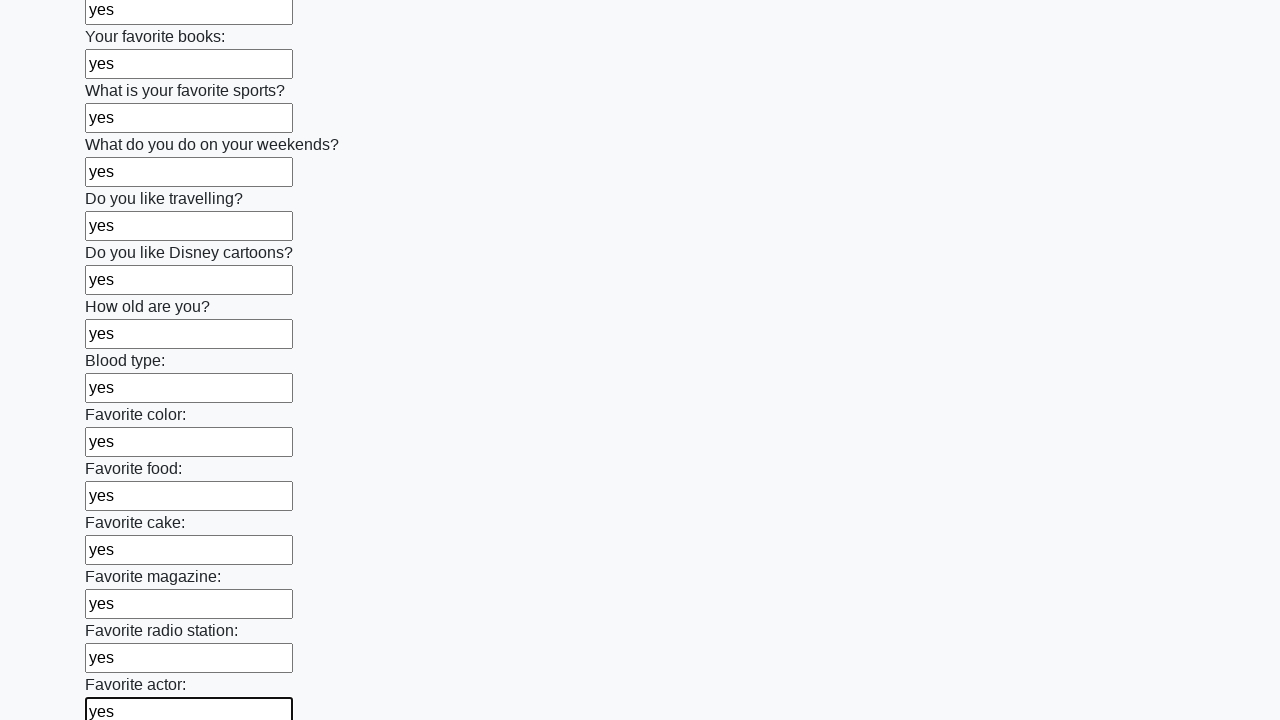

Filled an input field with 'yes' on input >> nth=25
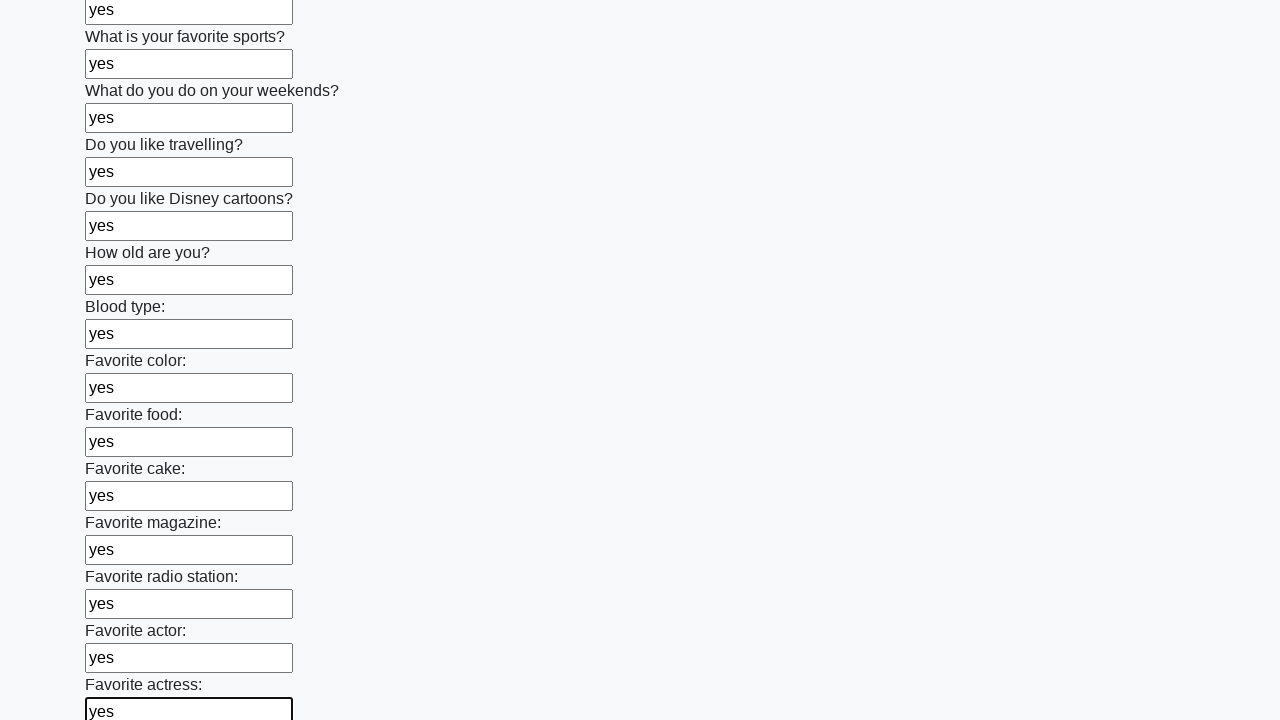

Filled an input field with 'yes' on input >> nth=26
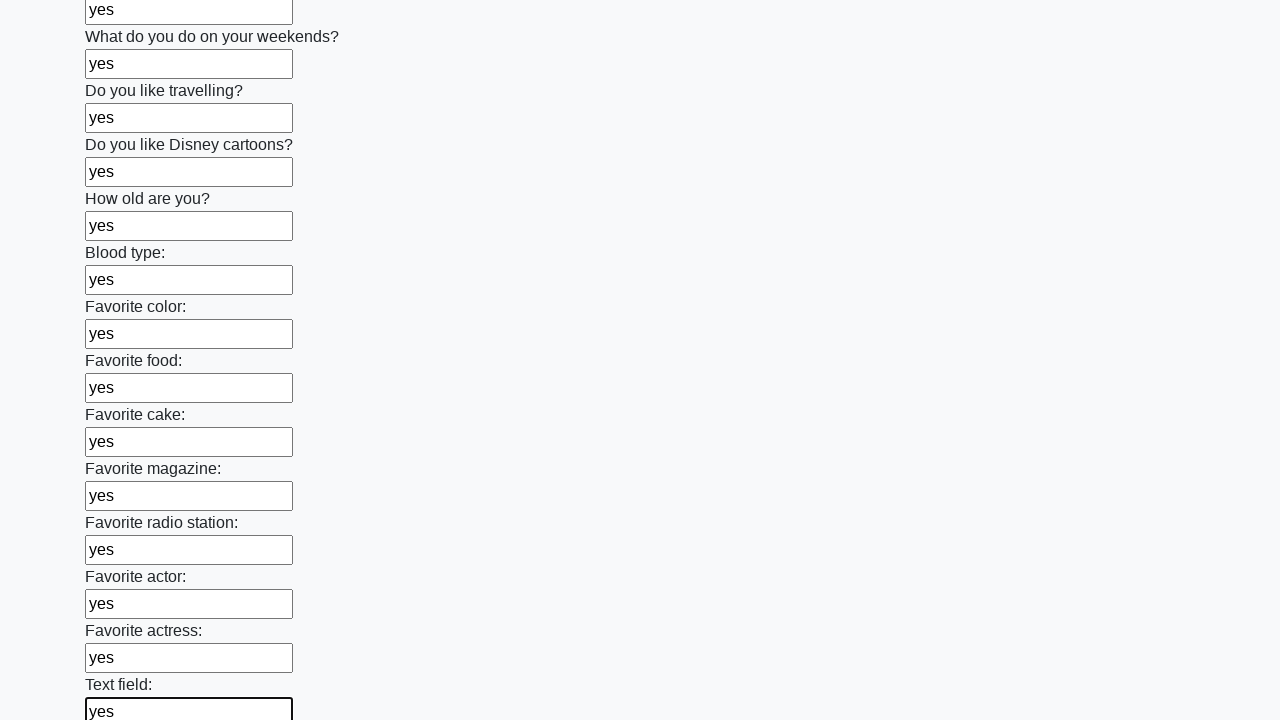

Filled an input field with 'yes' on input >> nth=27
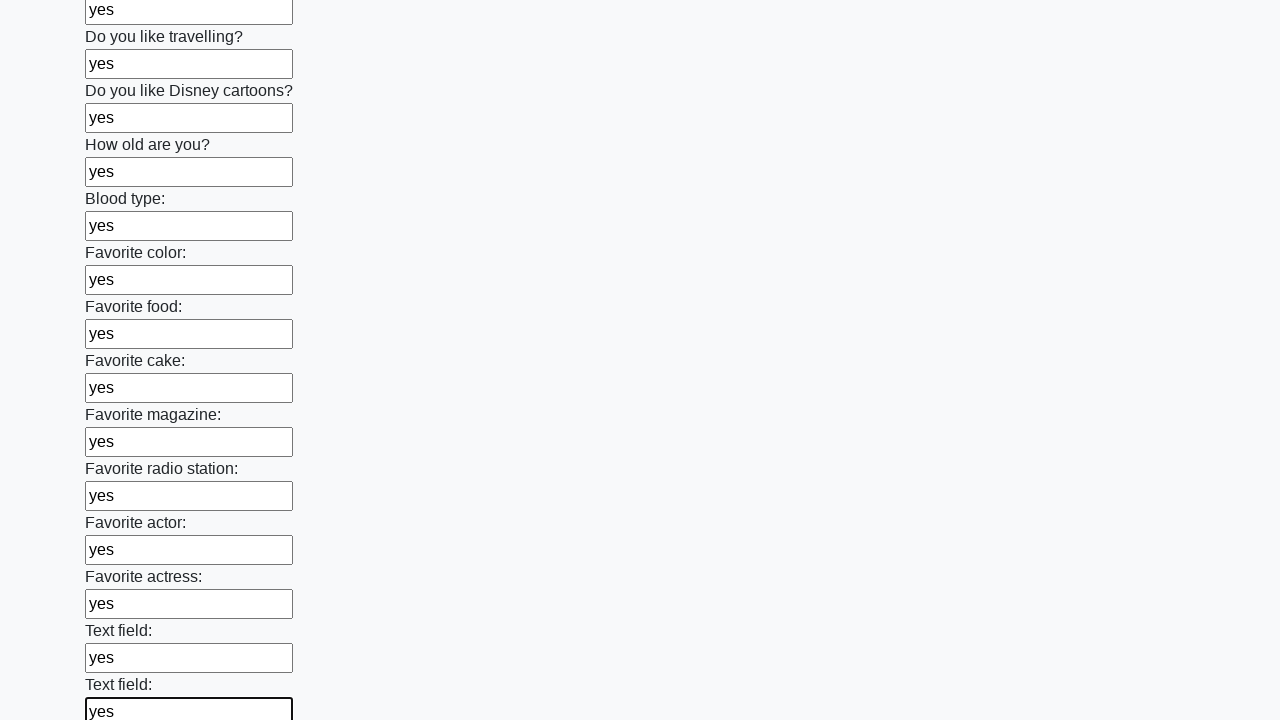

Filled an input field with 'yes' on input >> nth=28
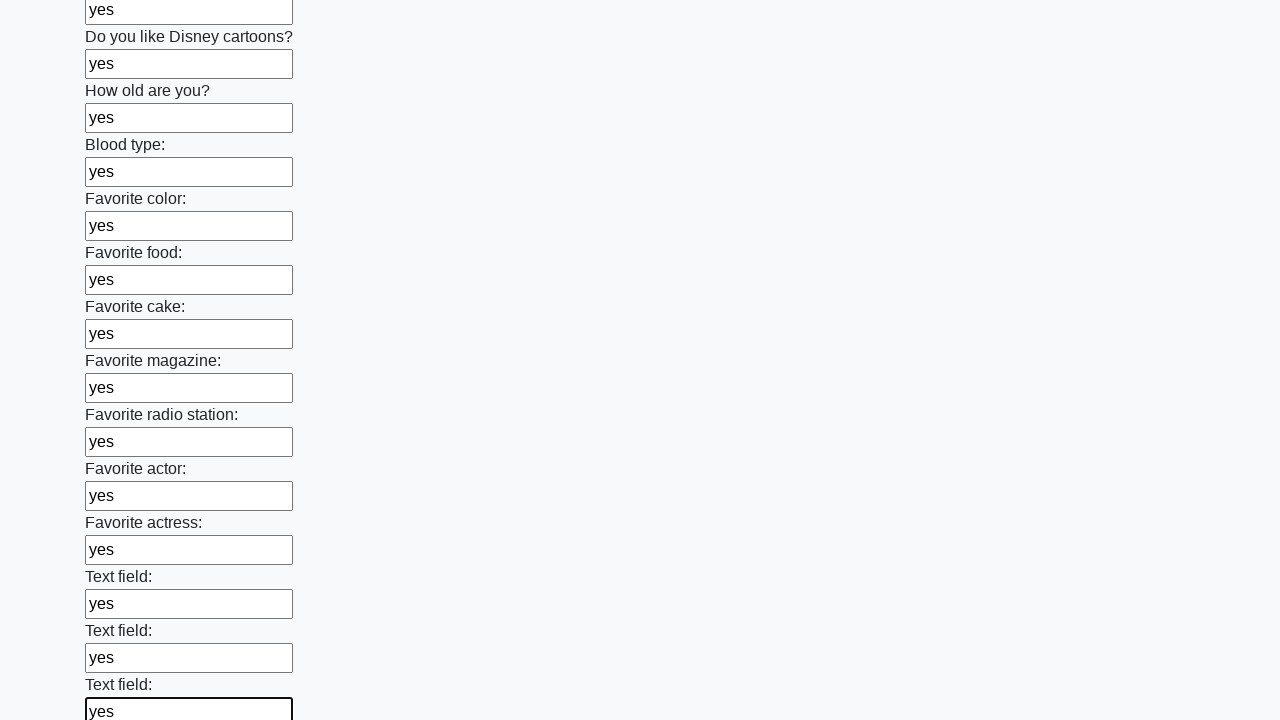

Filled an input field with 'yes' on input >> nth=29
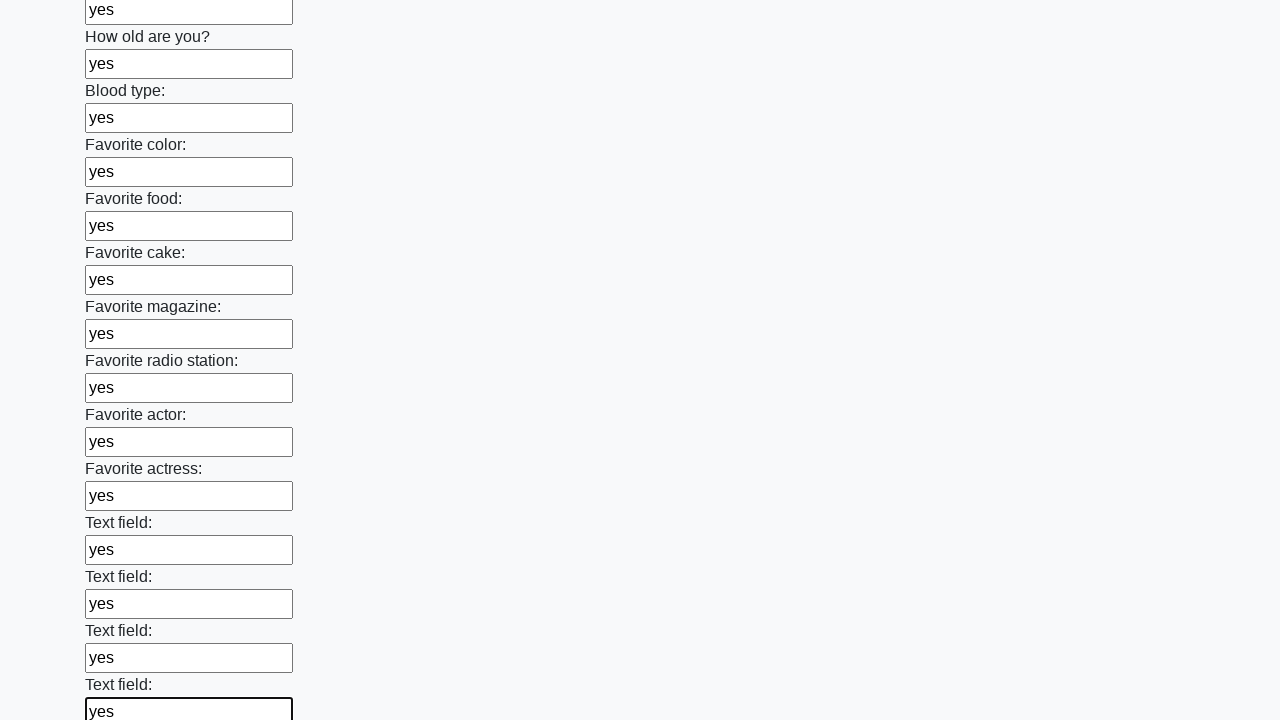

Filled an input field with 'yes' on input >> nth=30
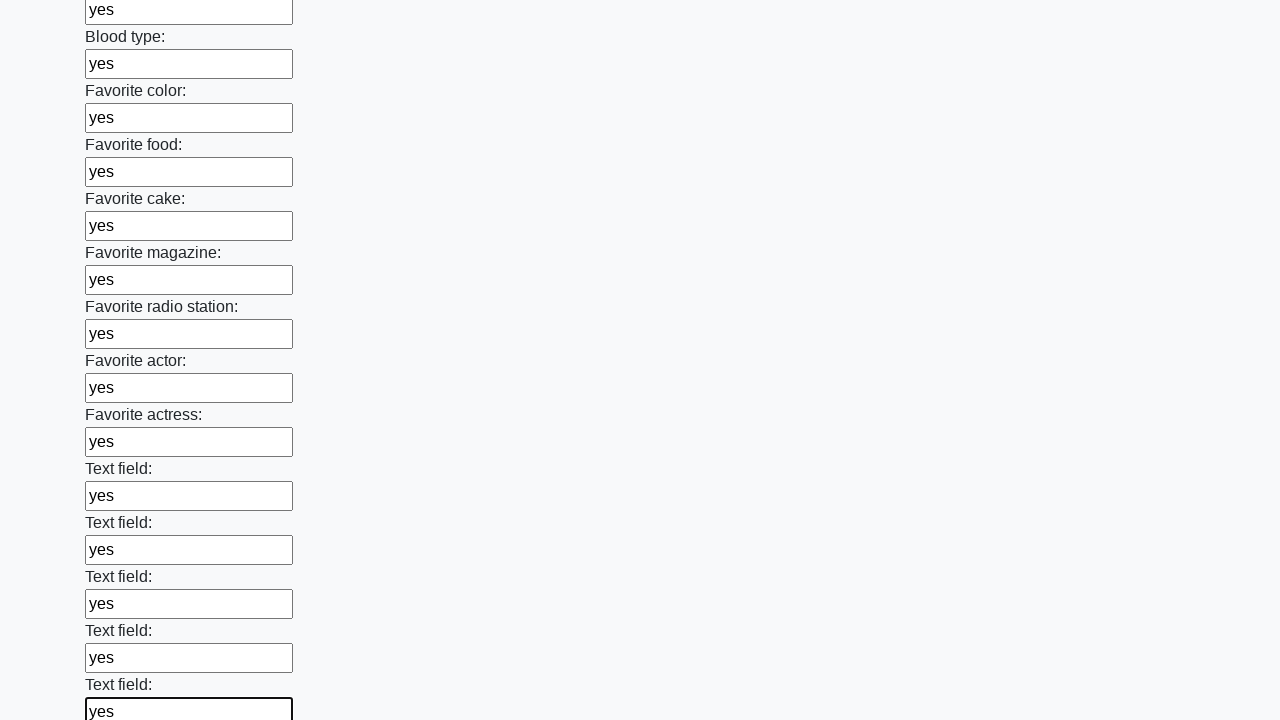

Filled an input field with 'yes' on input >> nth=31
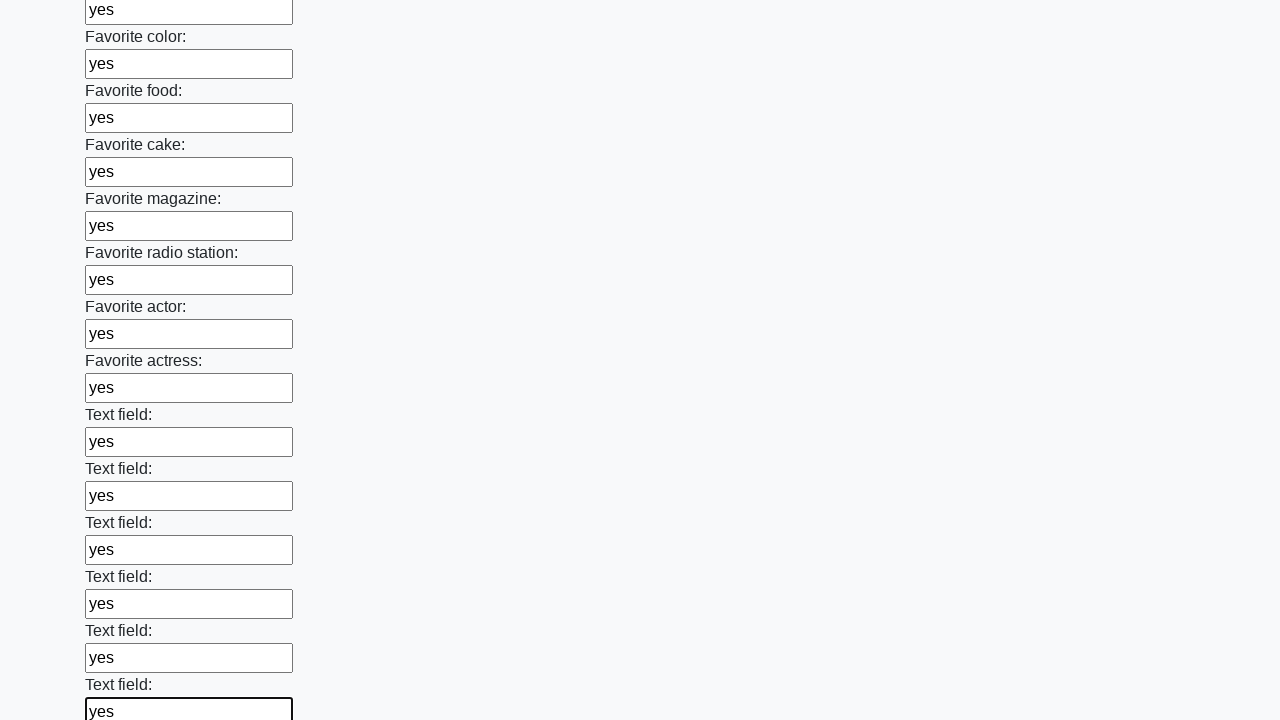

Filled an input field with 'yes' on input >> nth=32
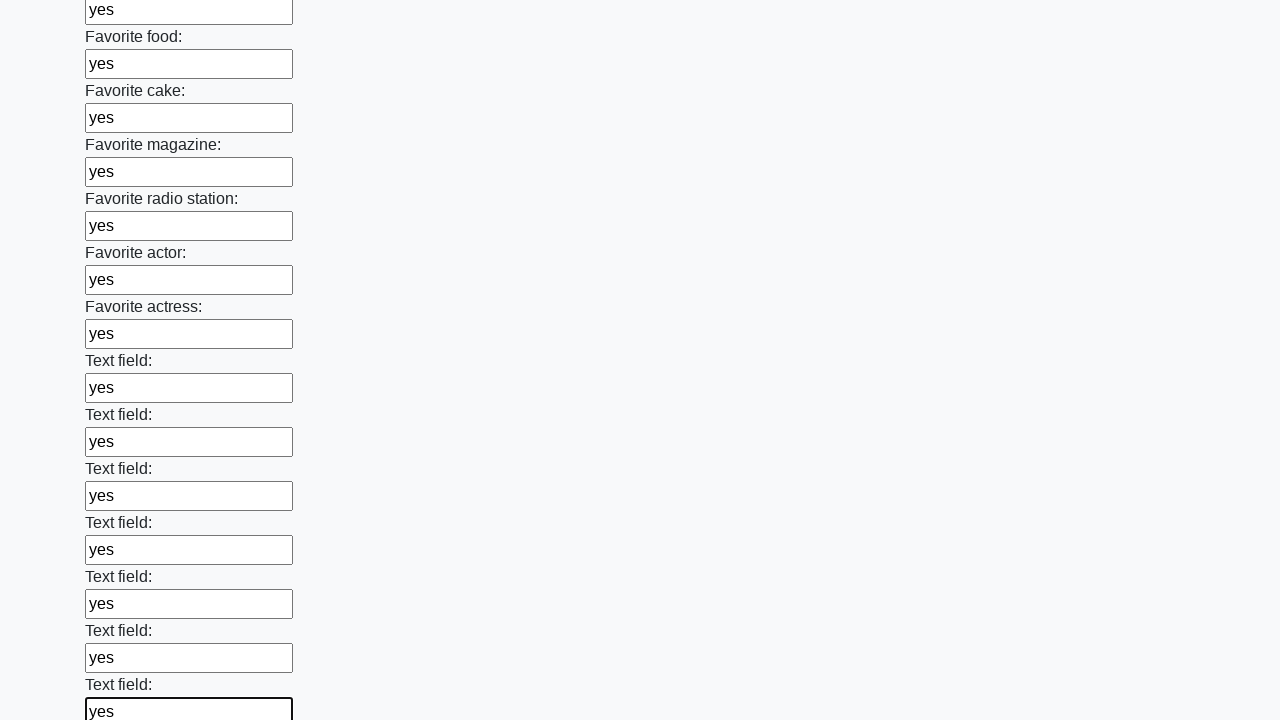

Filled an input field with 'yes' on input >> nth=33
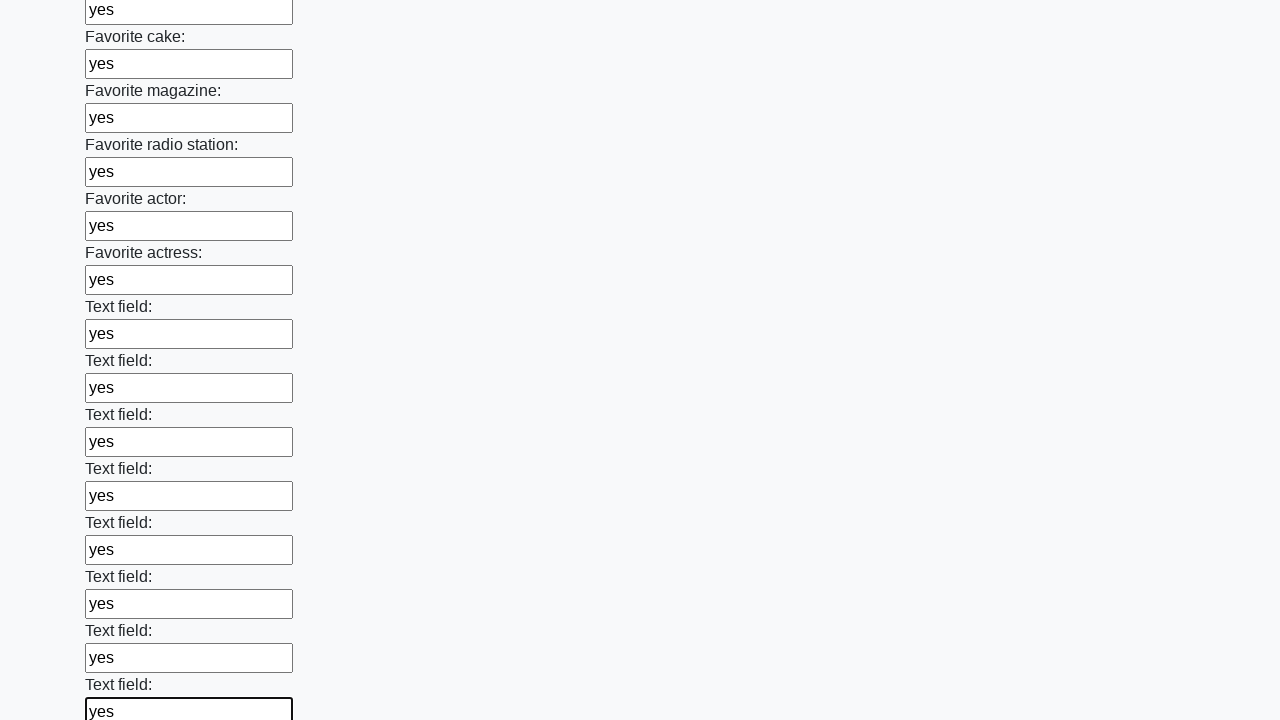

Filled an input field with 'yes' on input >> nth=34
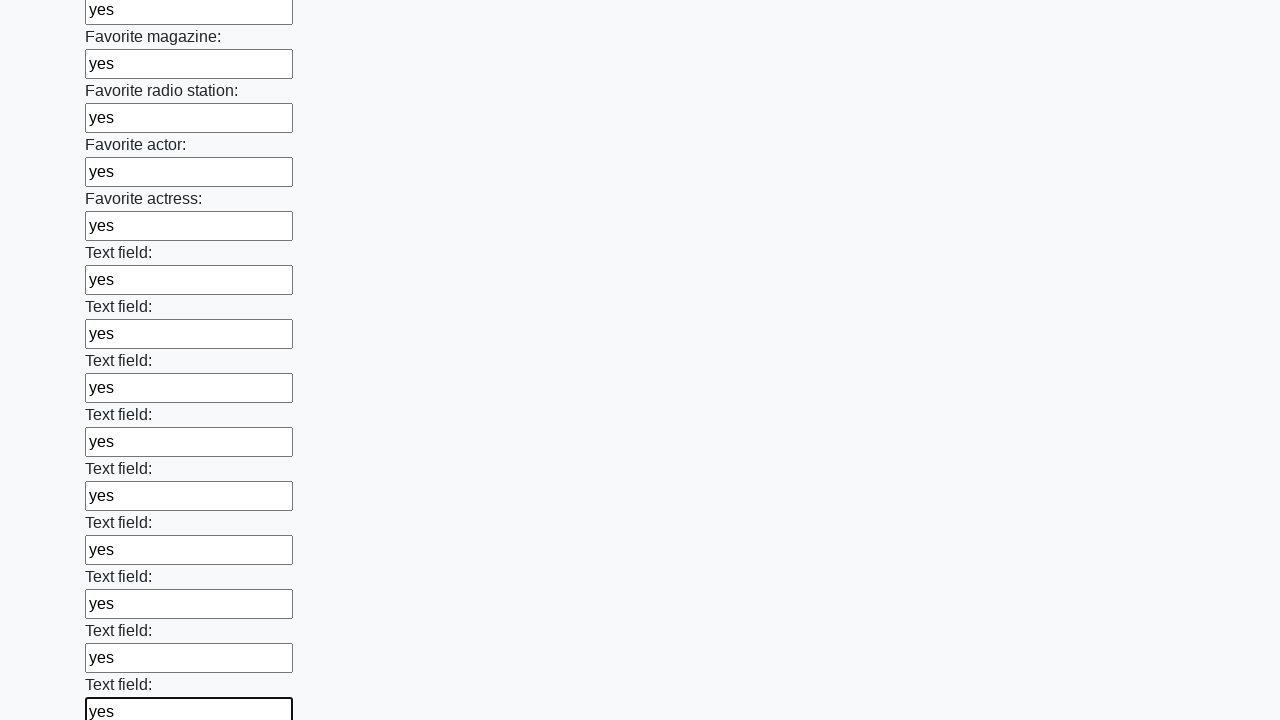

Filled an input field with 'yes' on input >> nth=35
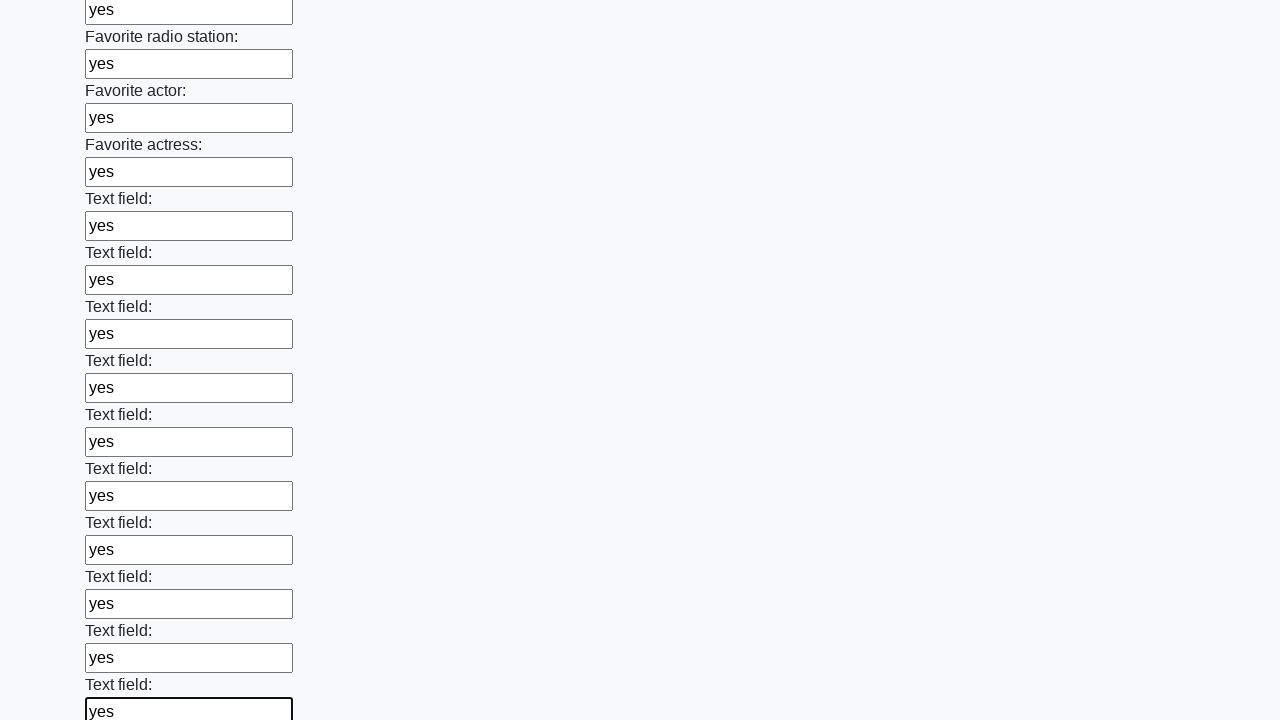

Filled an input field with 'yes' on input >> nth=36
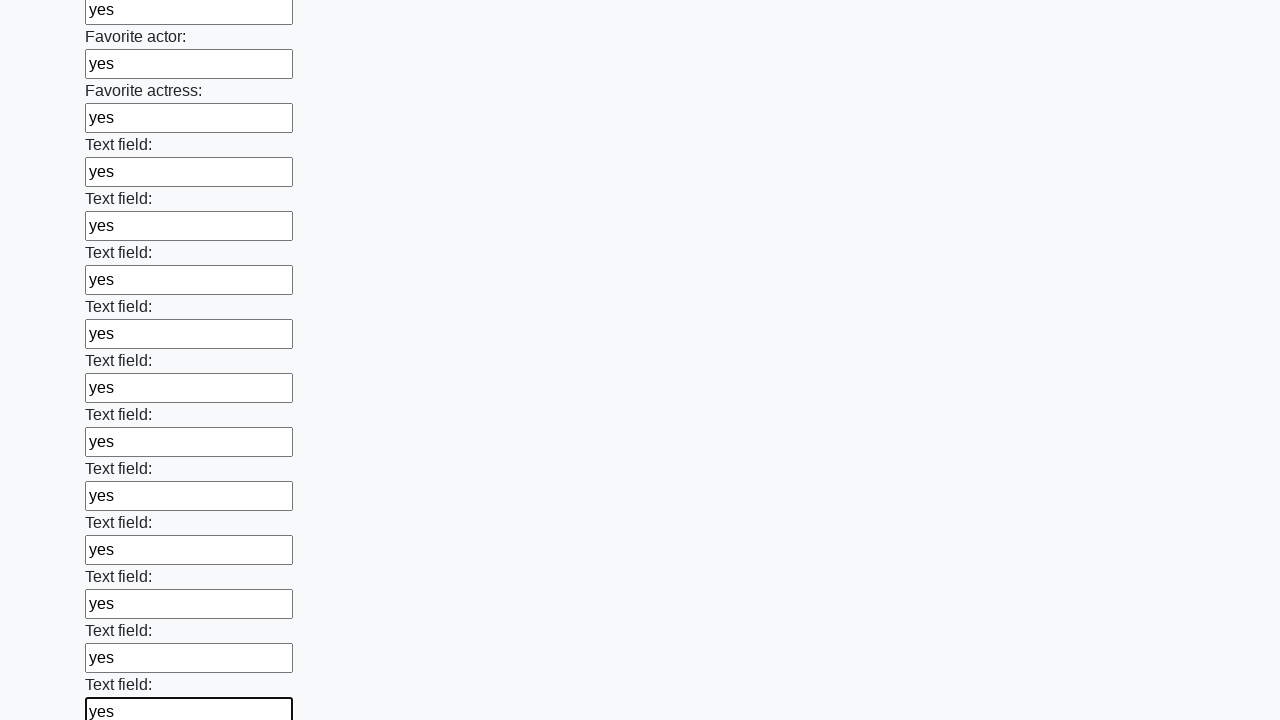

Filled an input field with 'yes' on input >> nth=37
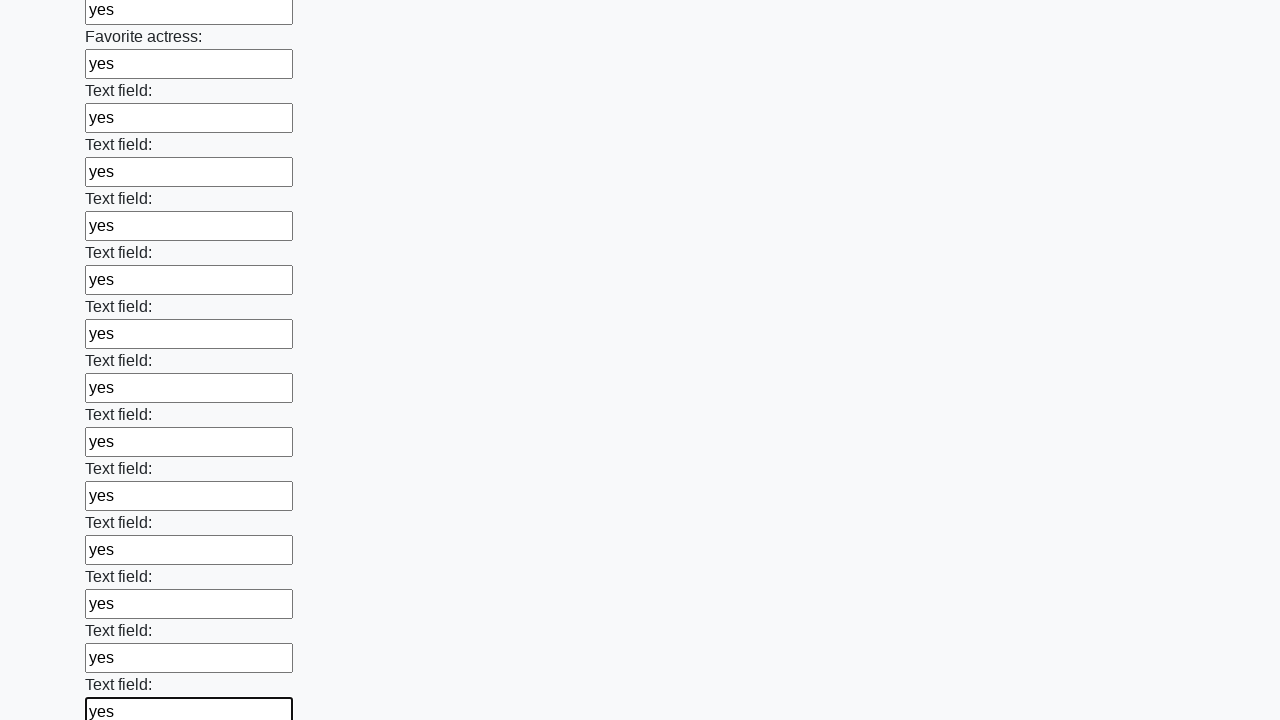

Filled an input field with 'yes' on input >> nth=38
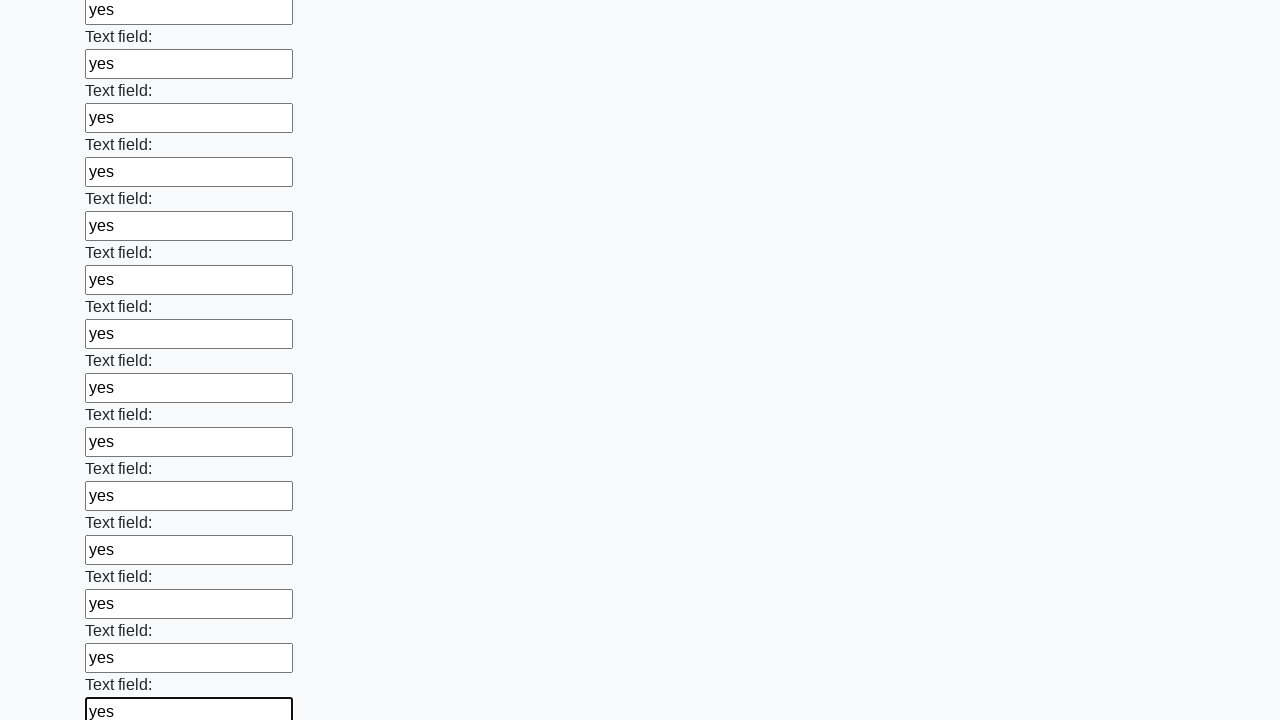

Filled an input field with 'yes' on input >> nth=39
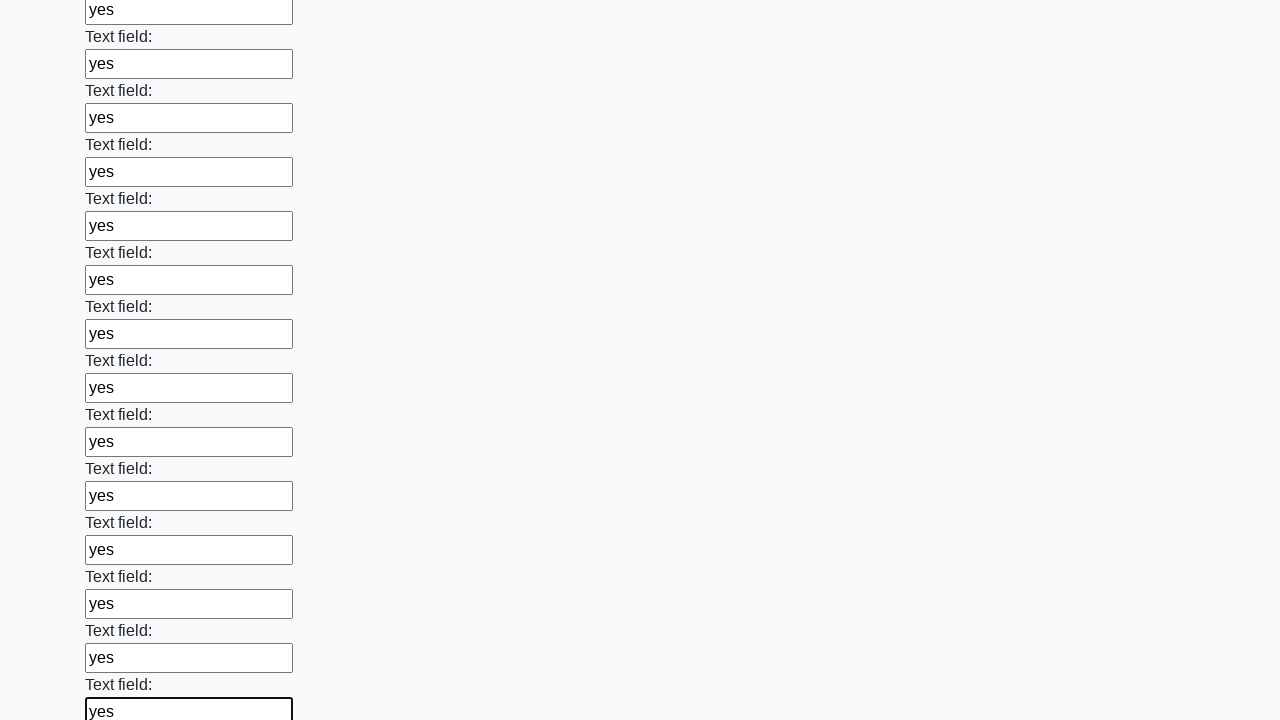

Filled an input field with 'yes' on input >> nth=40
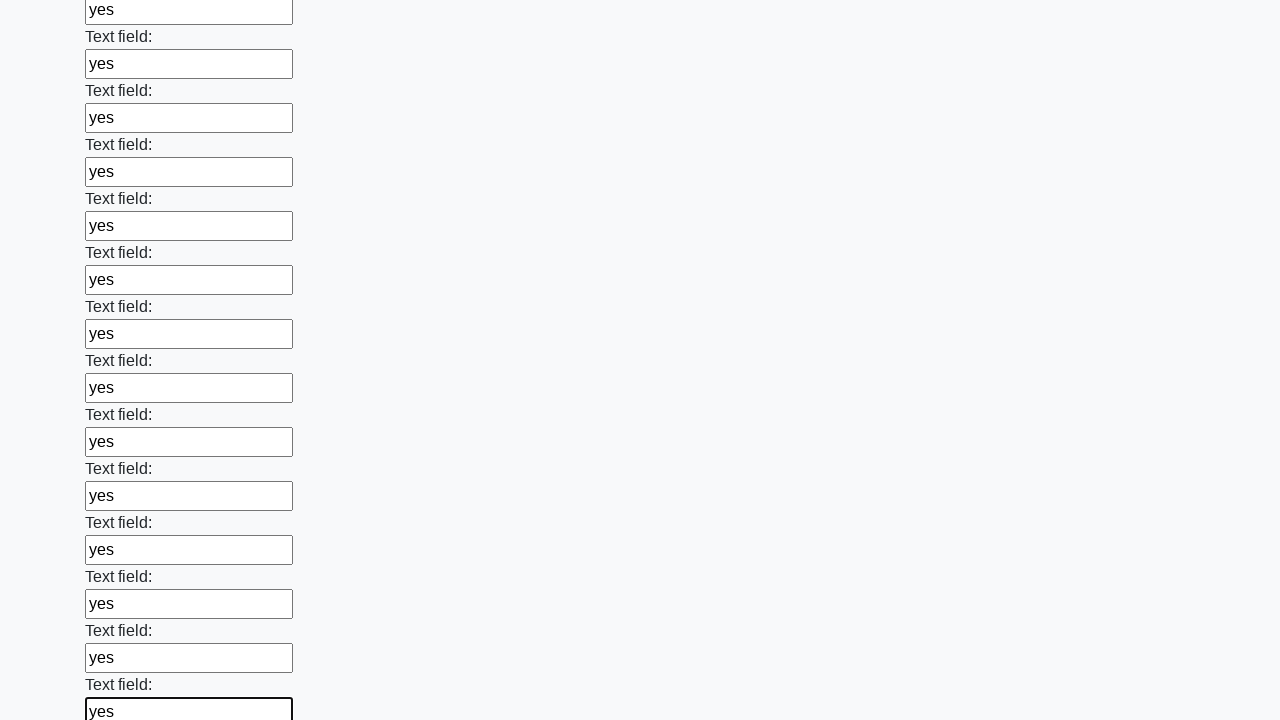

Filled an input field with 'yes' on input >> nth=41
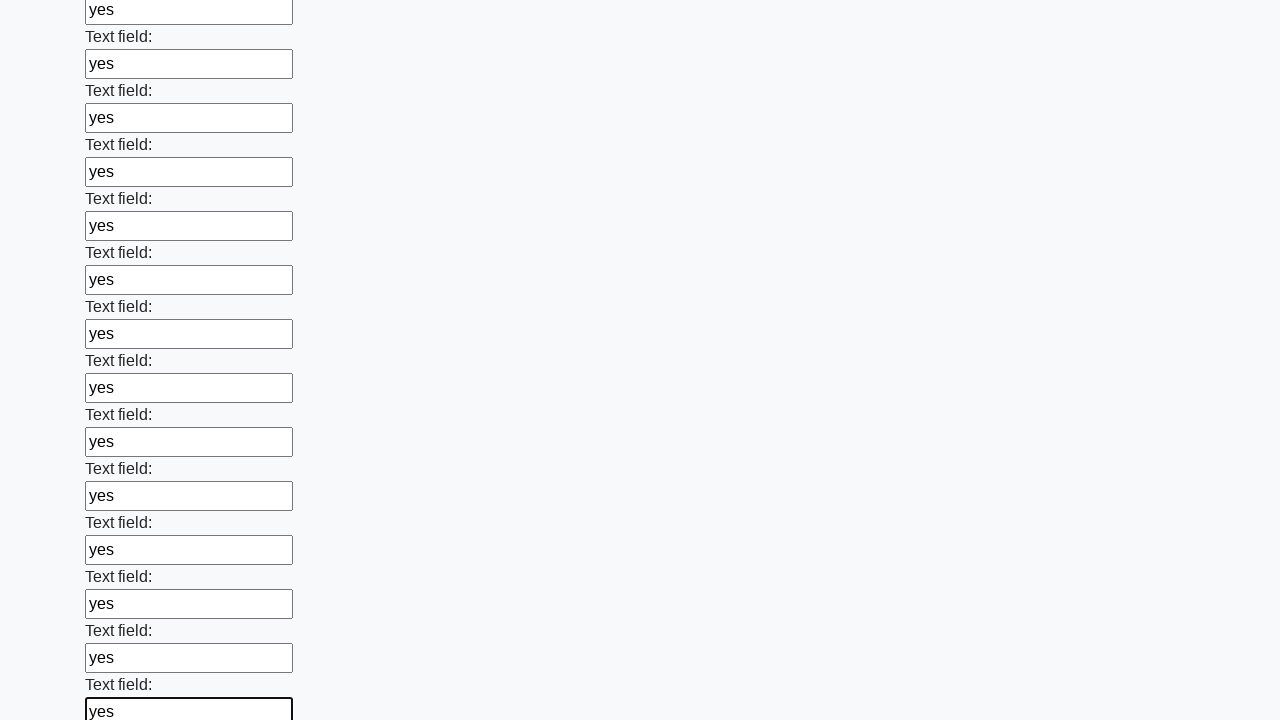

Filled an input field with 'yes' on input >> nth=42
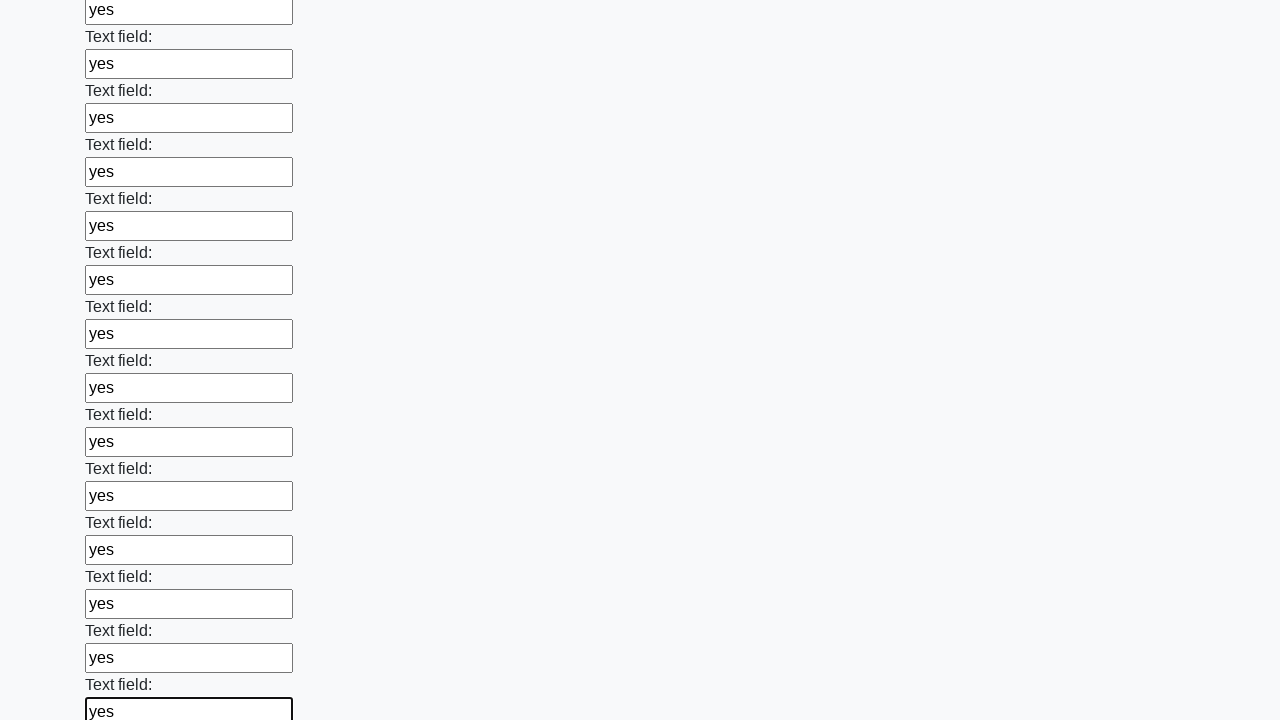

Filled an input field with 'yes' on input >> nth=43
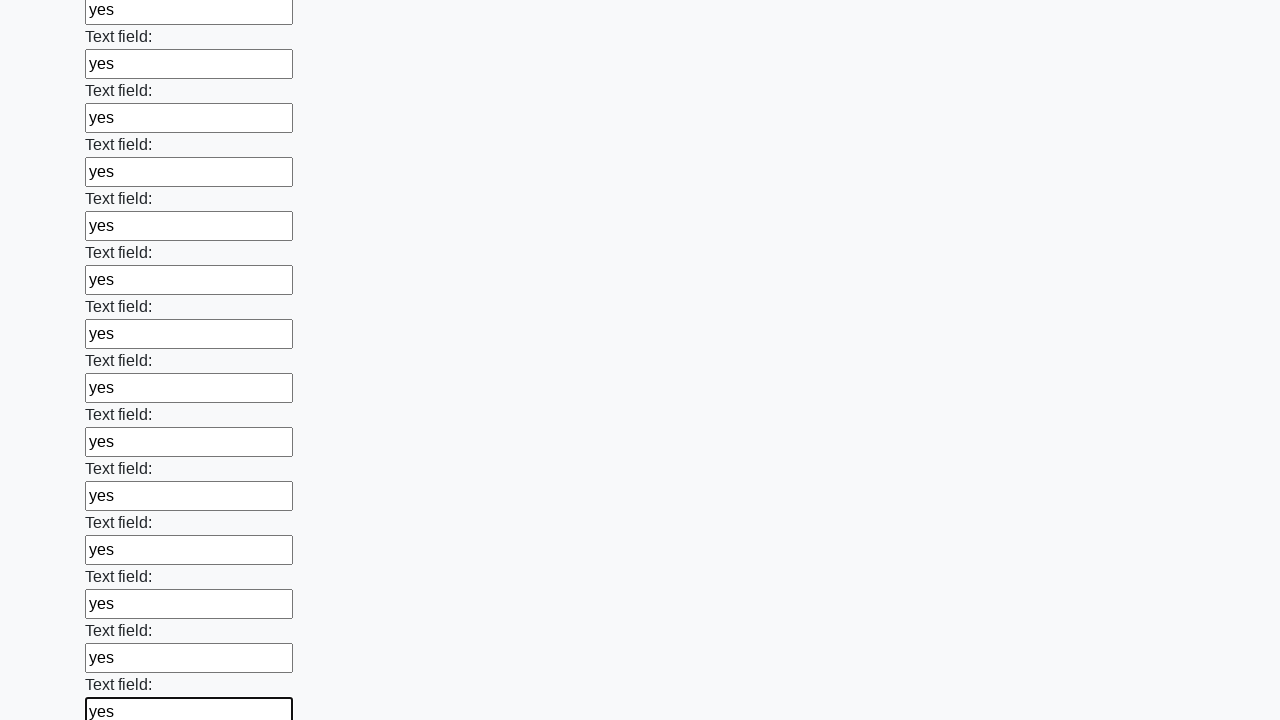

Filled an input field with 'yes' on input >> nth=44
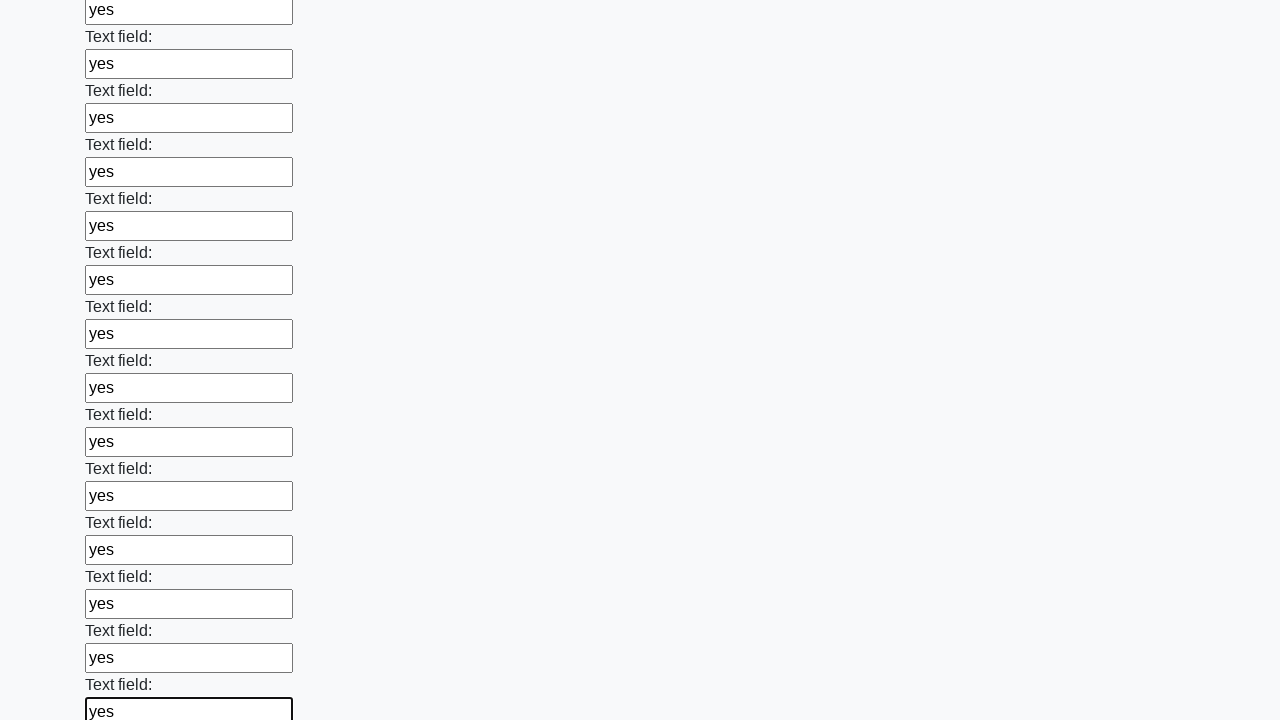

Filled an input field with 'yes' on input >> nth=45
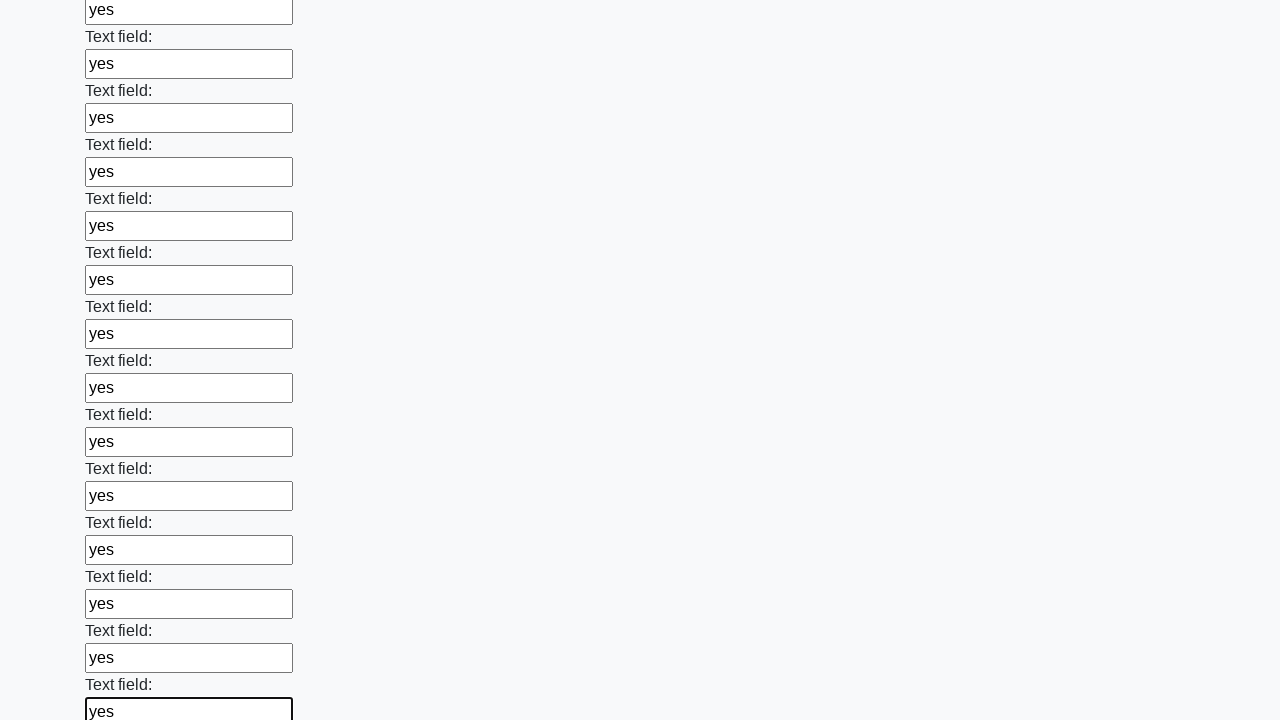

Filled an input field with 'yes' on input >> nth=46
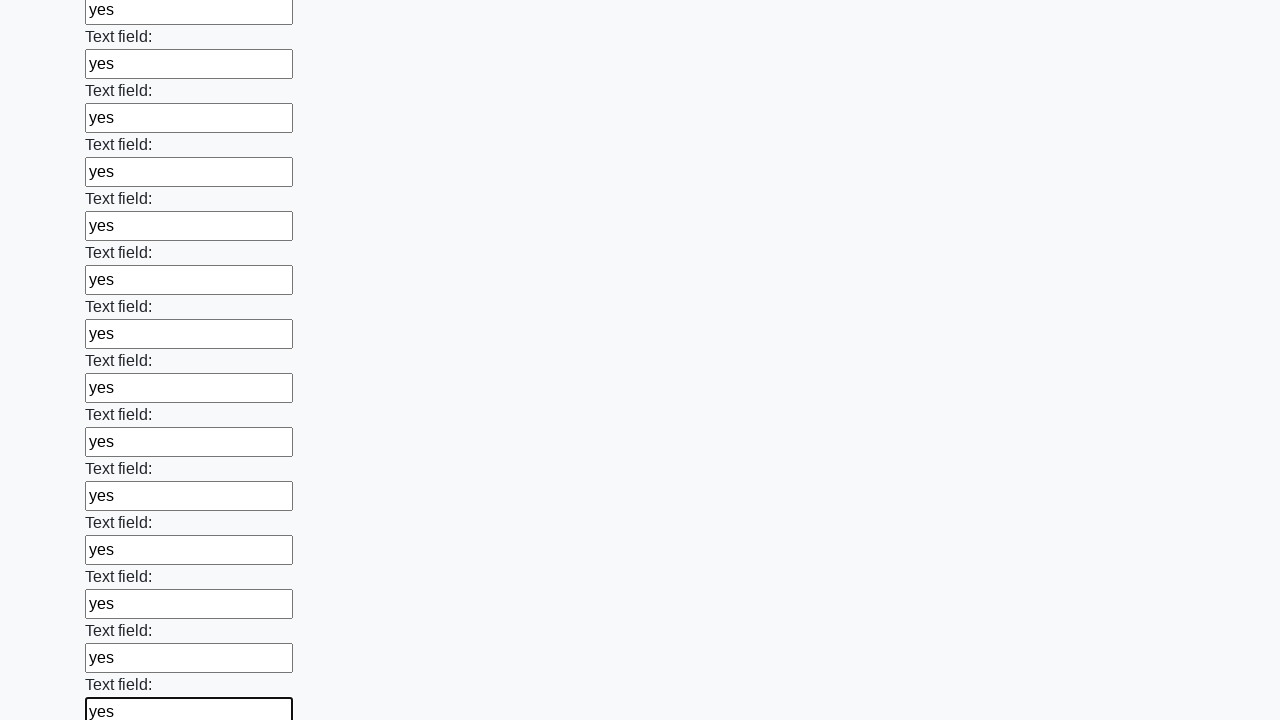

Filled an input field with 'yes' on input >> nth=47
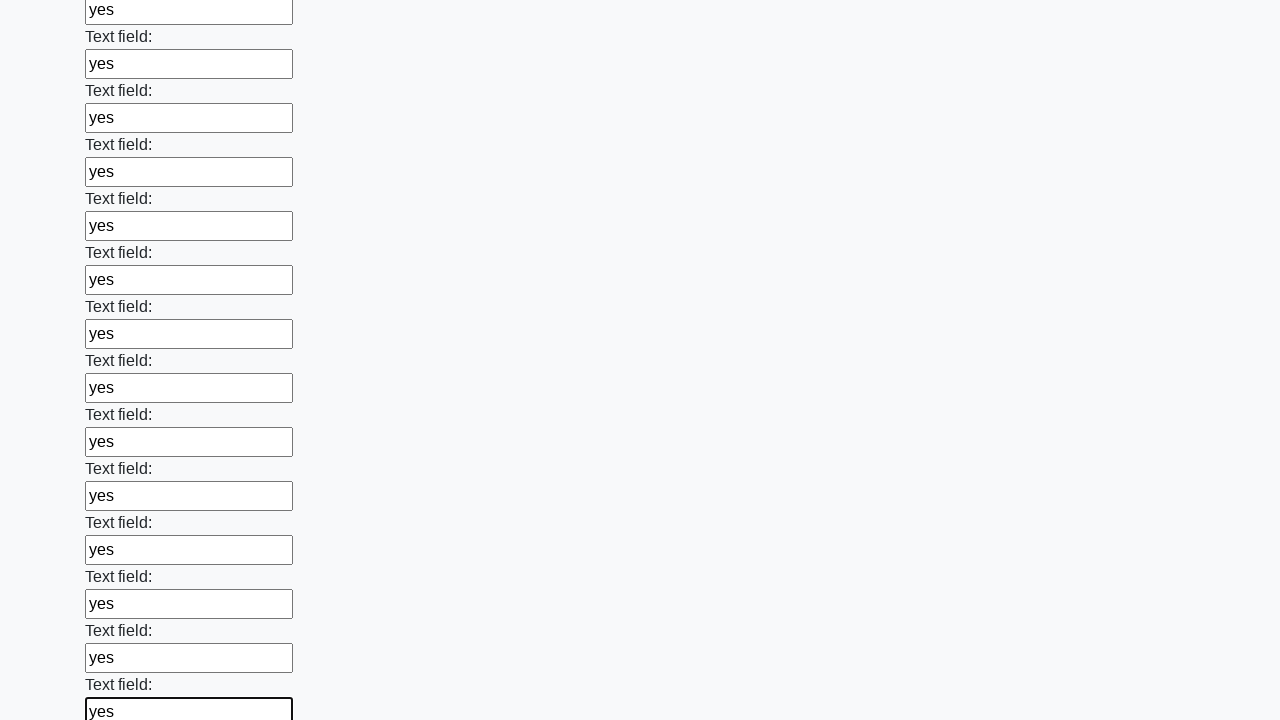

Filled an input field with 'yes' on input >> nth=48
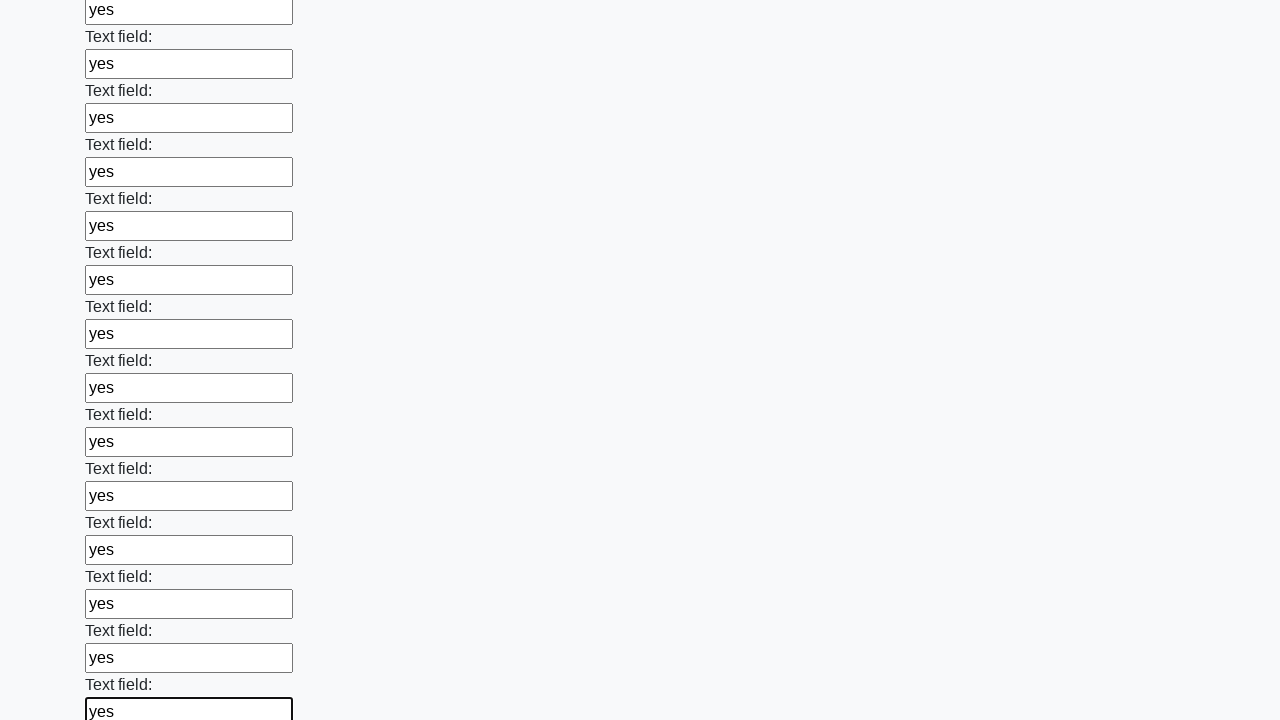

Filled an input field with 'yes' on input >> nth=49
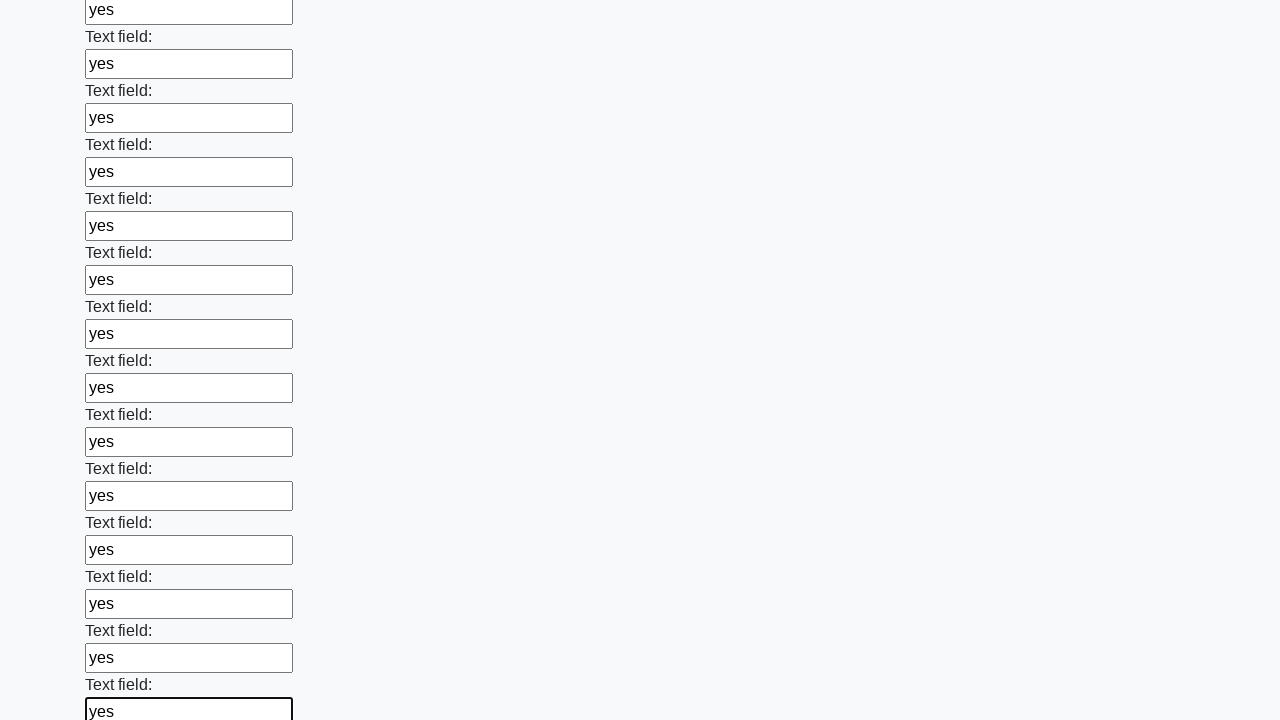

Filled an input field with 'yes' on input >> nth=50
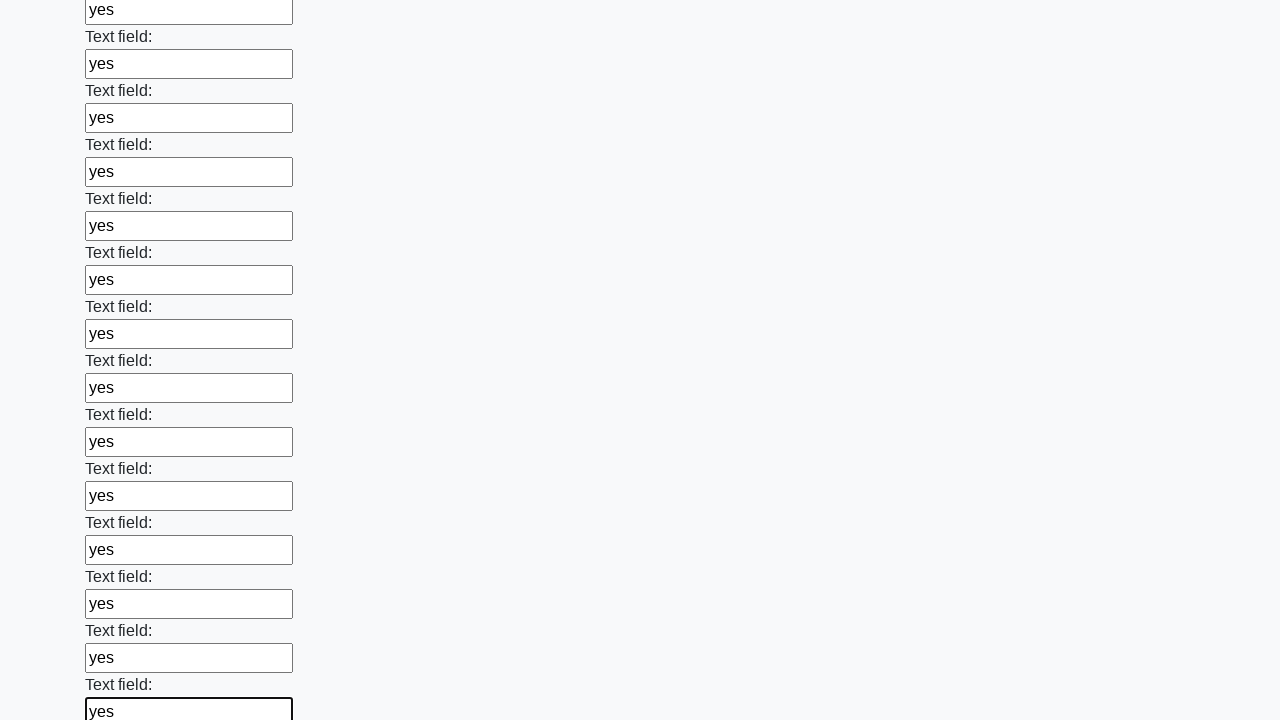

Filled an input field with 'yes' on input >> nth=51
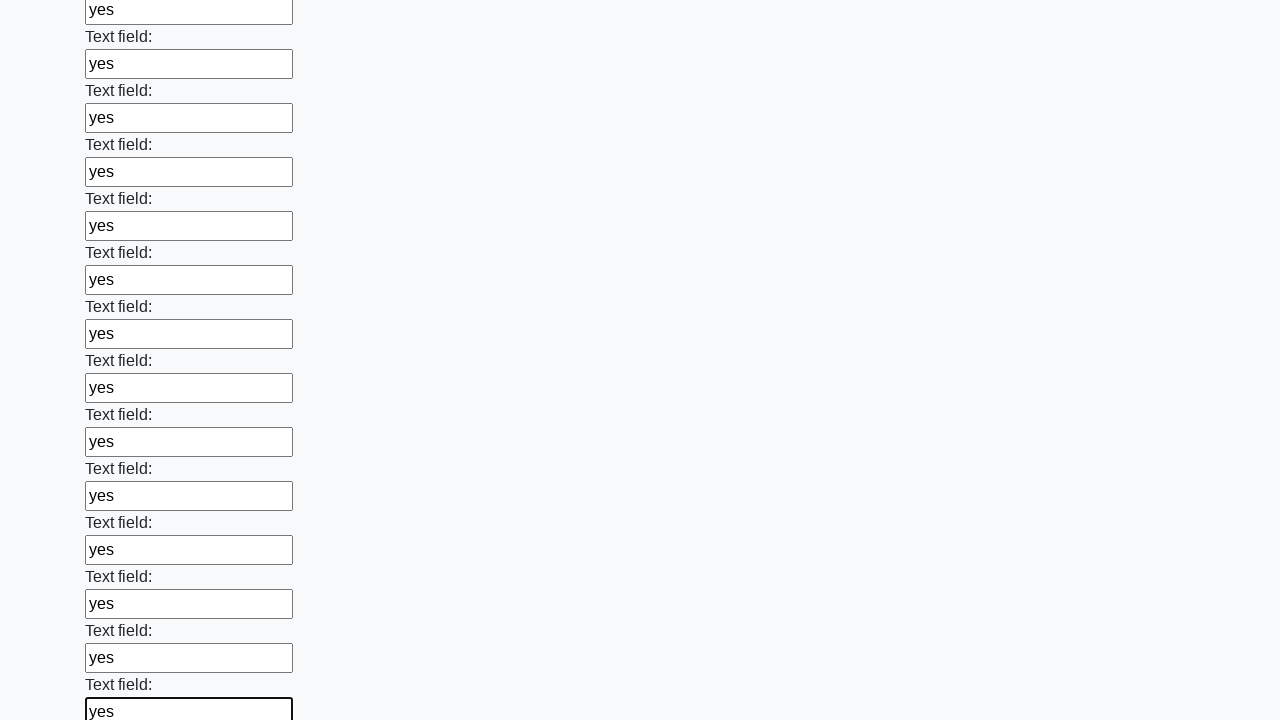

Filled an input field with 'yes' on input >> nth=52
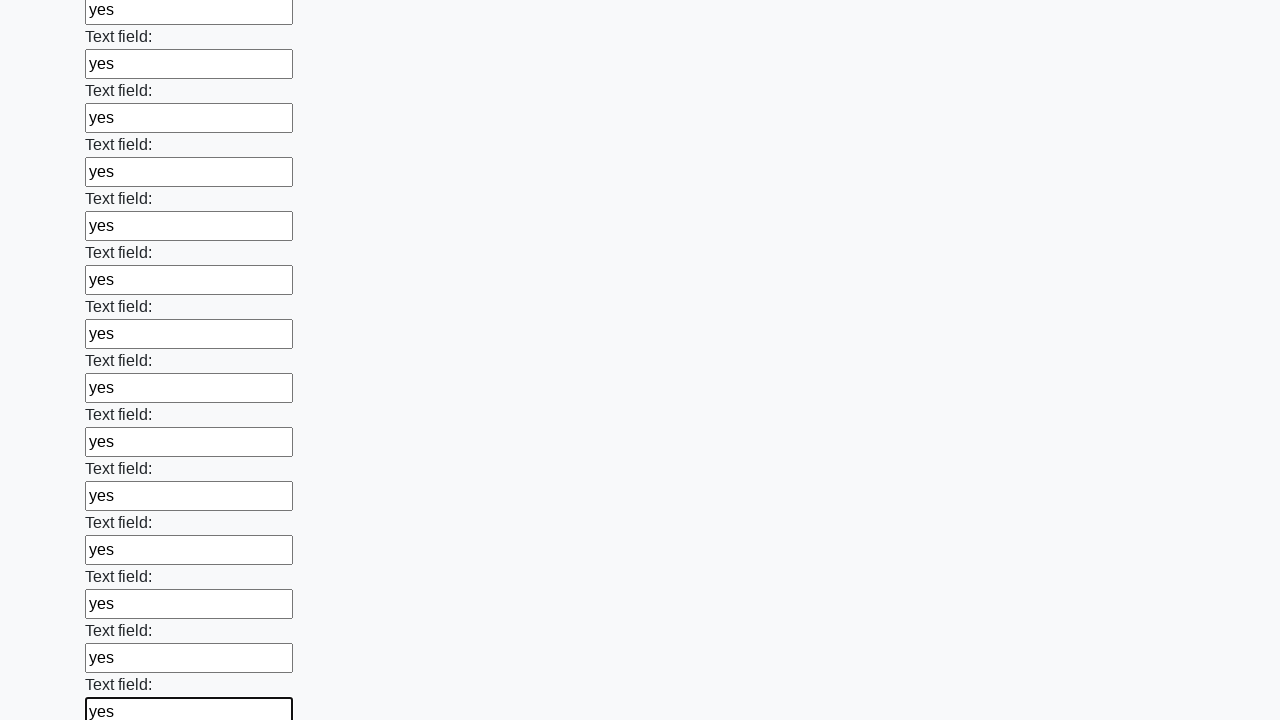

Filled an input field with 'yes' on input >> nth=53
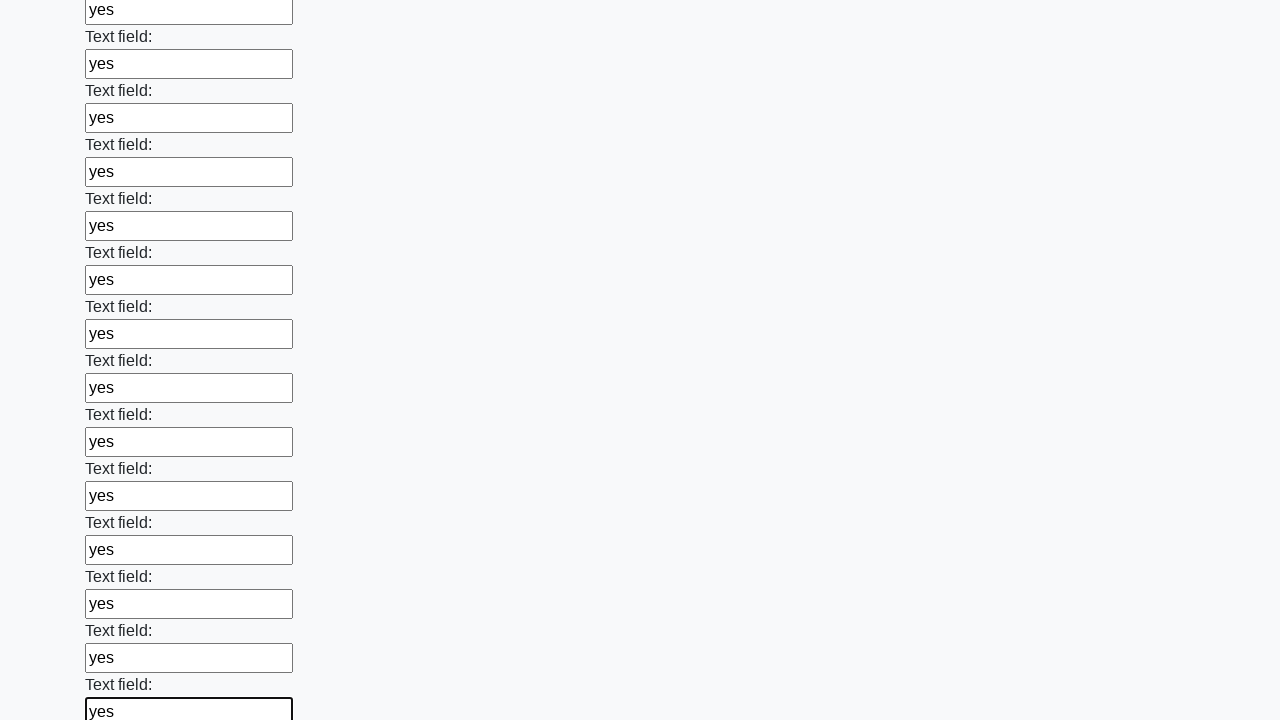

Filled an input field with 'yes' on input >> nth=54
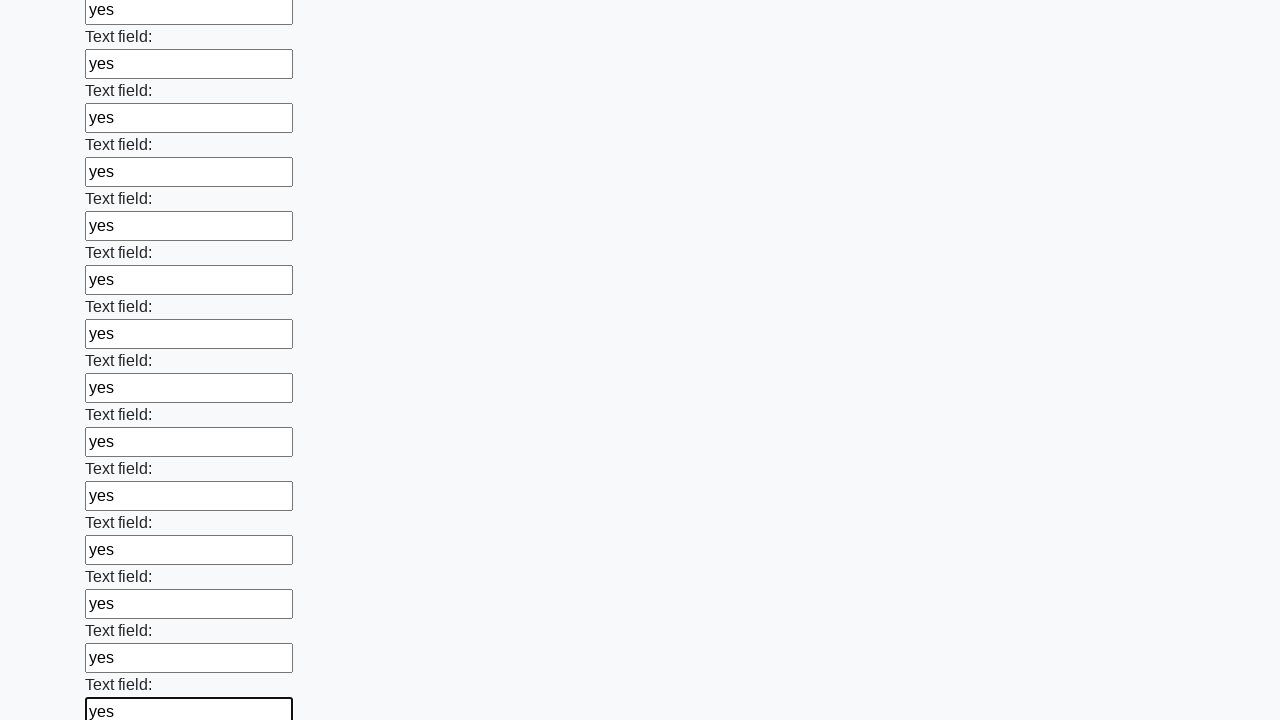

Filled an input field with 'yes' on input >> nth=55
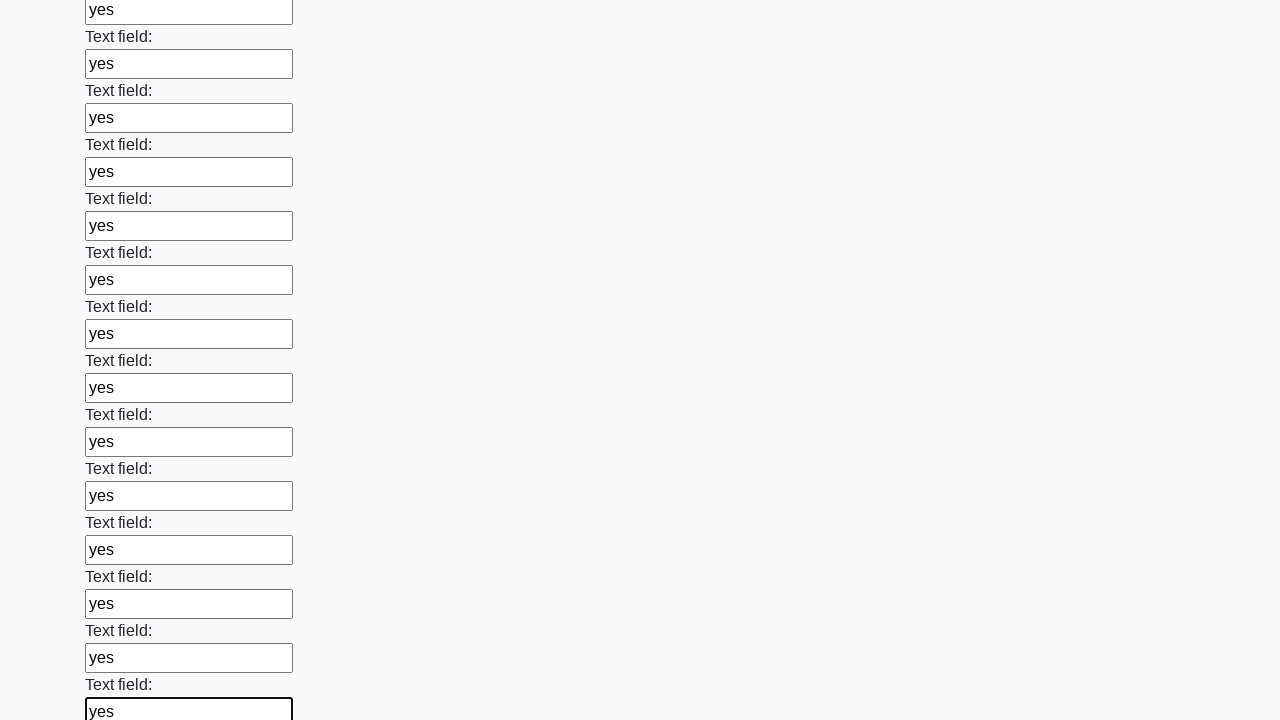

Filled an input field with 'yes' on input >> nth=56
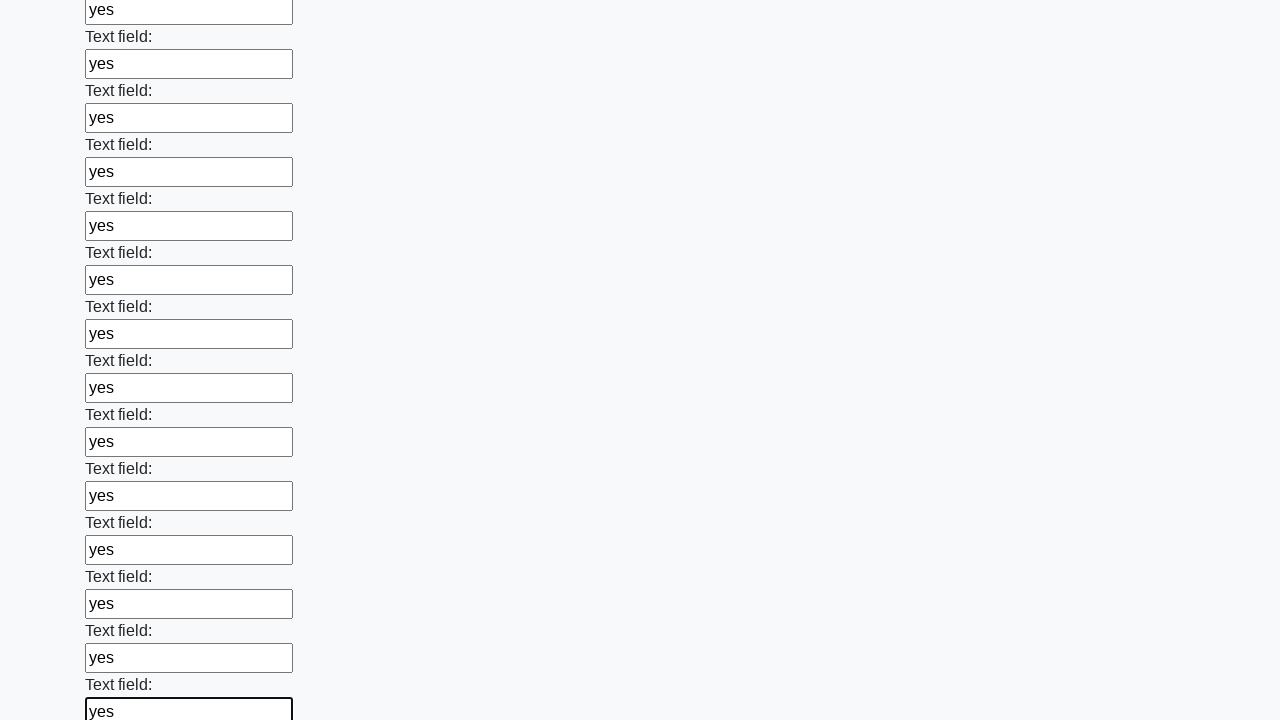

Filled an input field with 'yes' on input >> nth=57
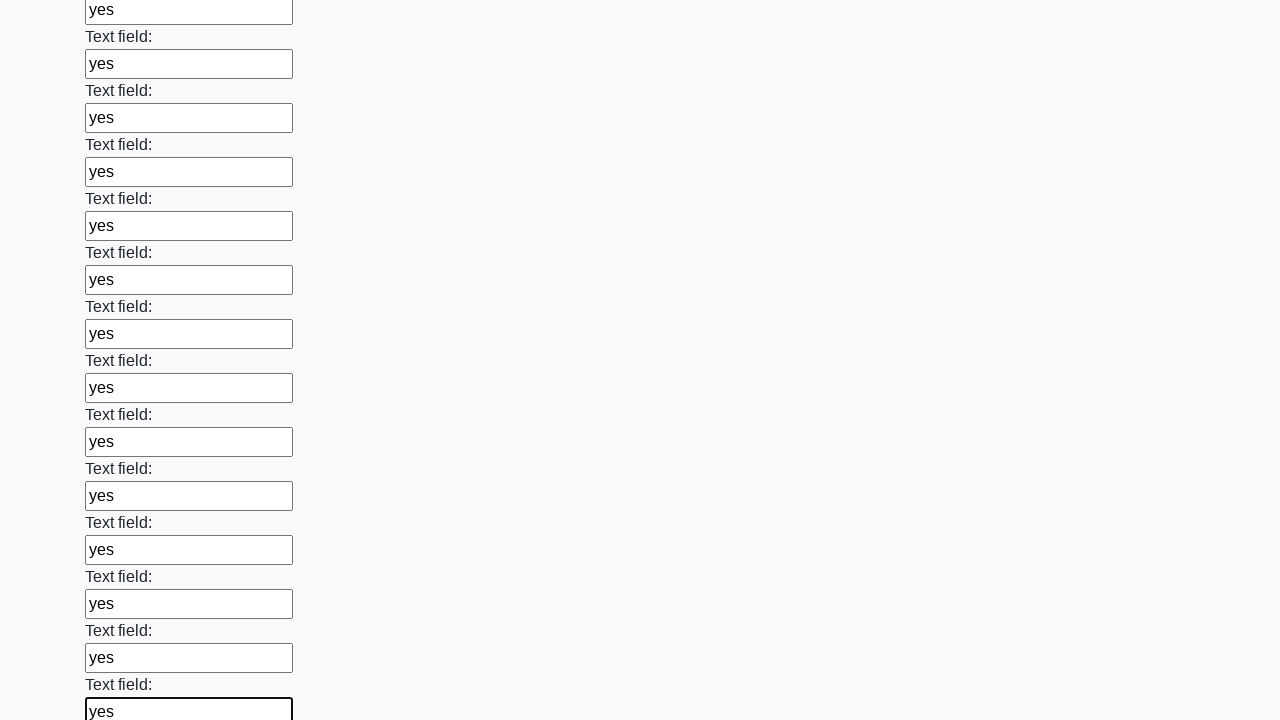

Filled an input field with 'yes' on input >> nth=58
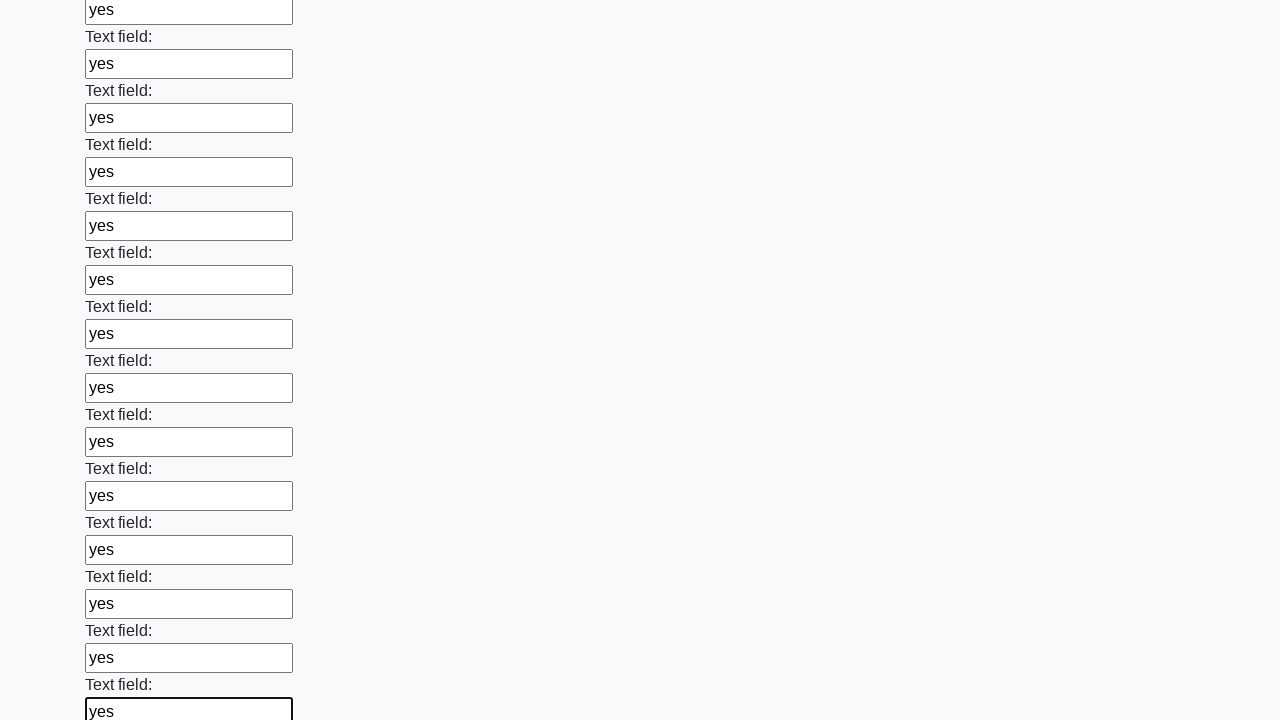

Filled an input field with 'yes' on input >> nth=59
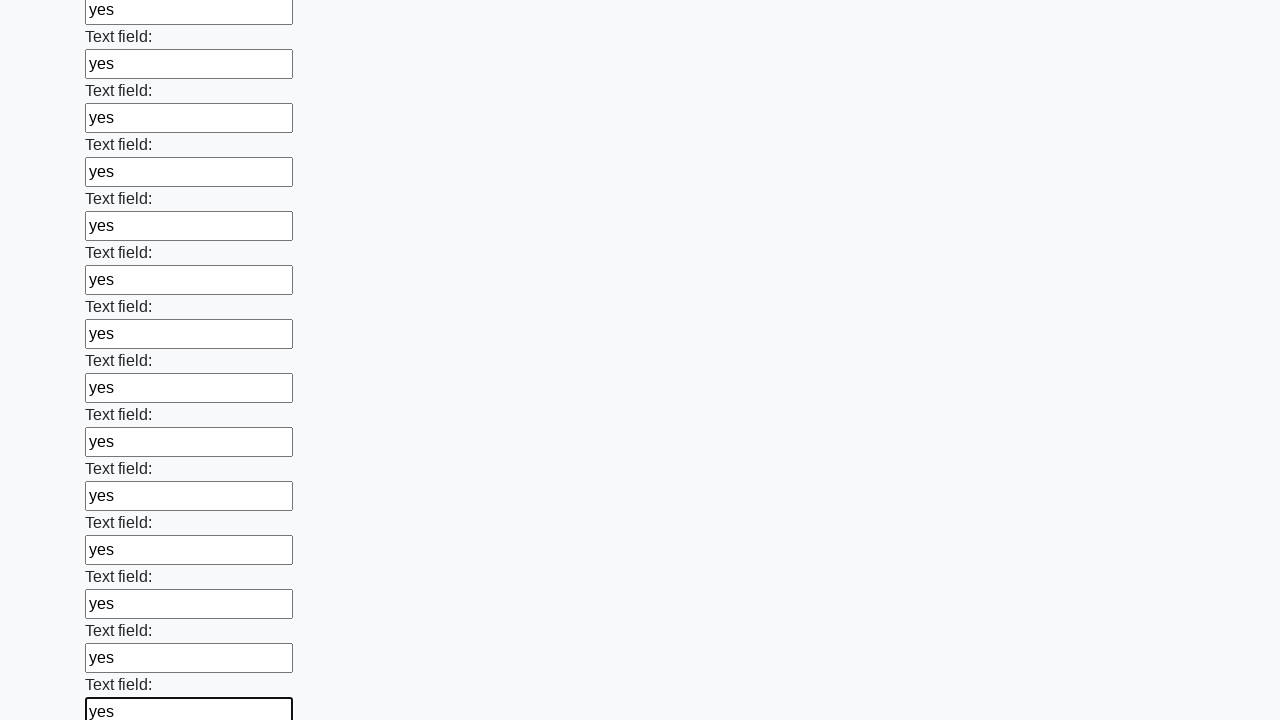

Filled an input field with 'yes' on input >> nth=60
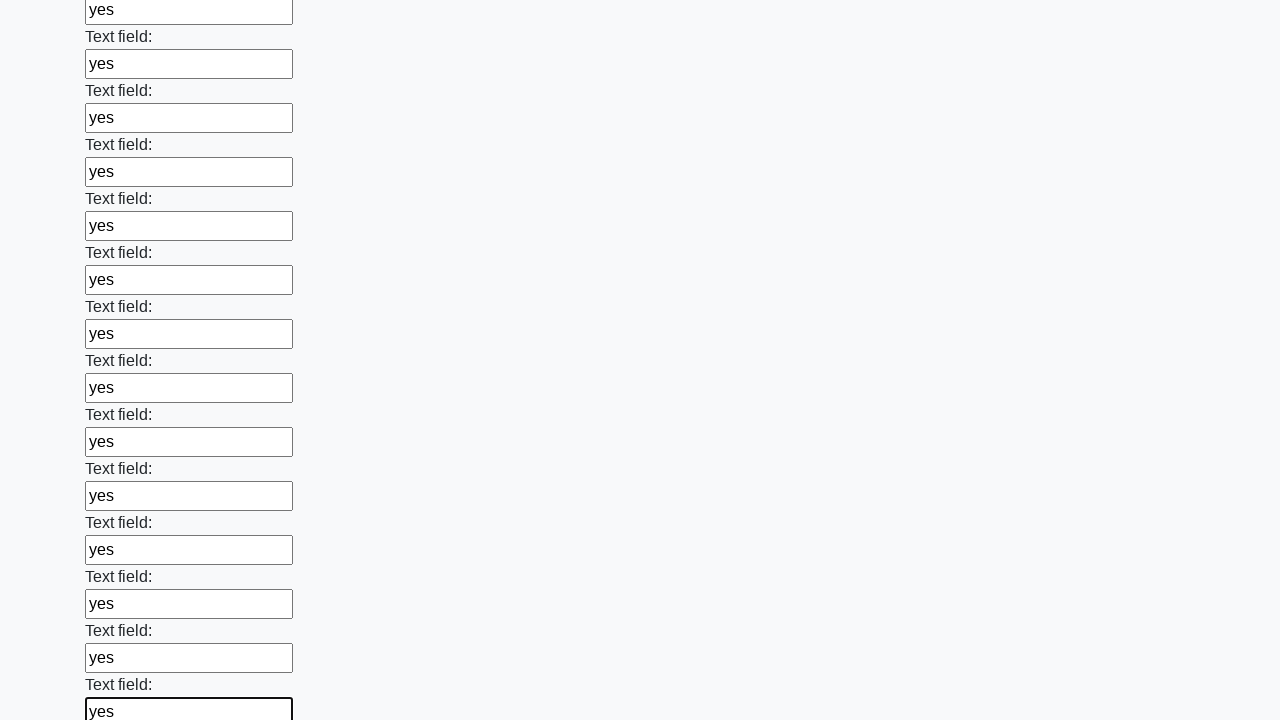

Filled an input field with 'yes' on input >> nth=61
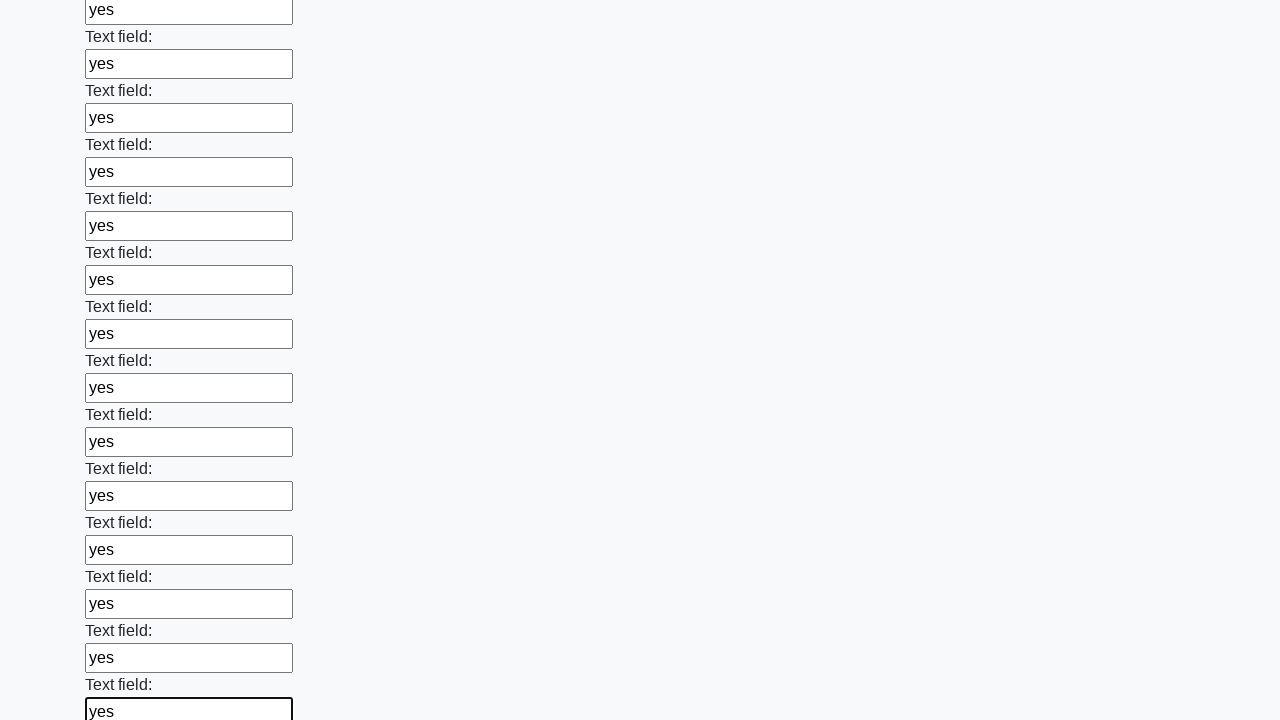

Filled an input field with 'yes' on input >> nth=62
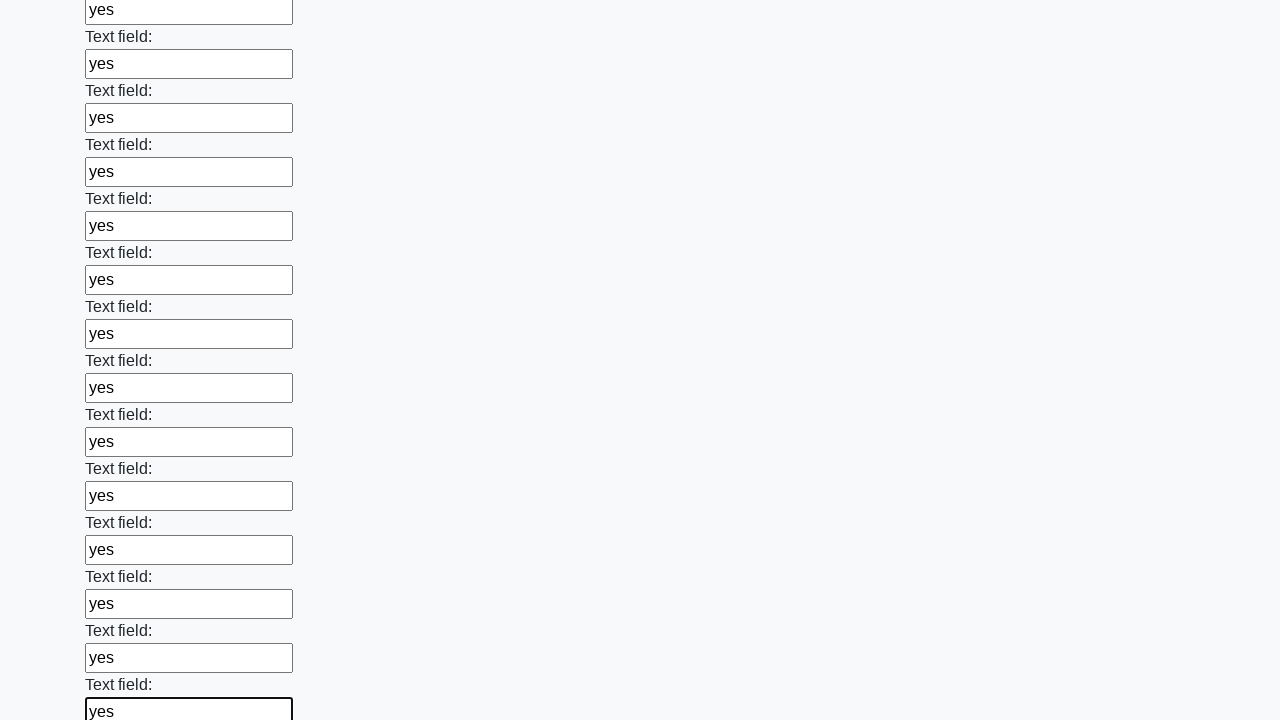

Filled an input field with 'yes' on input >> nth=63
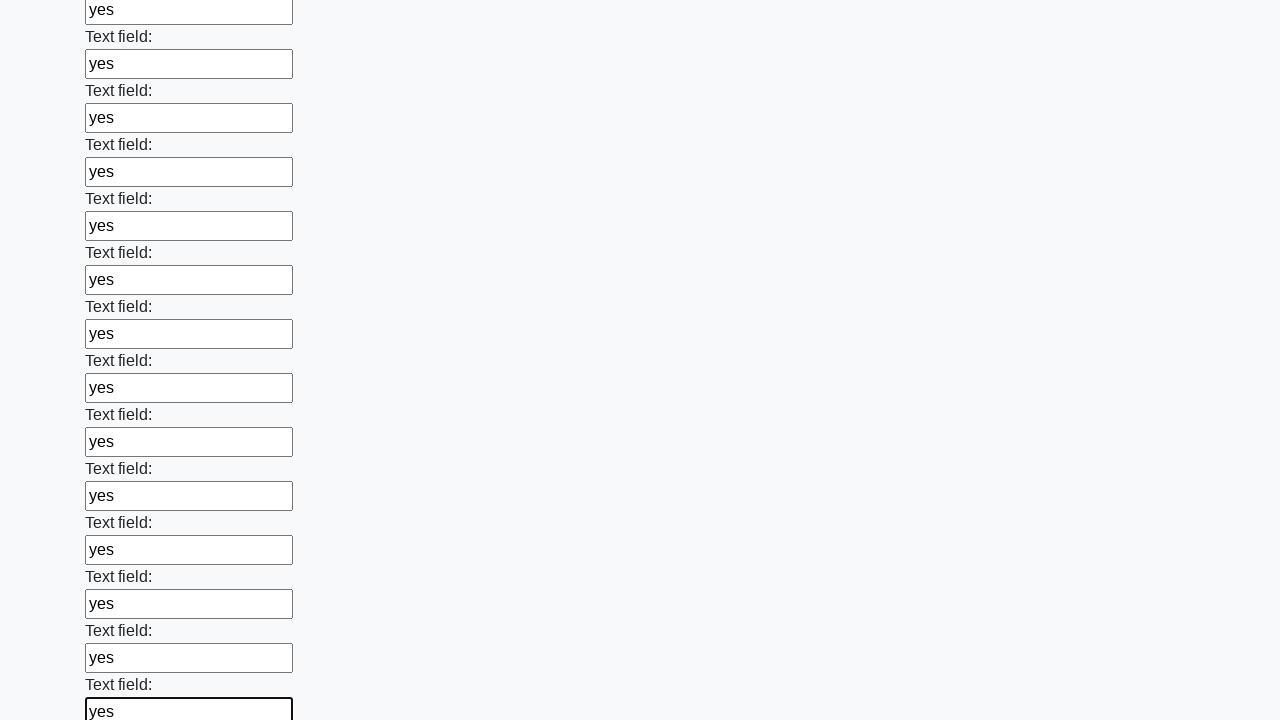

Filled an input field with 'yes' on input >> nth=64
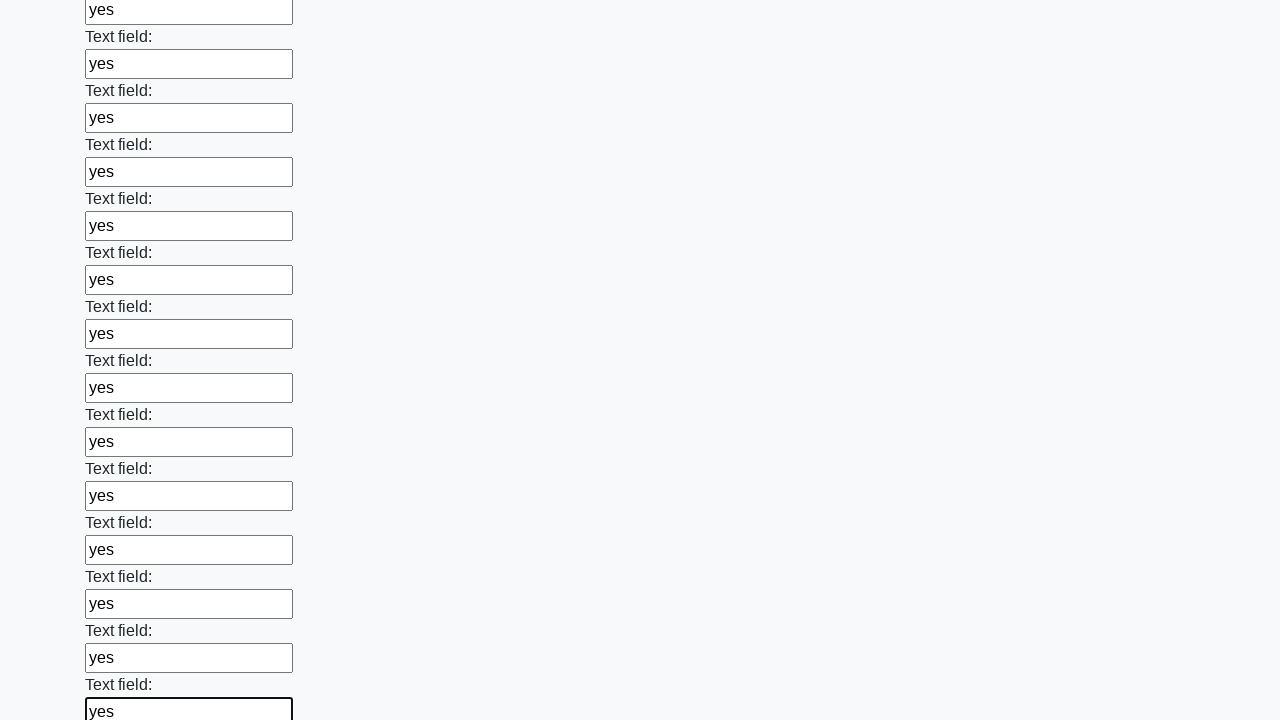

Filled an input field with 'yes' on input >> nth=65
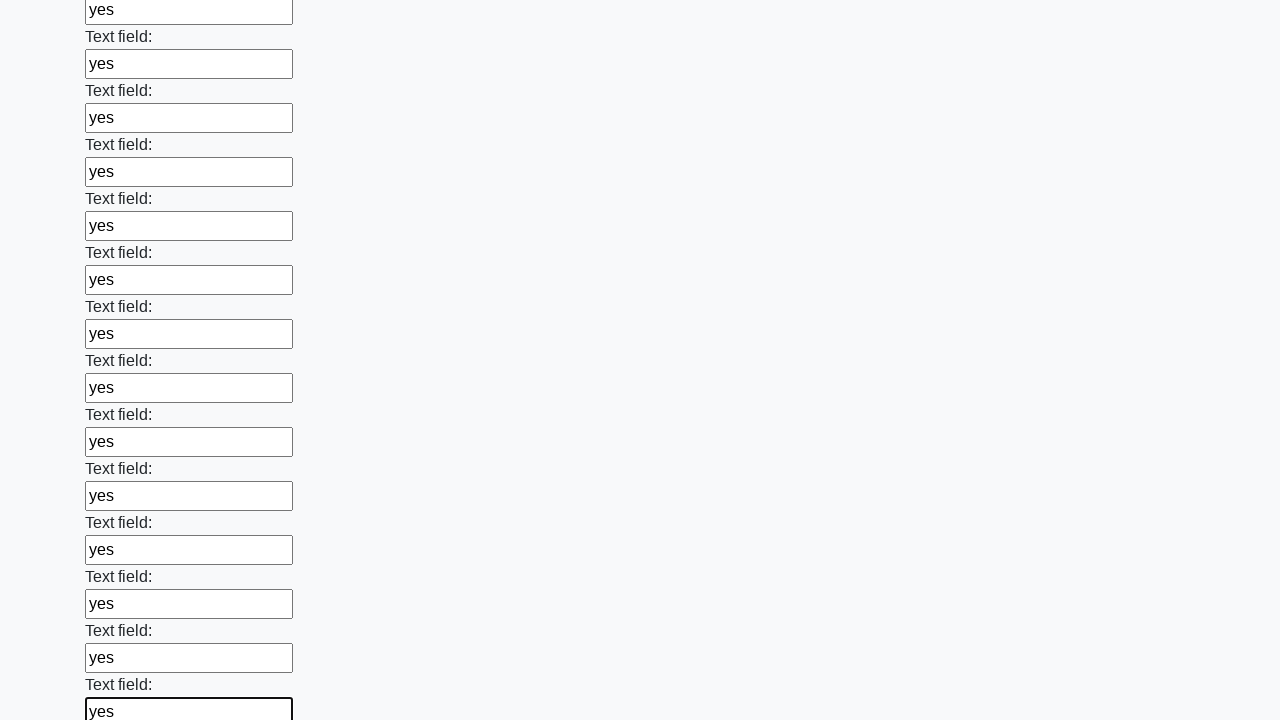

Filled an input field with 'yes' on input >> nth=66
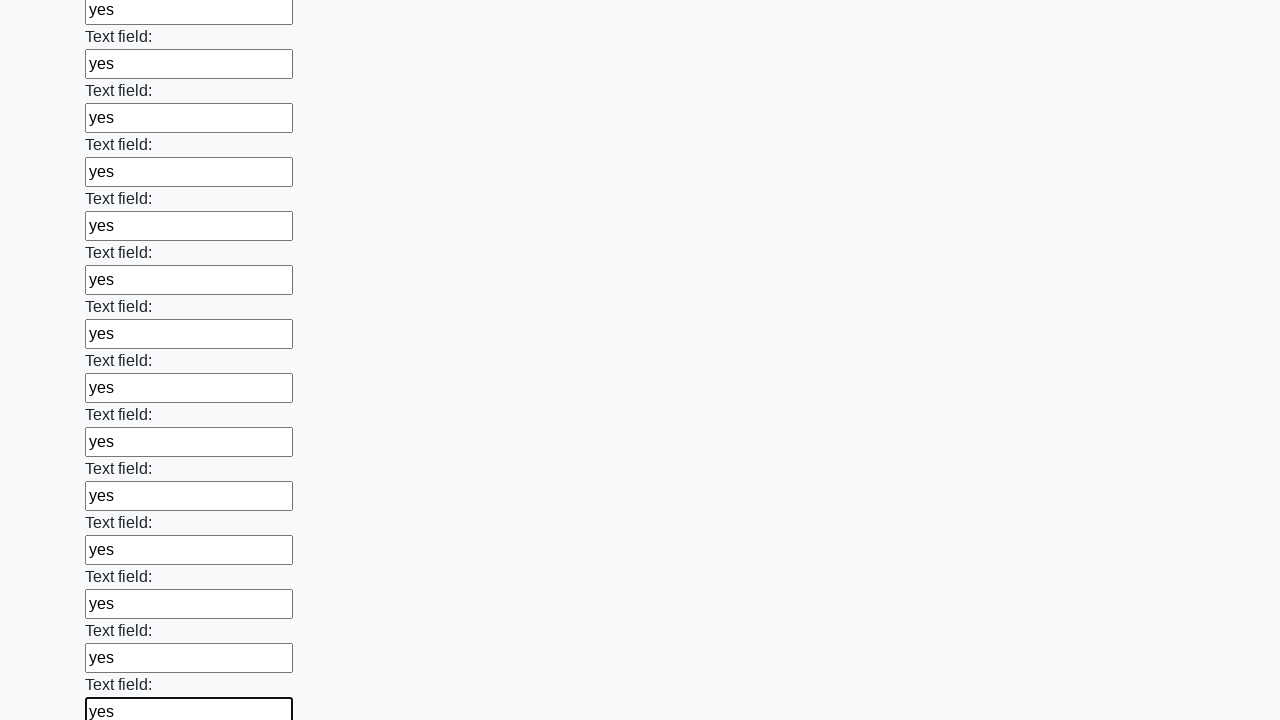

Filled an input field with 'yes' on input >> nth=67
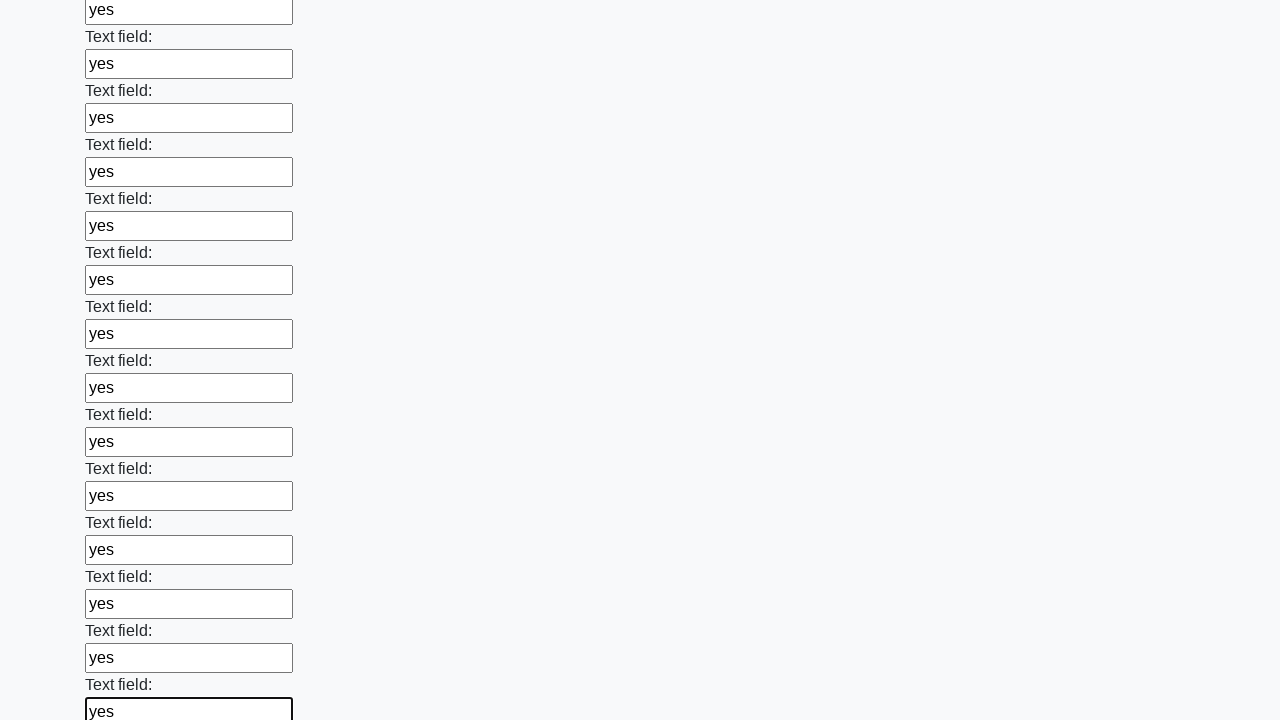

Filled an input field with 'yes' on input >> nth=68
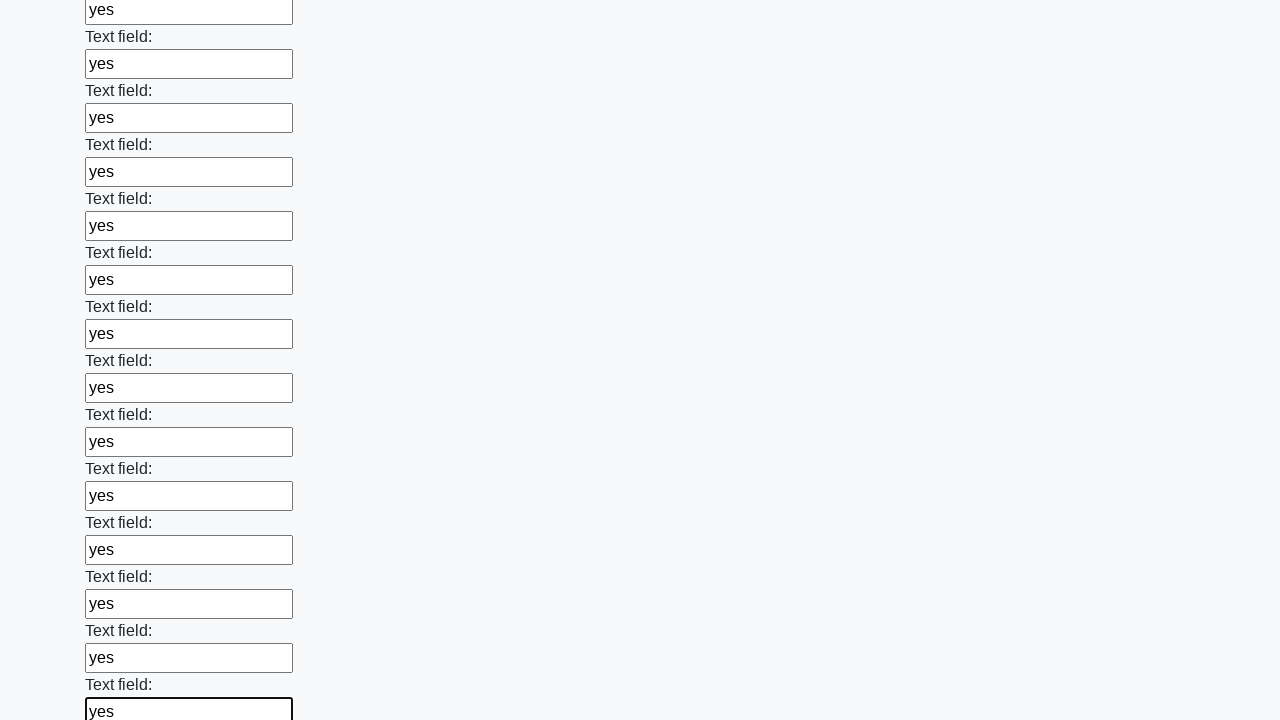

Filled an input field with 'yes' on input >> nth=69
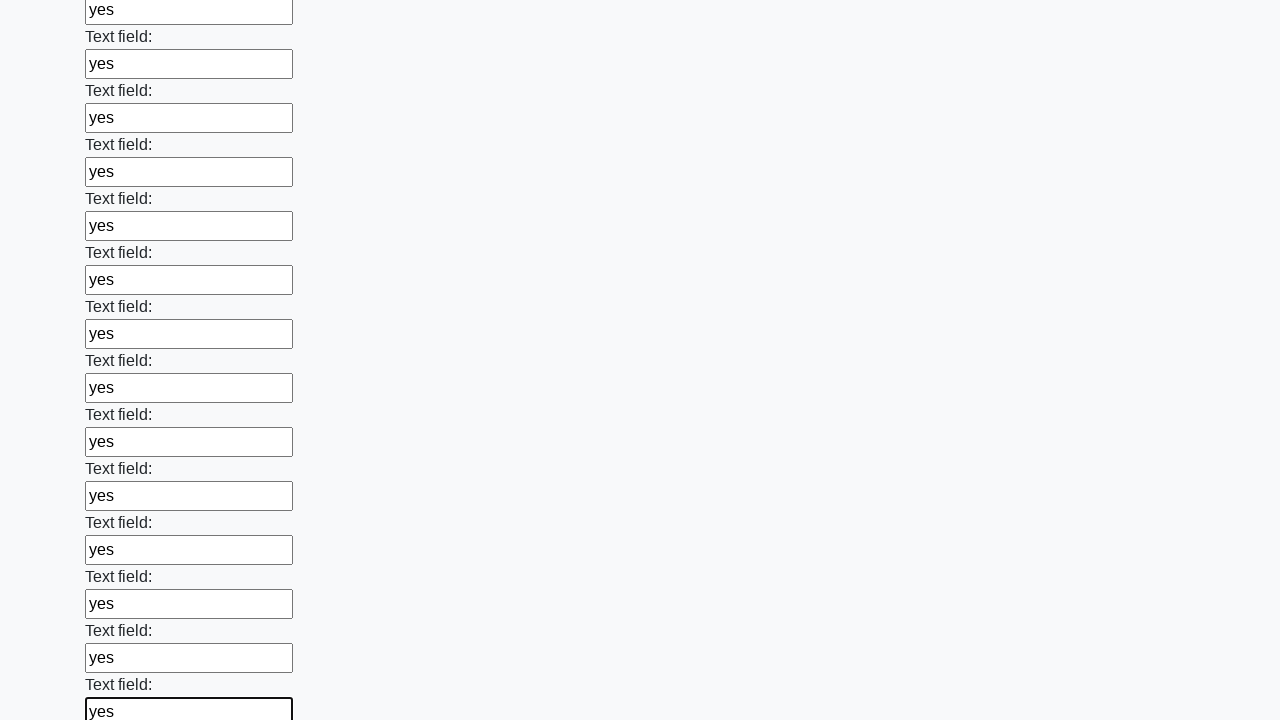

Filled an input field with 'yes' on input >> nth=70
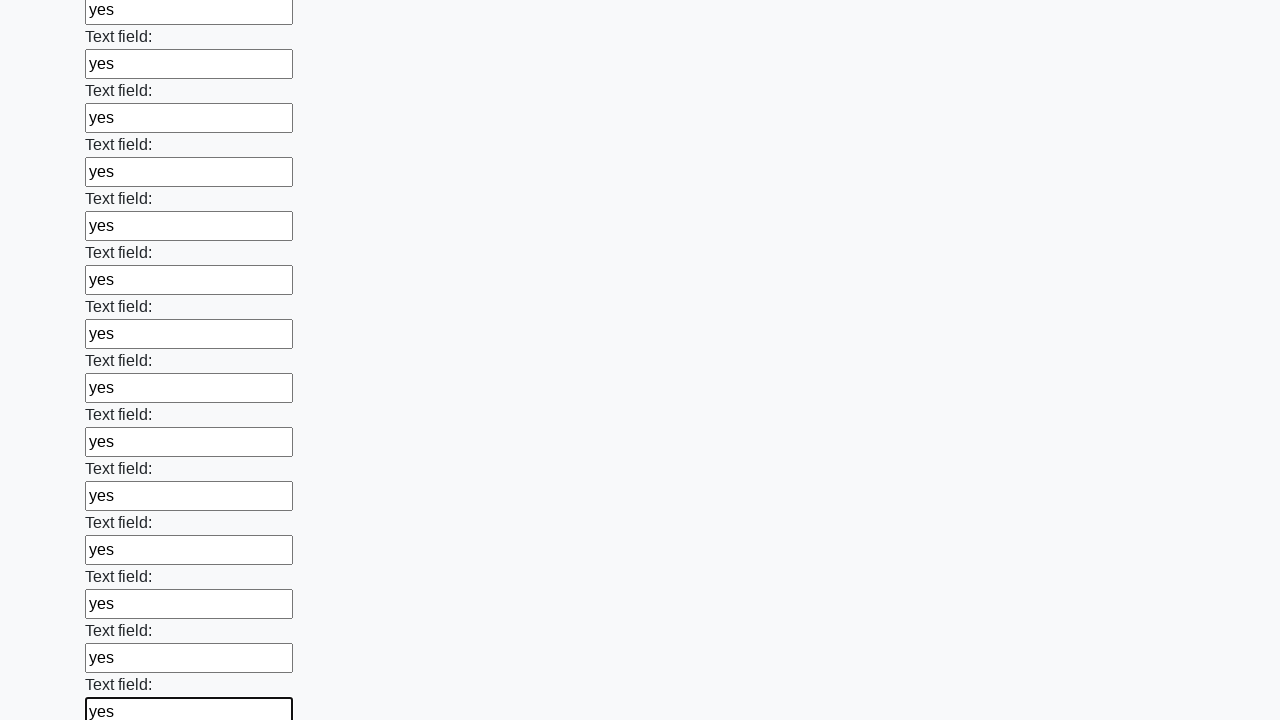

Filled an input field with 'yes' on input >> nth=71
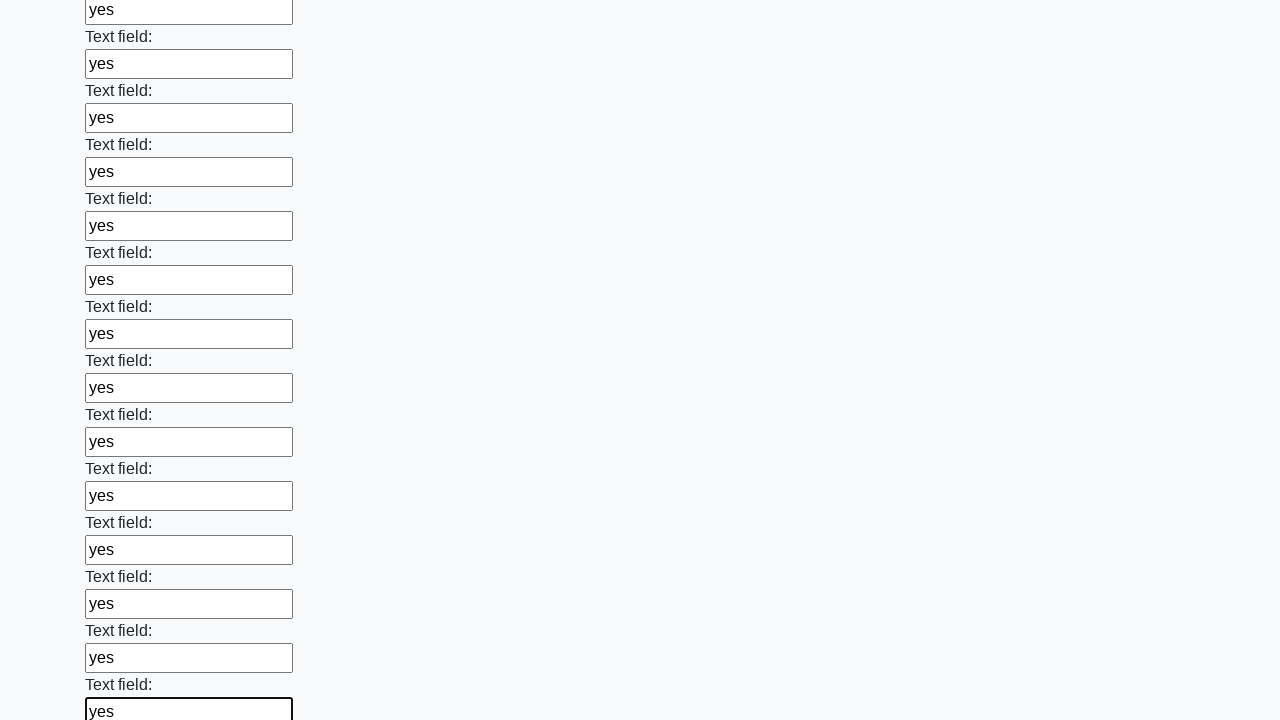

Filled an input field with 'yes' on input >> nth=72
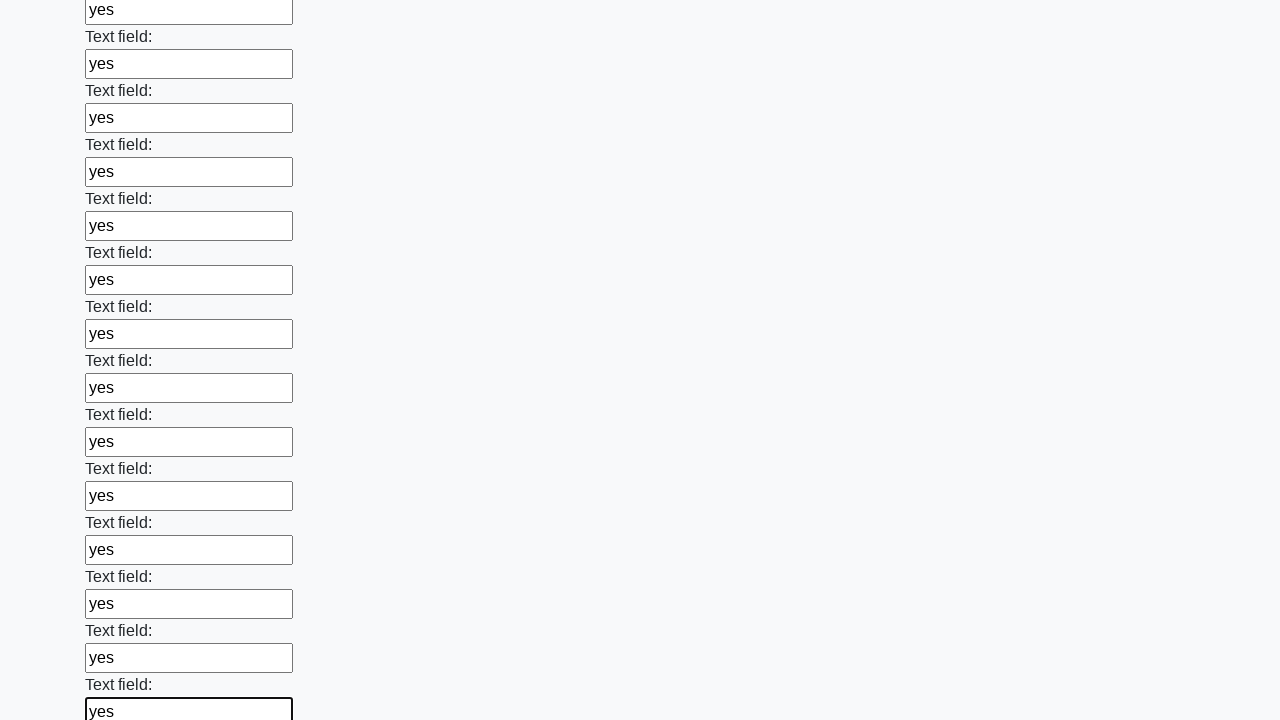

Filled an input field with 'yes' on input >> nth=73
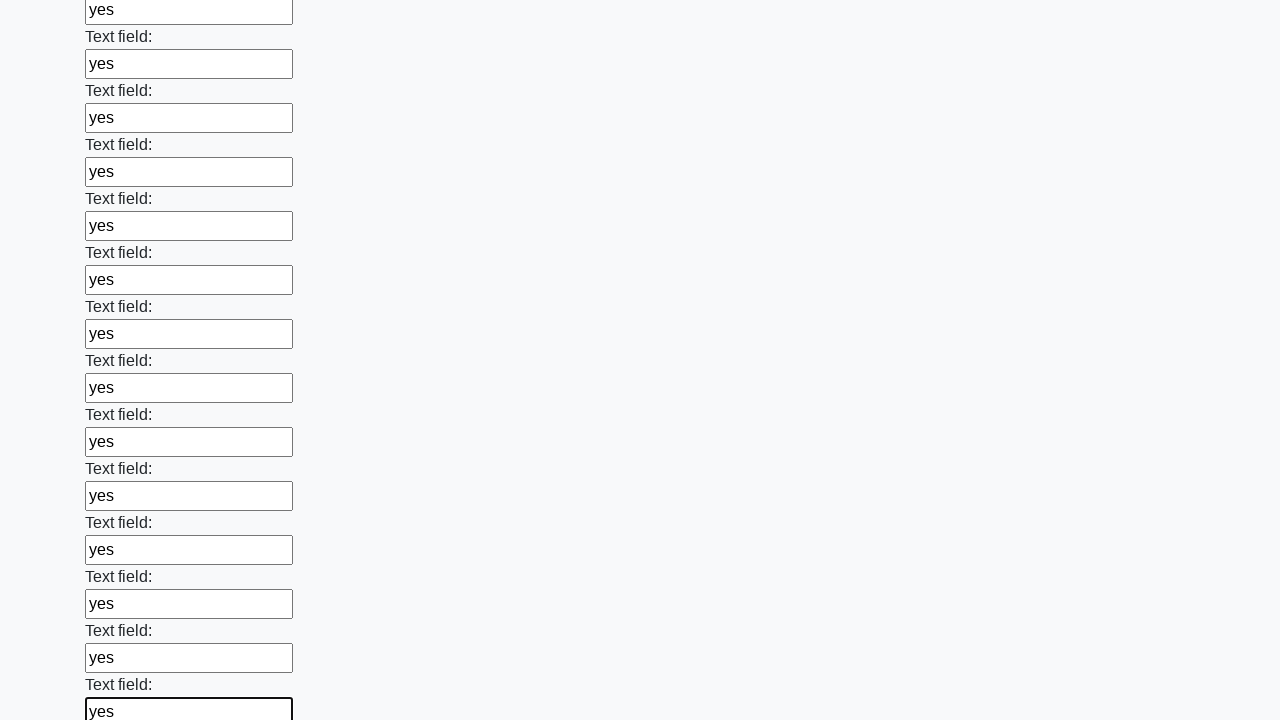

Filled an input field with 'yes' on input >> nth=74
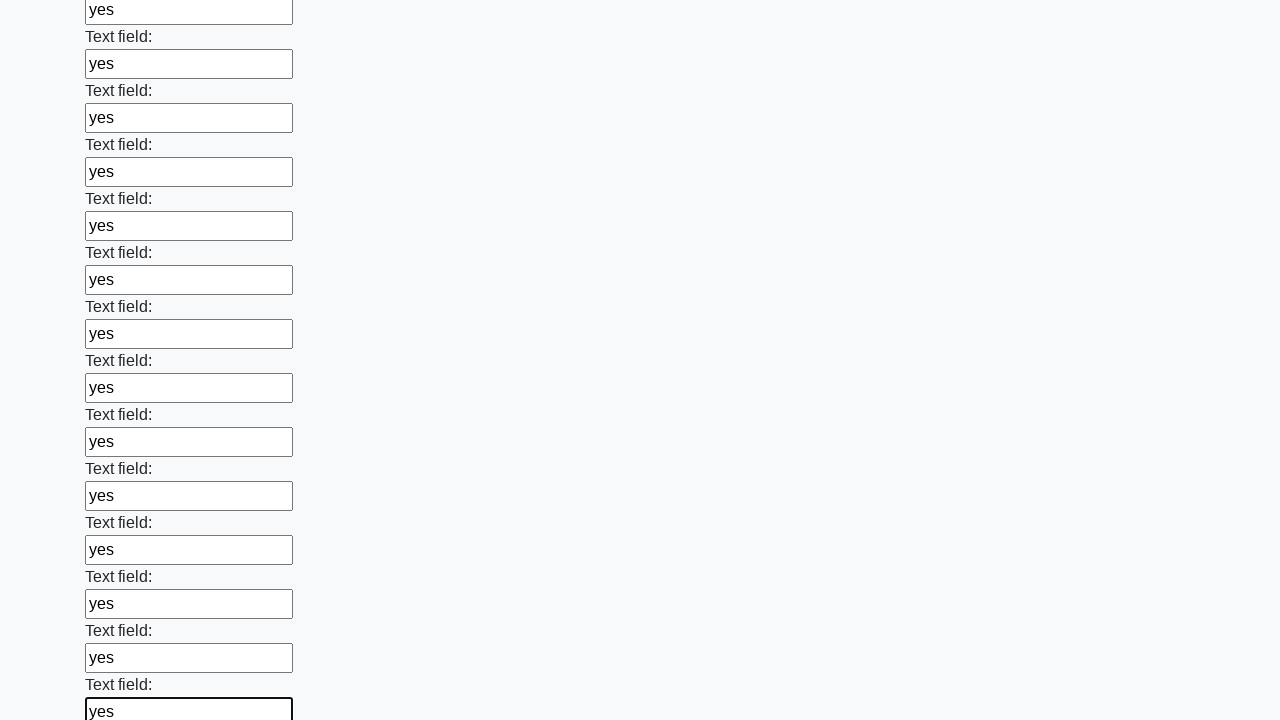

Filled an input field with 'yes' on input >> nth=75
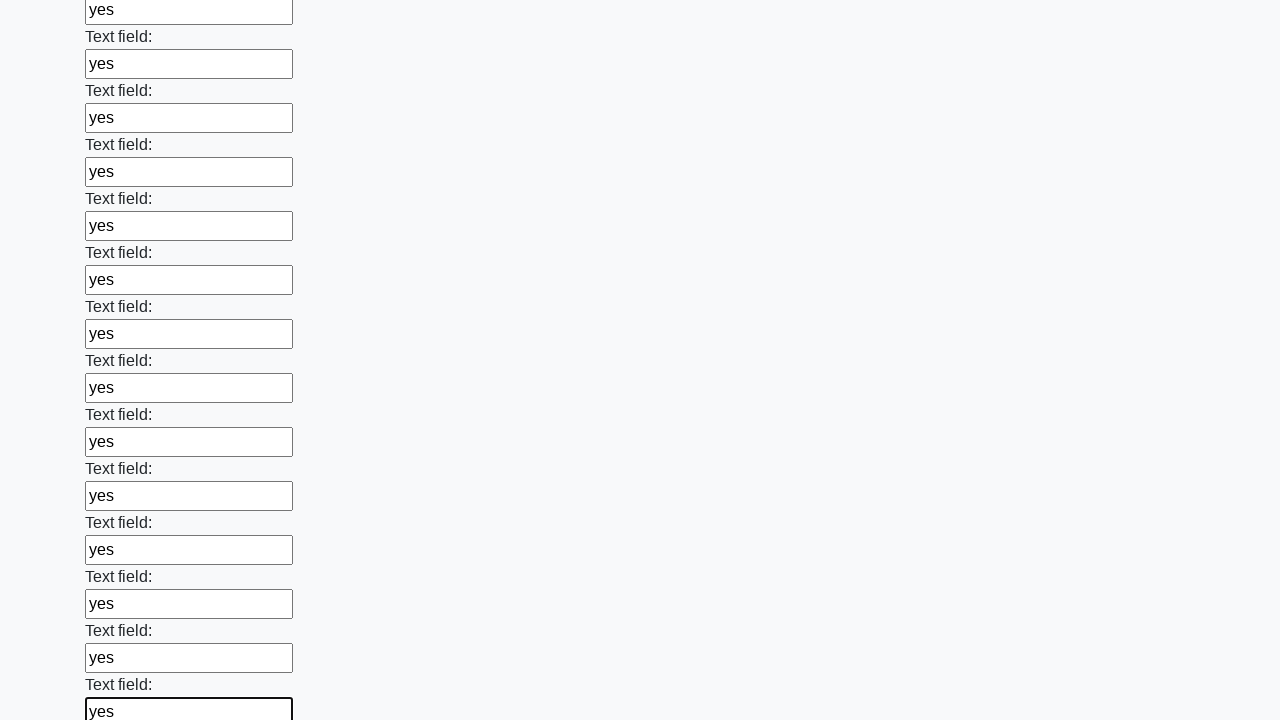

Filled an input field with 'yes' on input >> nth=76
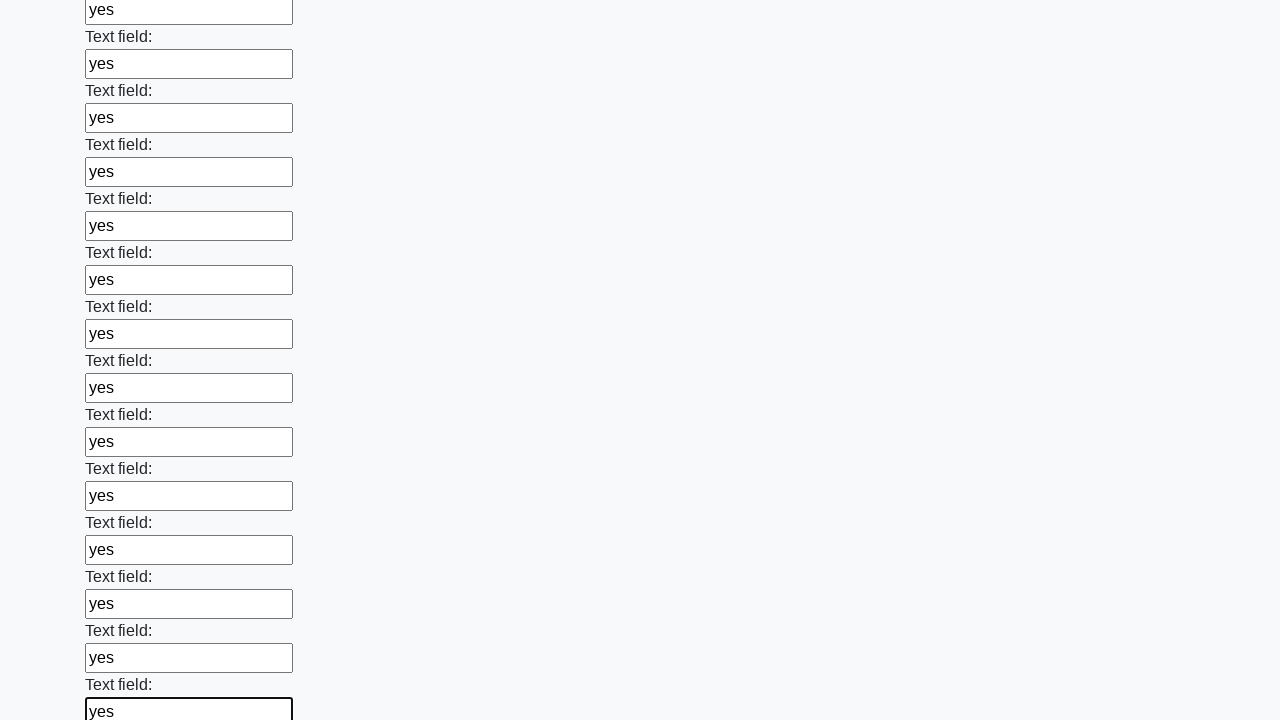

Filled an input field with 'yes' on input >> nth=77
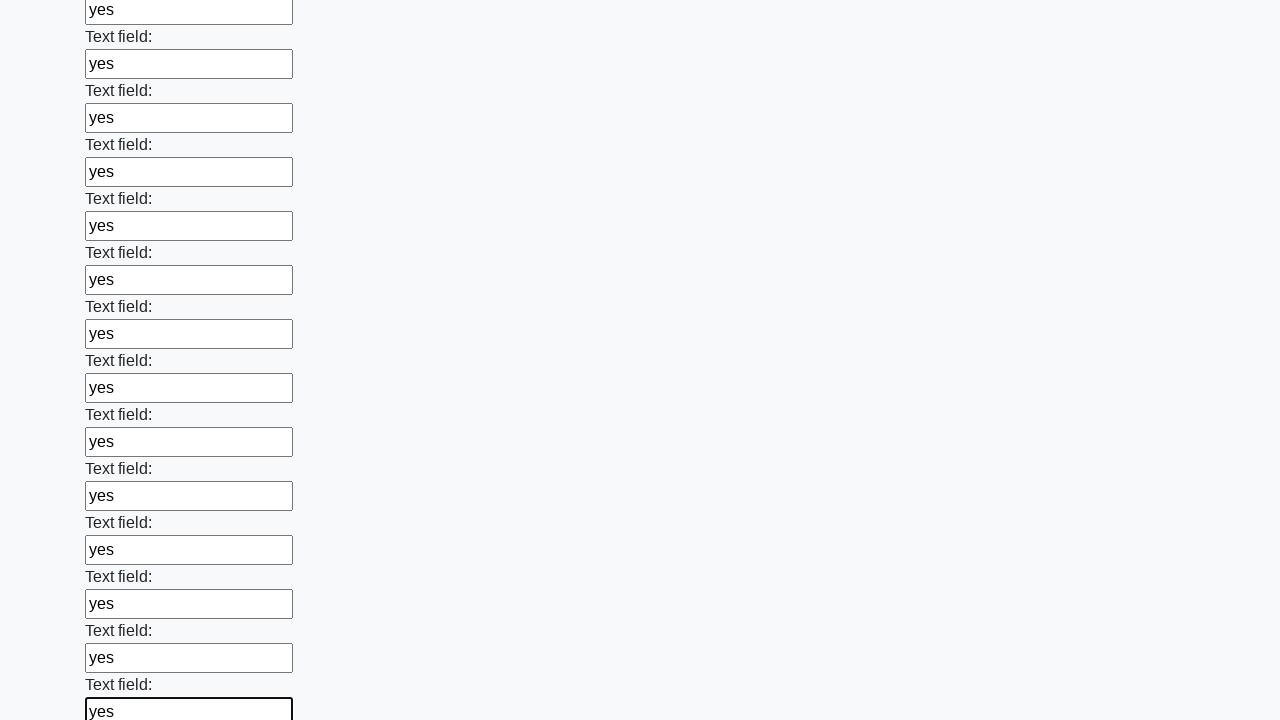

Filled an input field with 'yes' on input >> nth=78
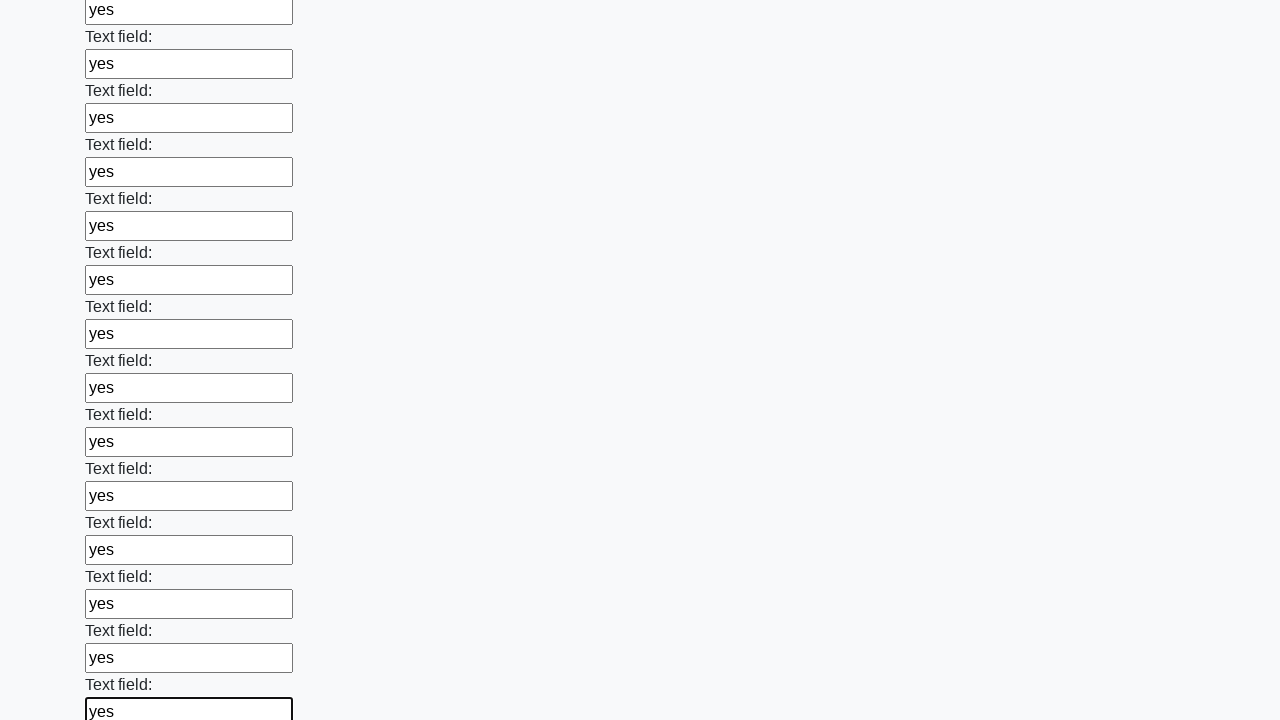

Filled an input field with 'yes' on input >> nth=79
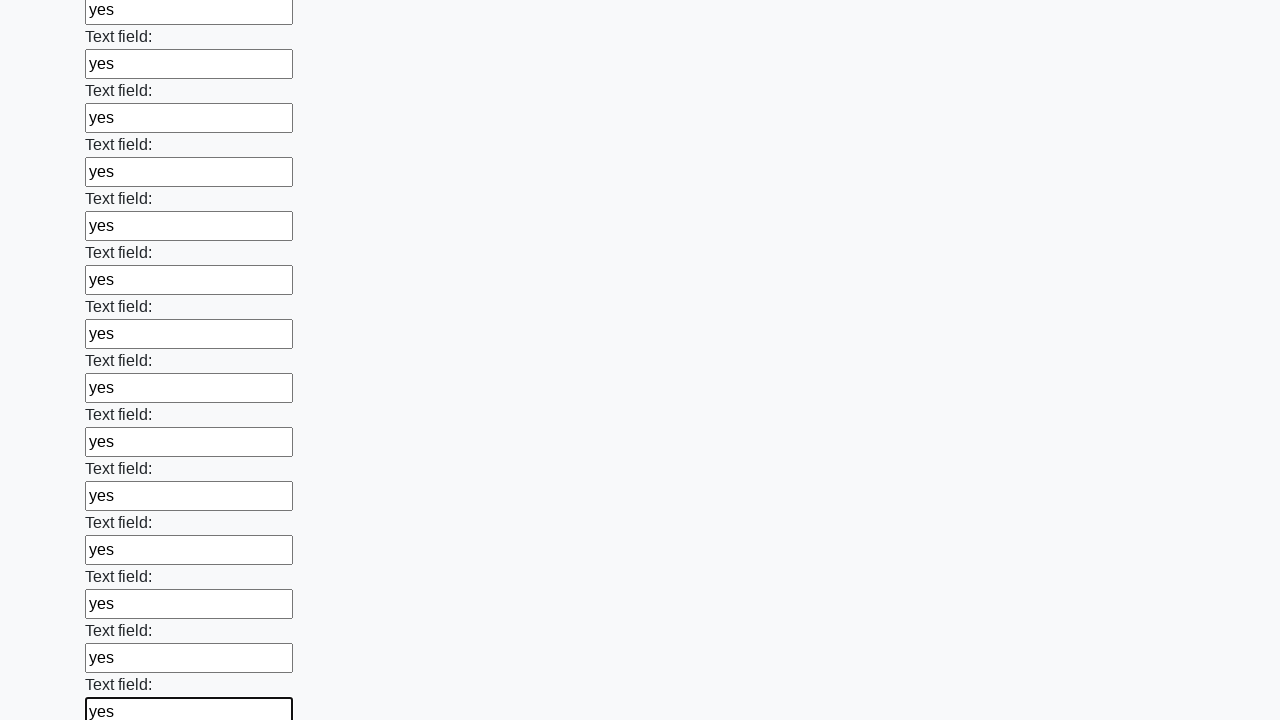

Filled an input field with 'yes' on input >> nth=80
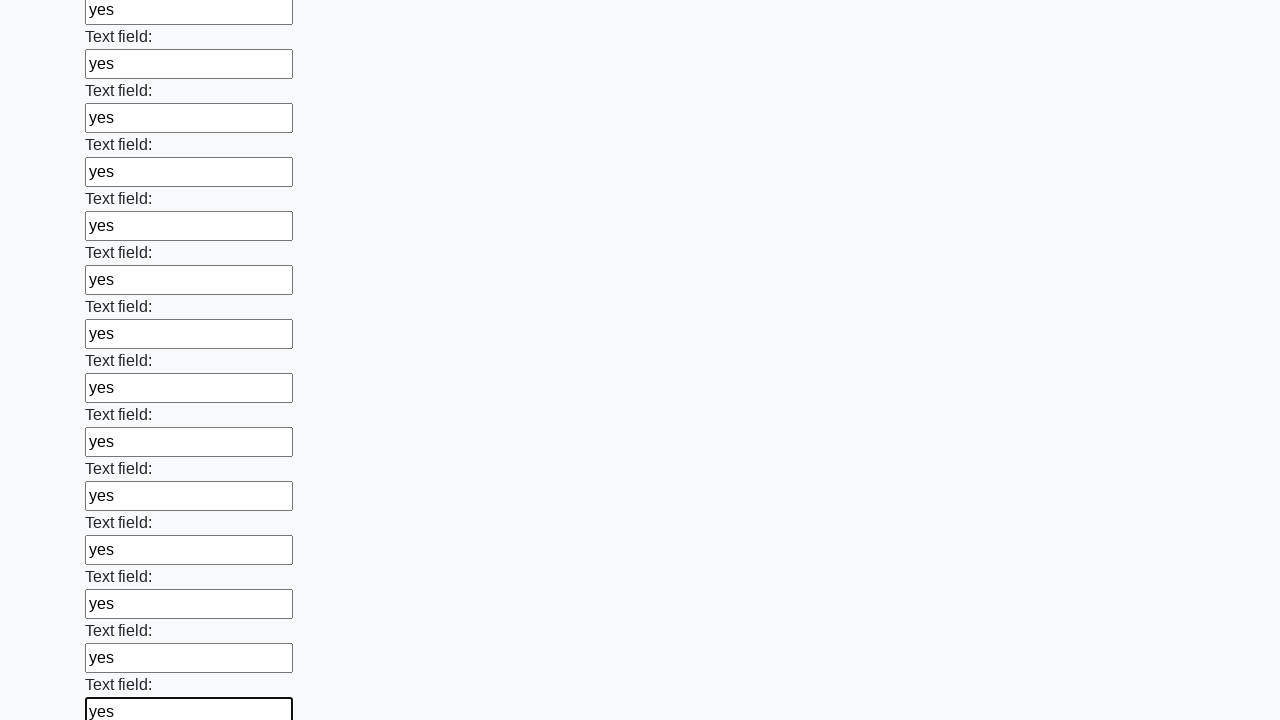

Filled an input field with 'yes' on input >> nth=81
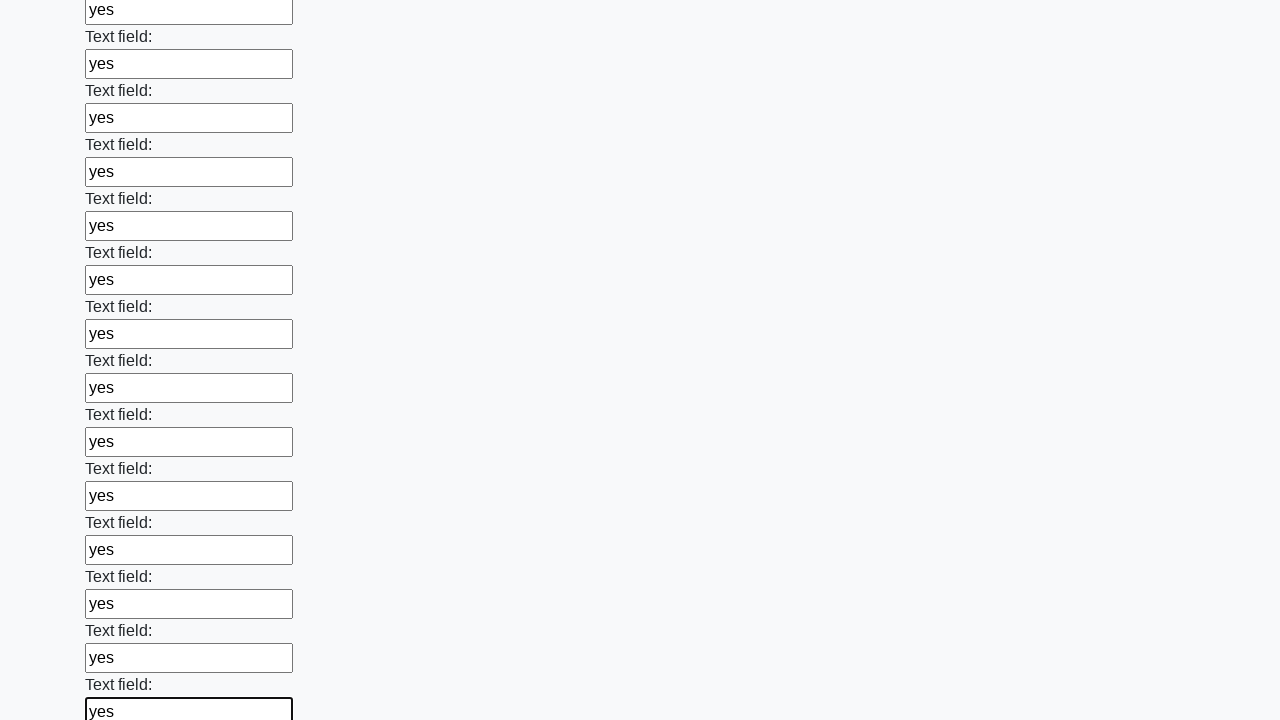

Filled an input field with 'yes' on input >> nth=82
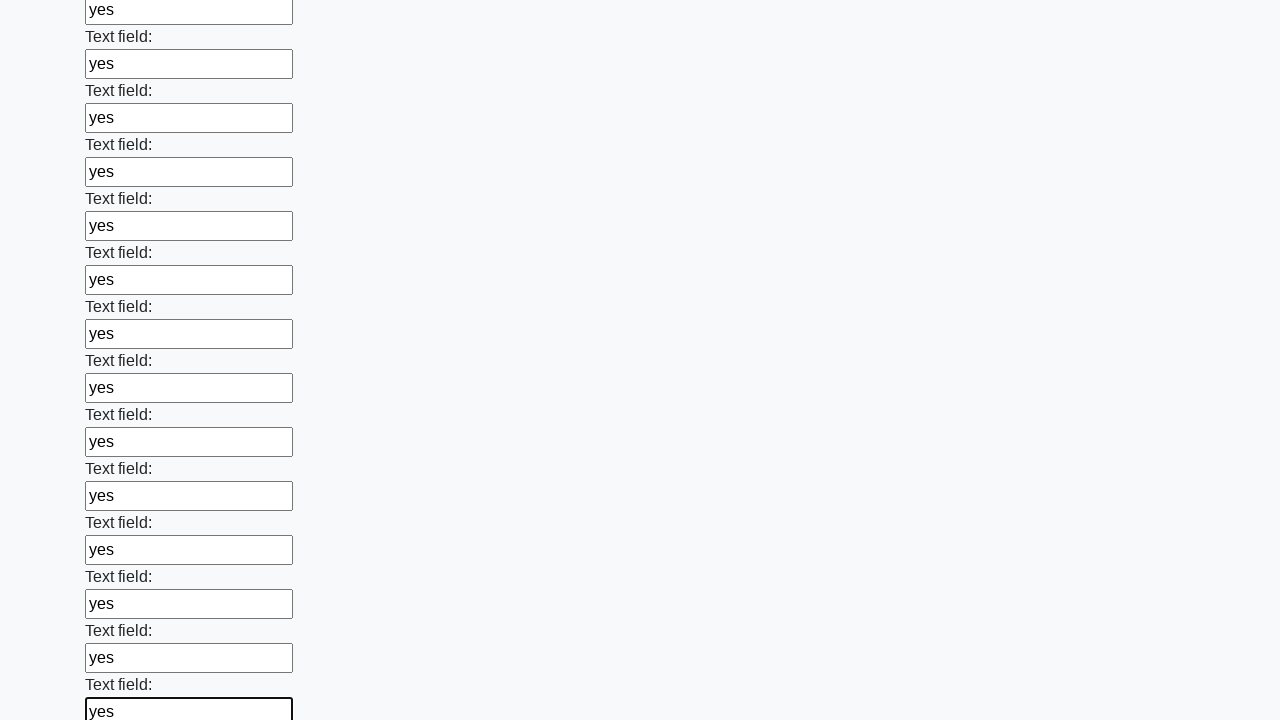

Filled an input field with 'yes' on input >> nth=83
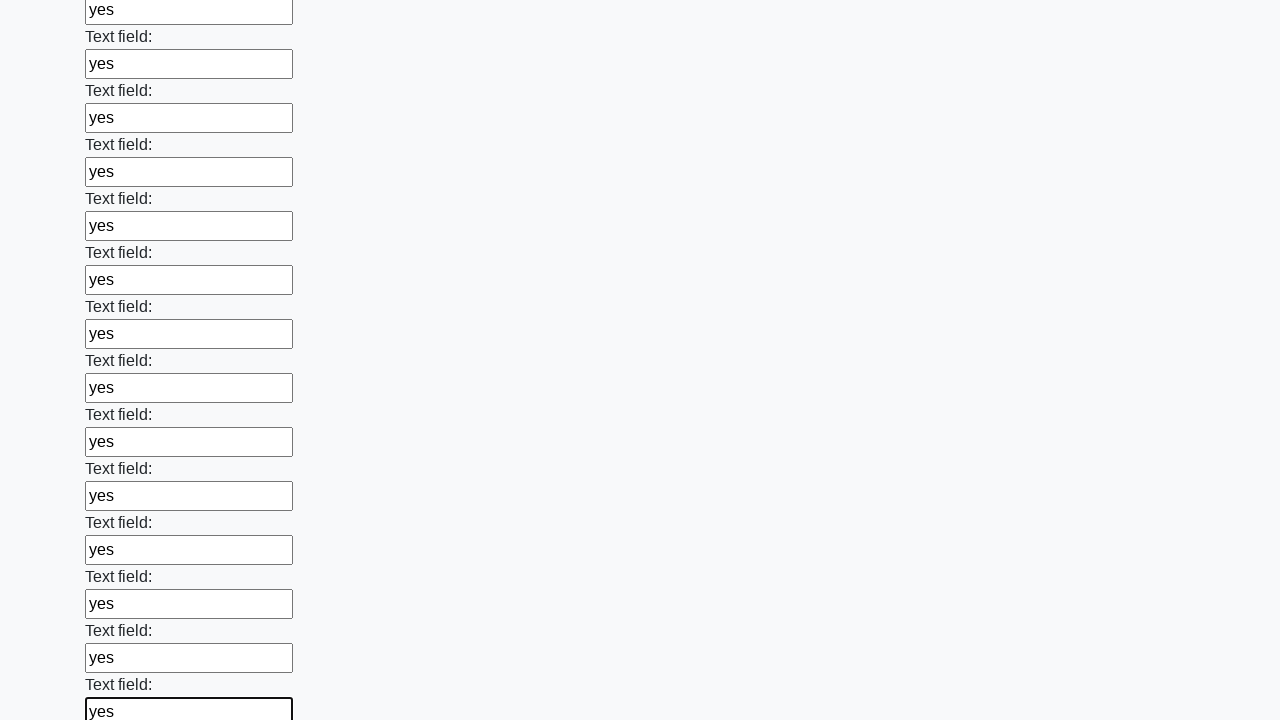

Filled an input field with 'yes' on input >> nth=84
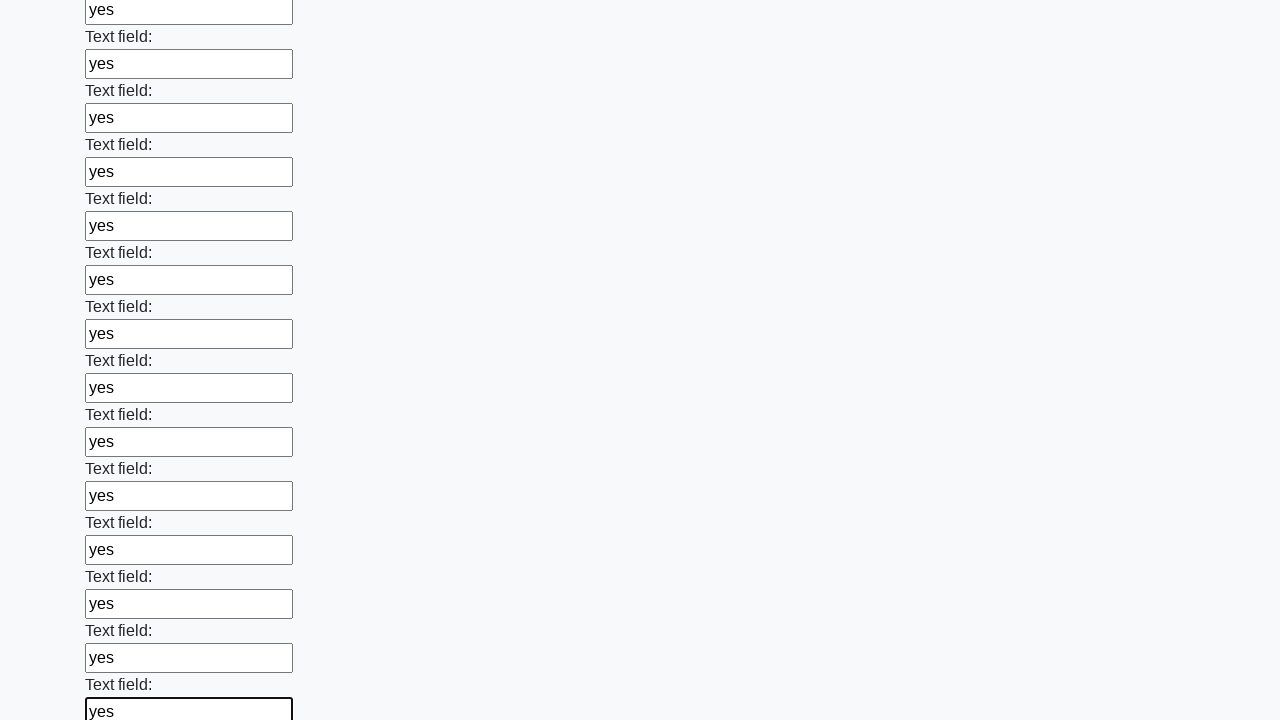

Filled an input field with 'yes' on input >> nth=85
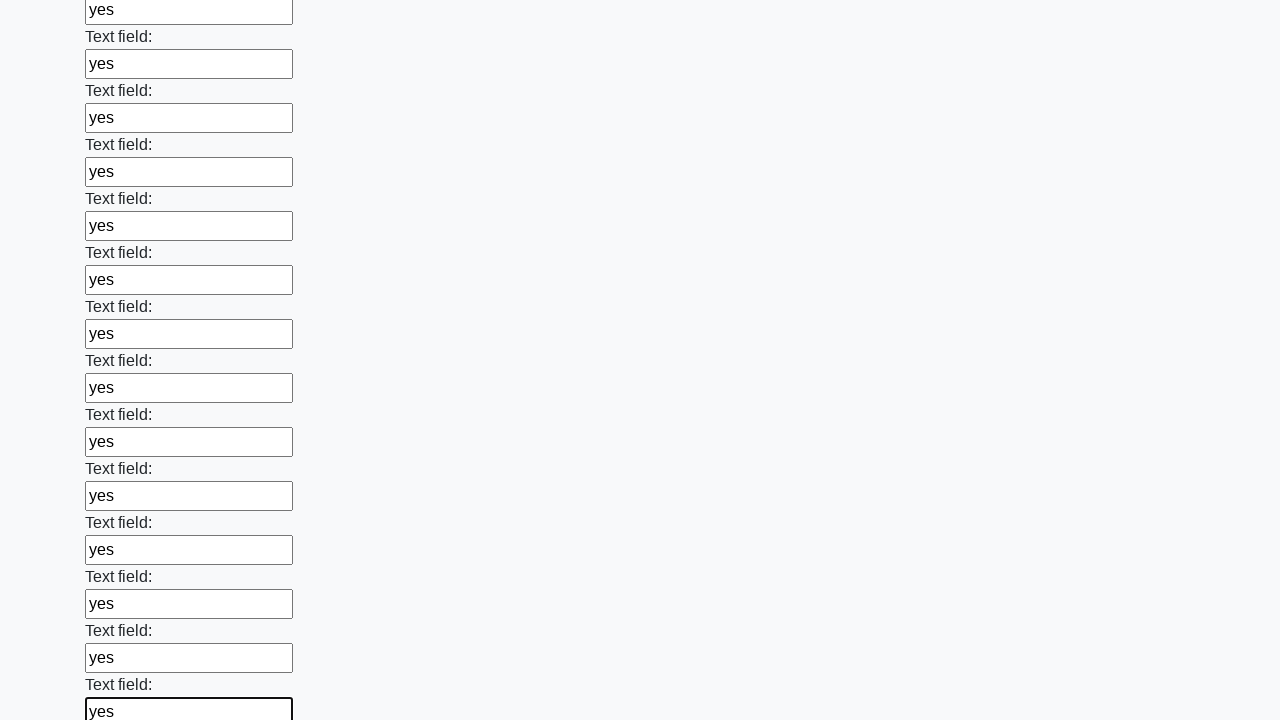

Filled an input field with 'yes' on input >> nth=86
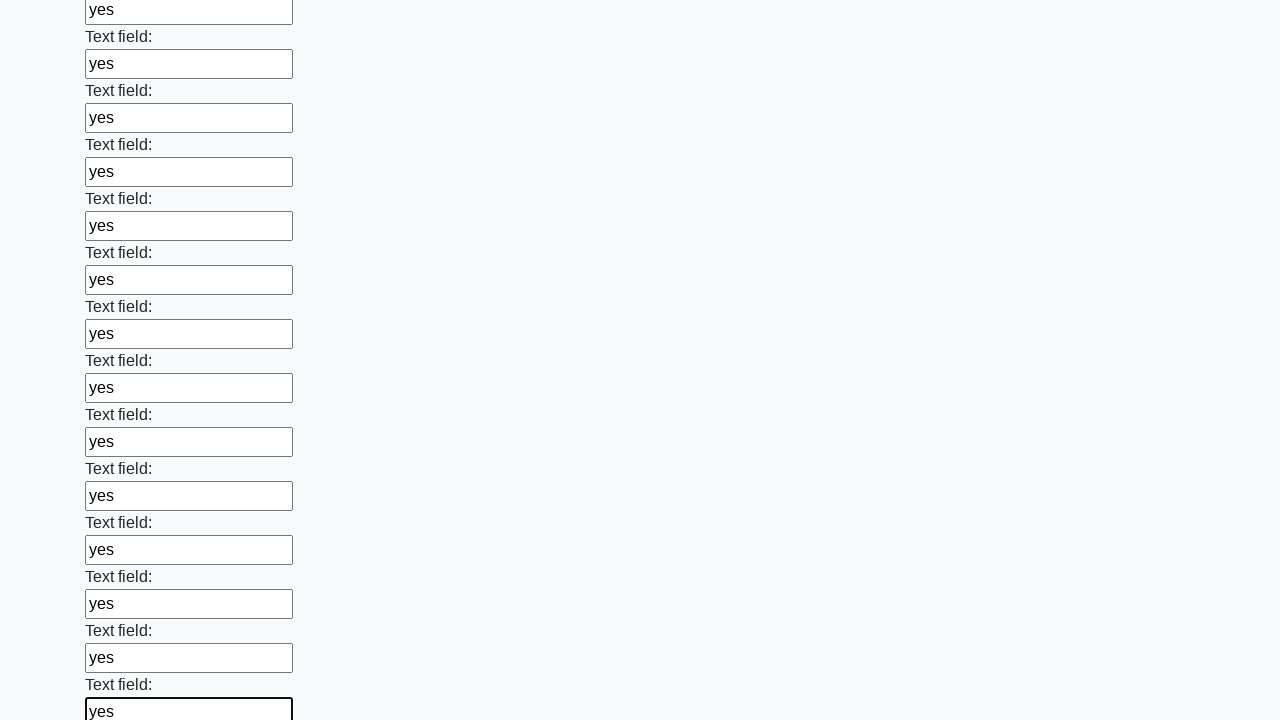

Filled an input field with 'yes' on input >> nth=87
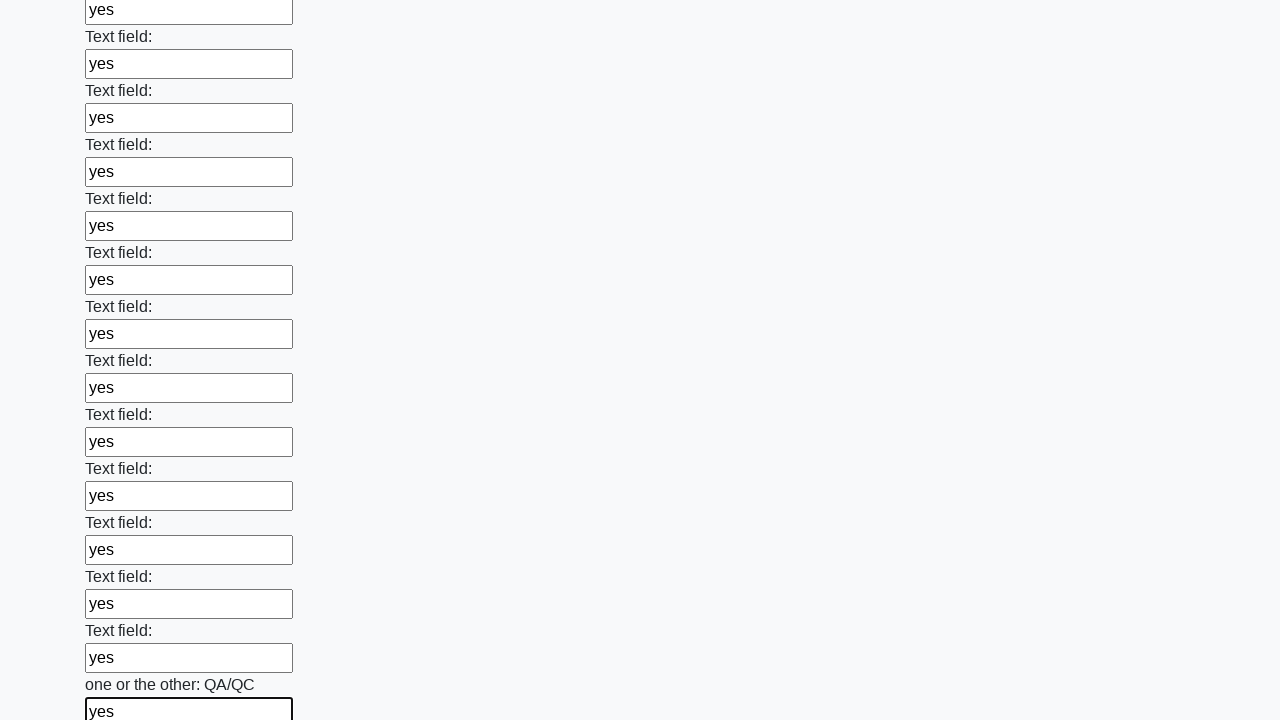

Filled an input field with 'yes' on input >> nth=88
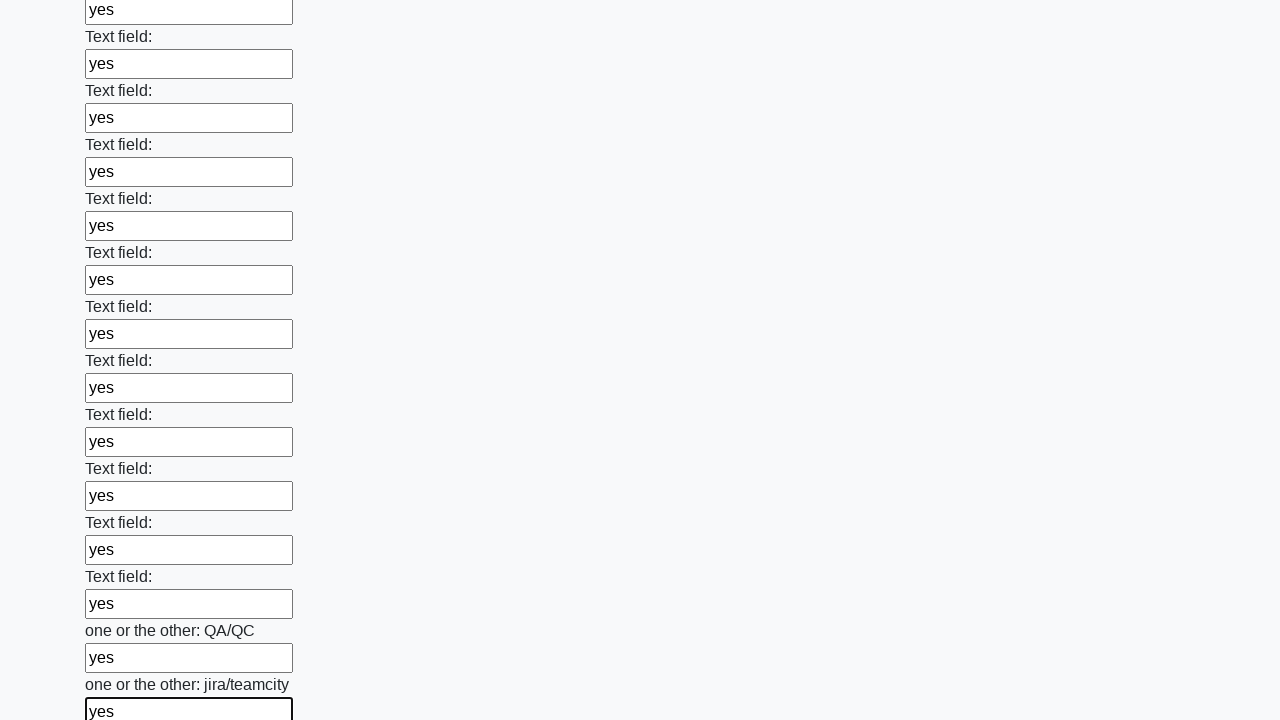

Filled an input field with 'yes' on input >> nth=89
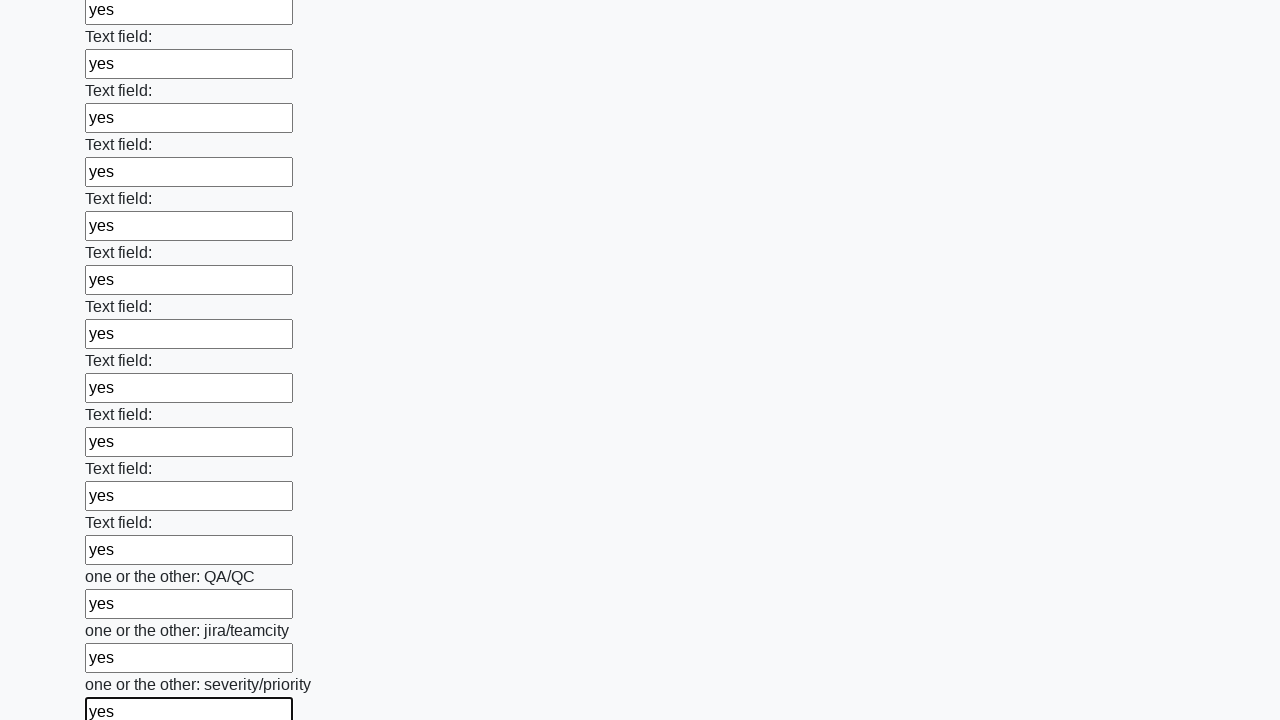

Filled an input field with 'yes' on input >> nth=90
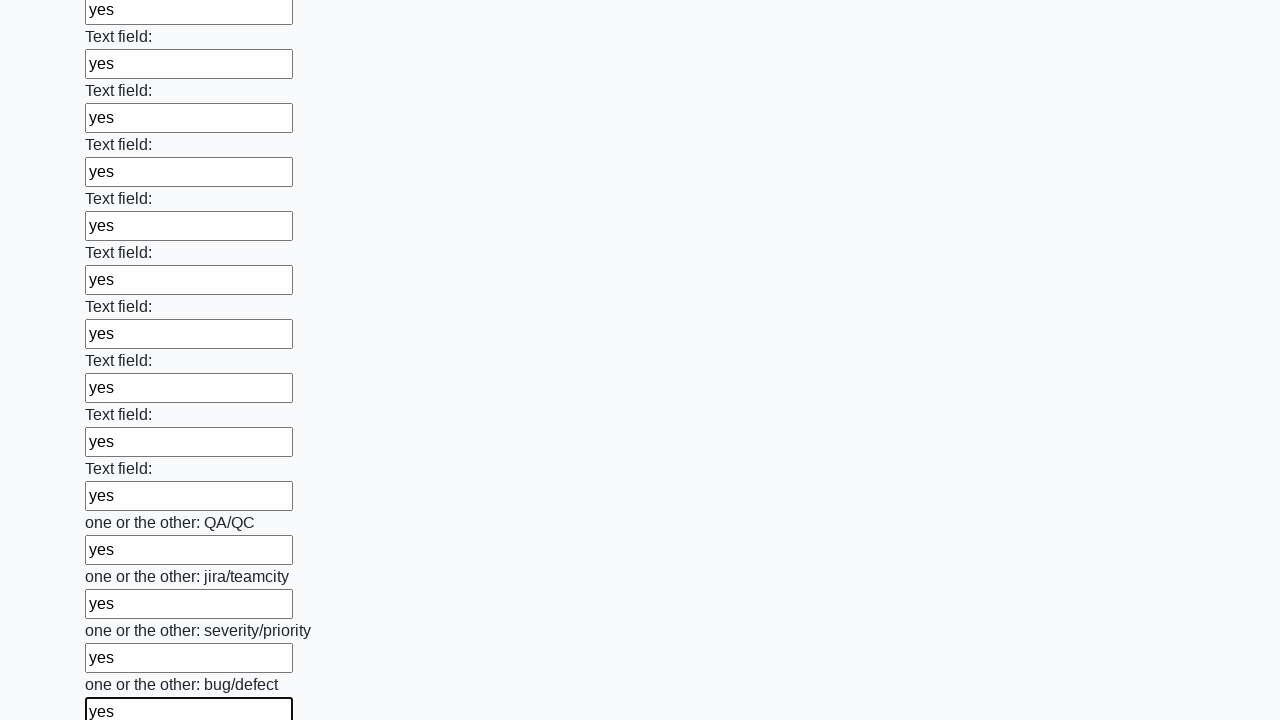

Filled an input field with 'yes' on input >> nth=91
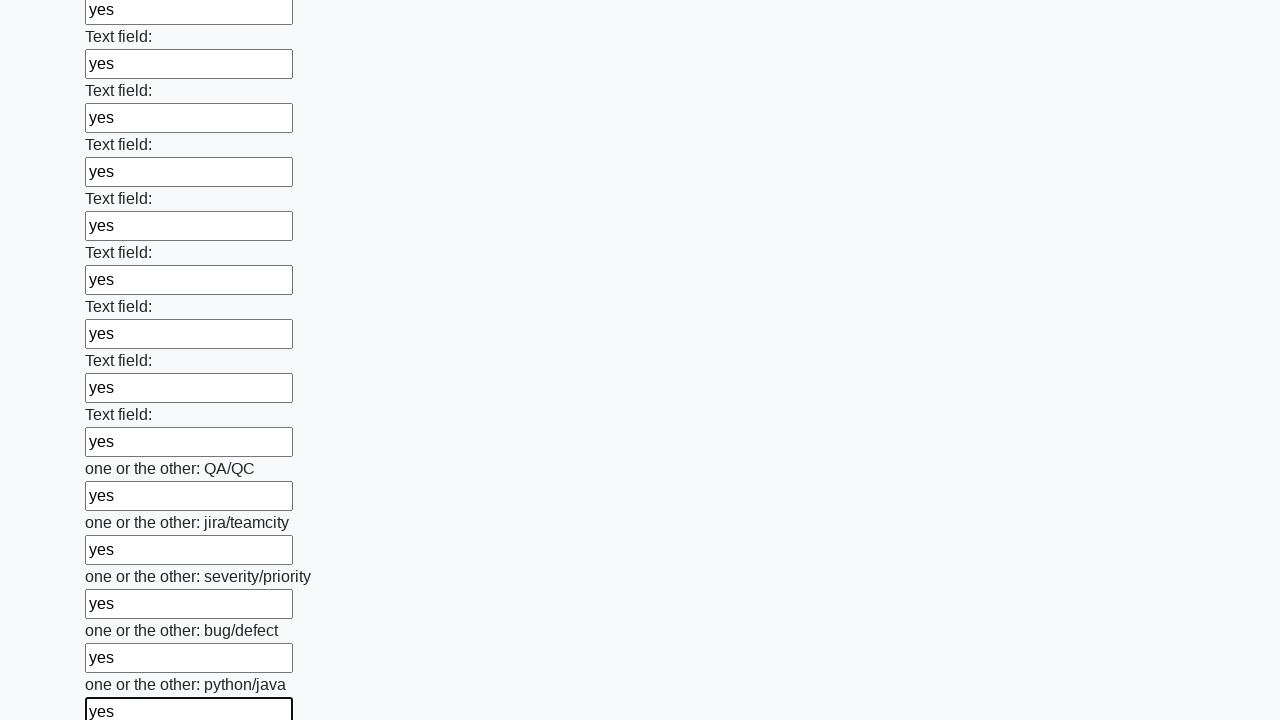

Filled an input field with 'yes' on input >> nth=92
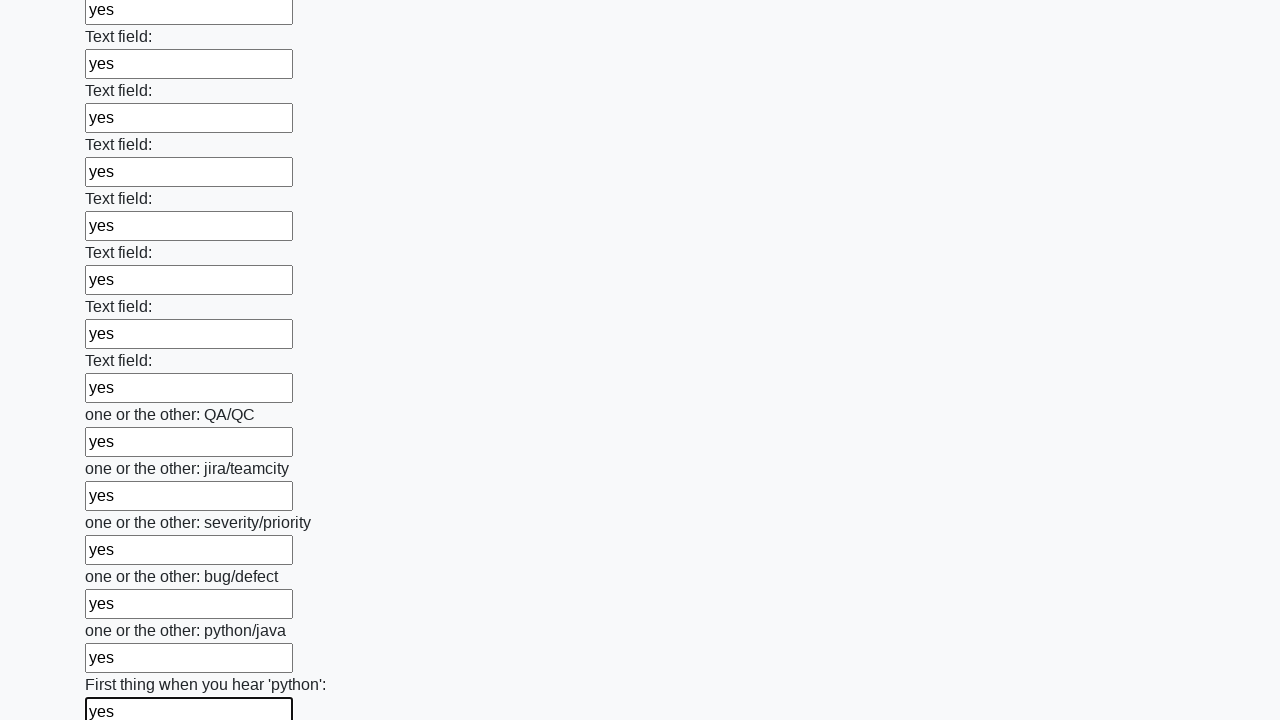

Filled an input field with 'yes' on input >> nth=93
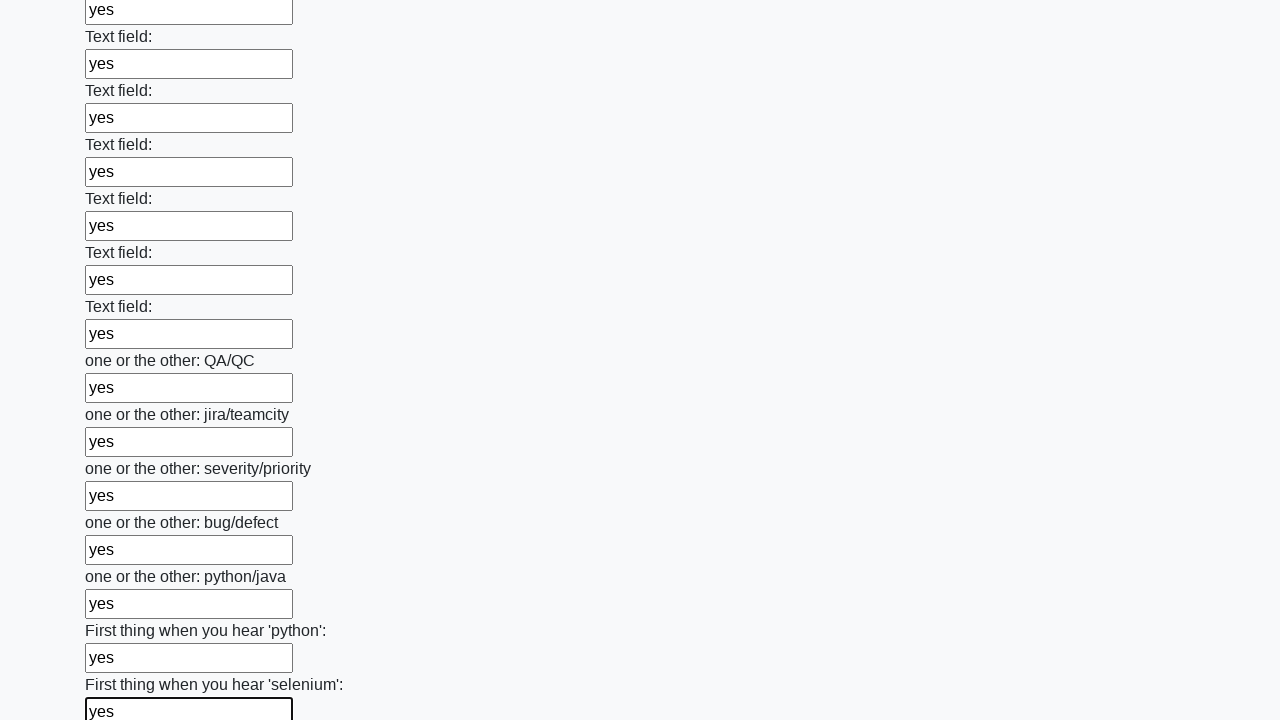

Filled an input field with 'yes' on input >> nth=94
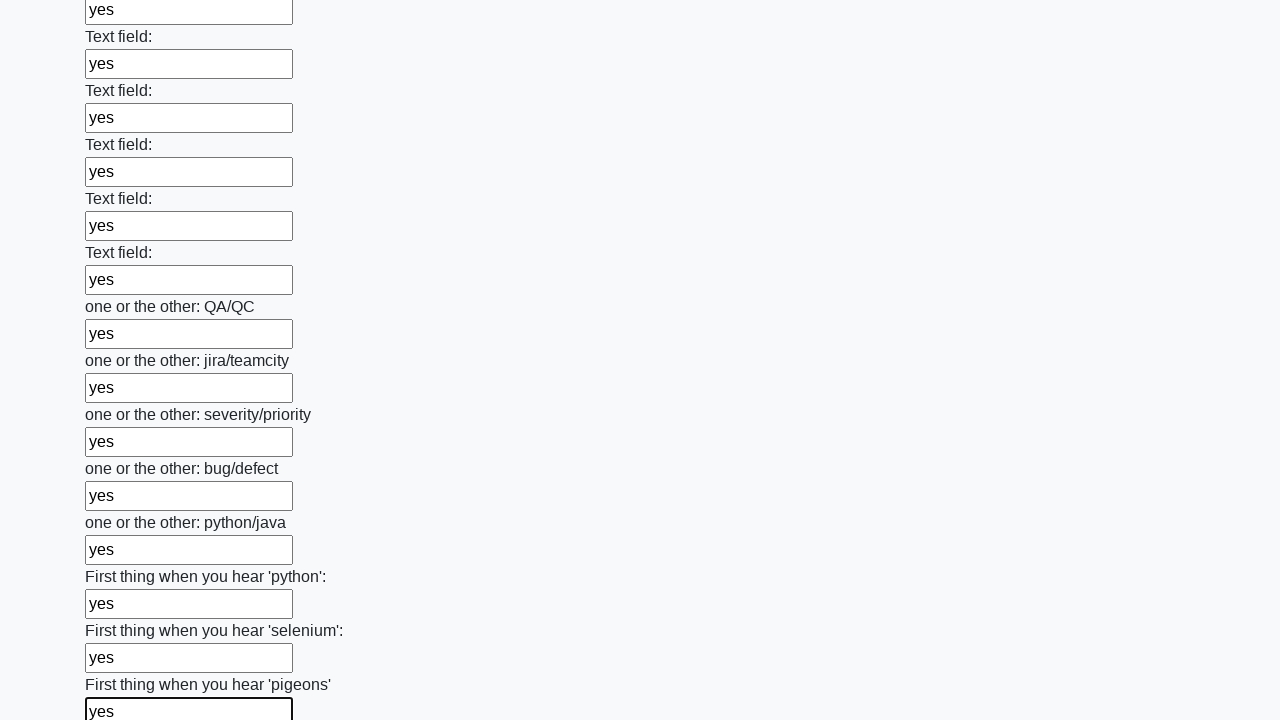

Filled an input field with 'yes' on input >> nth=95
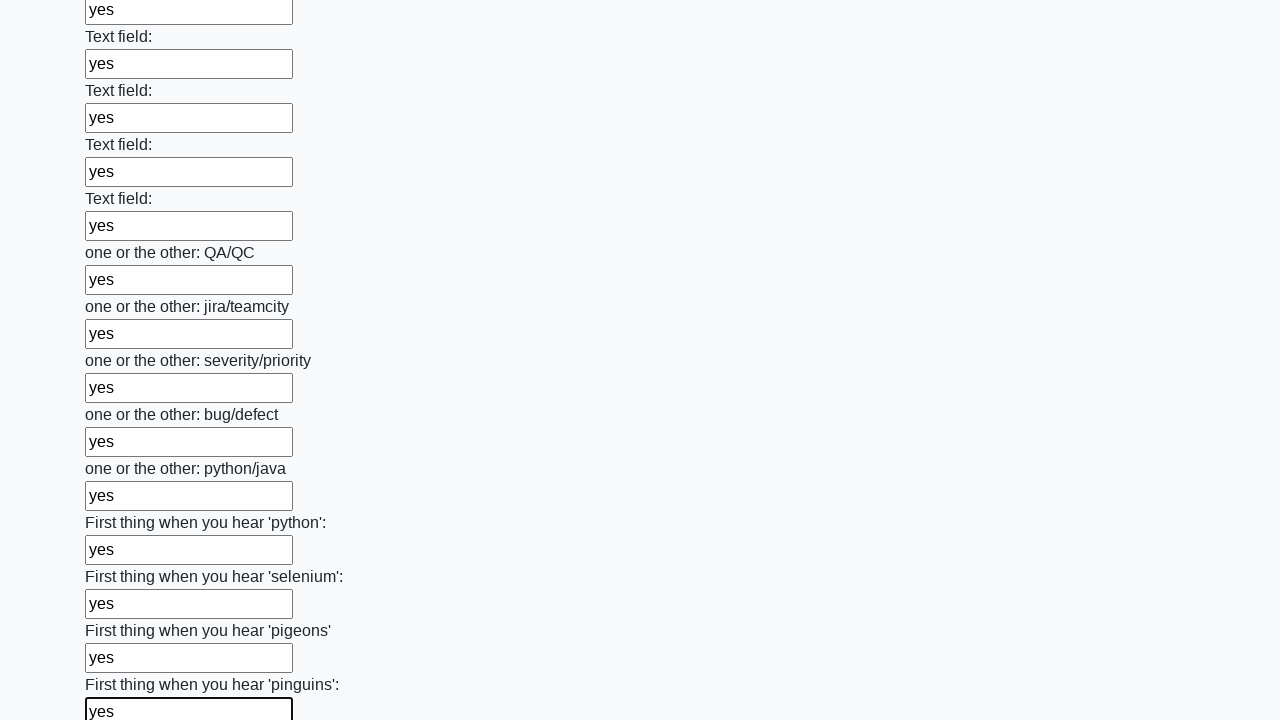

Filled an input field with 'yes' on input >> nth=96
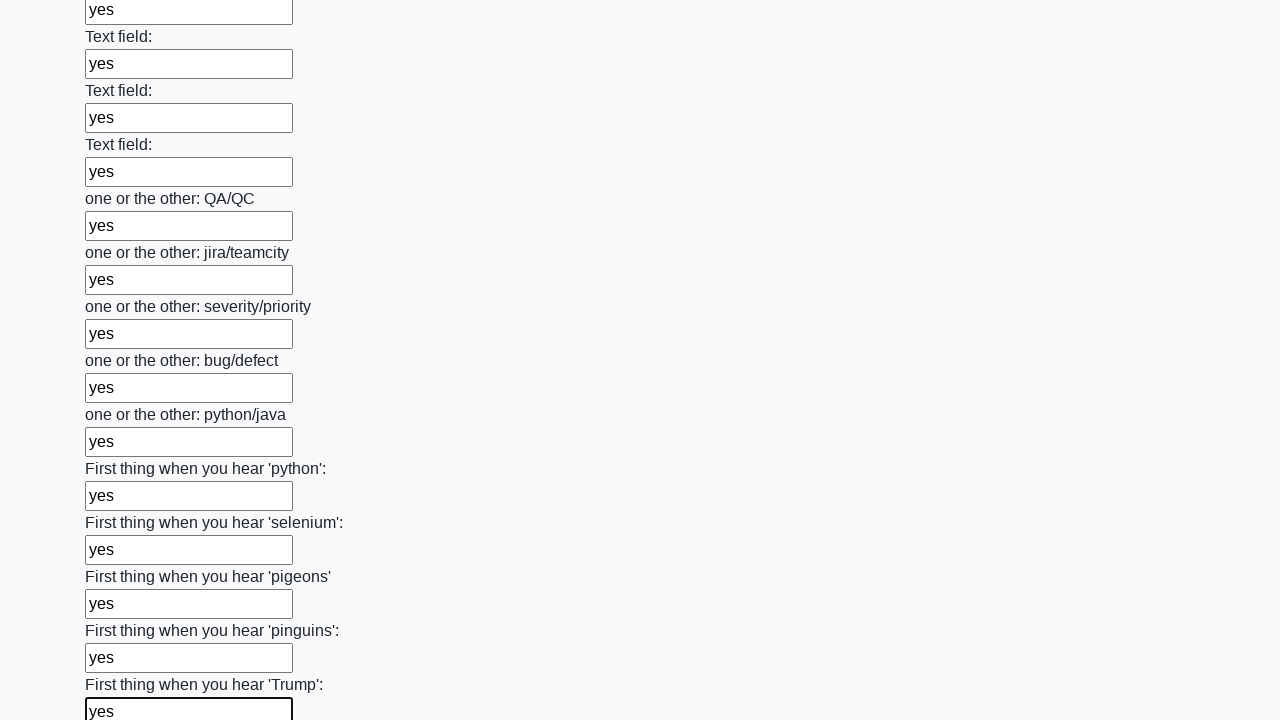

Filled an input field with 'yes' on input >> nth=97
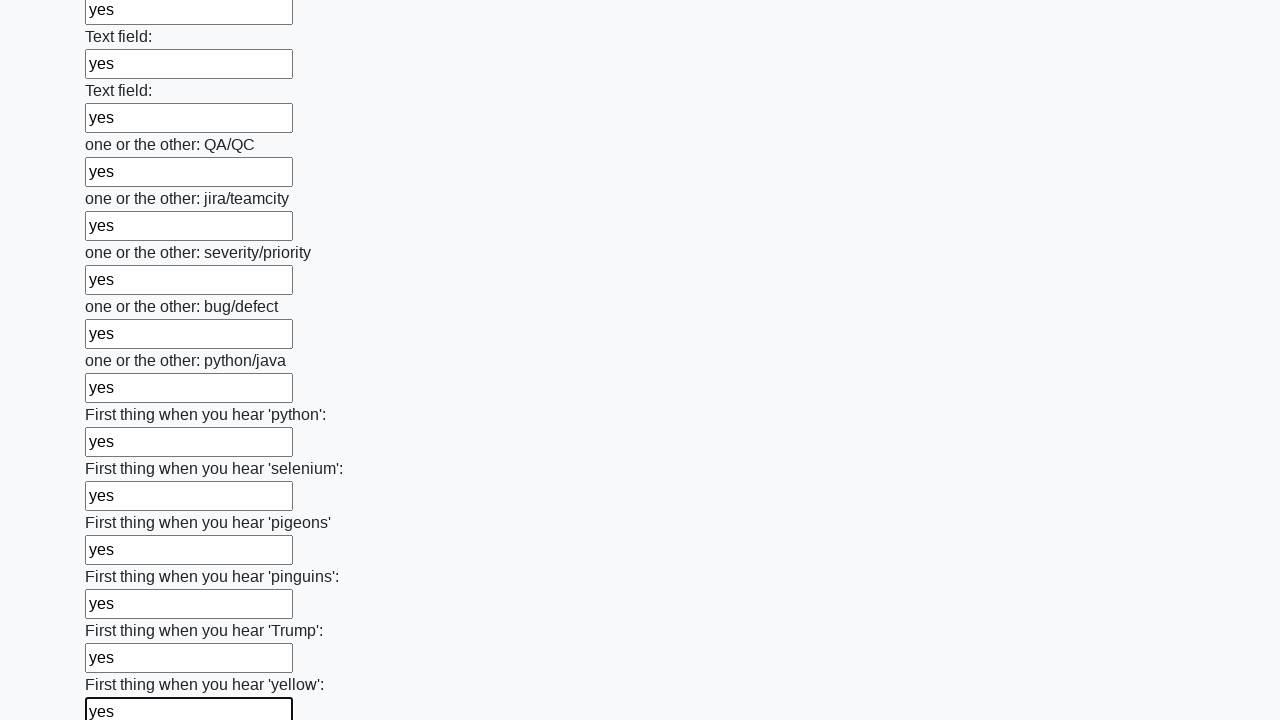

Filled an input field with 'yes' on input >> nth=98
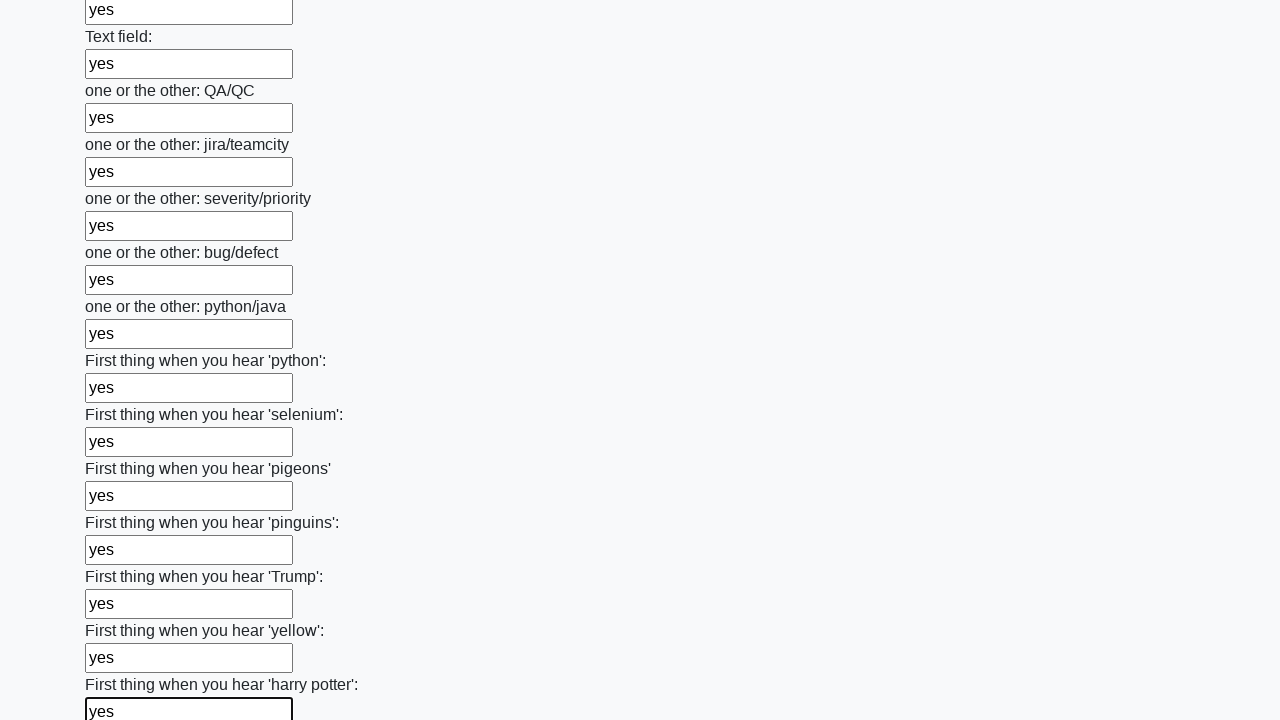

Filled an input field with 'yes' on input >> nth=99
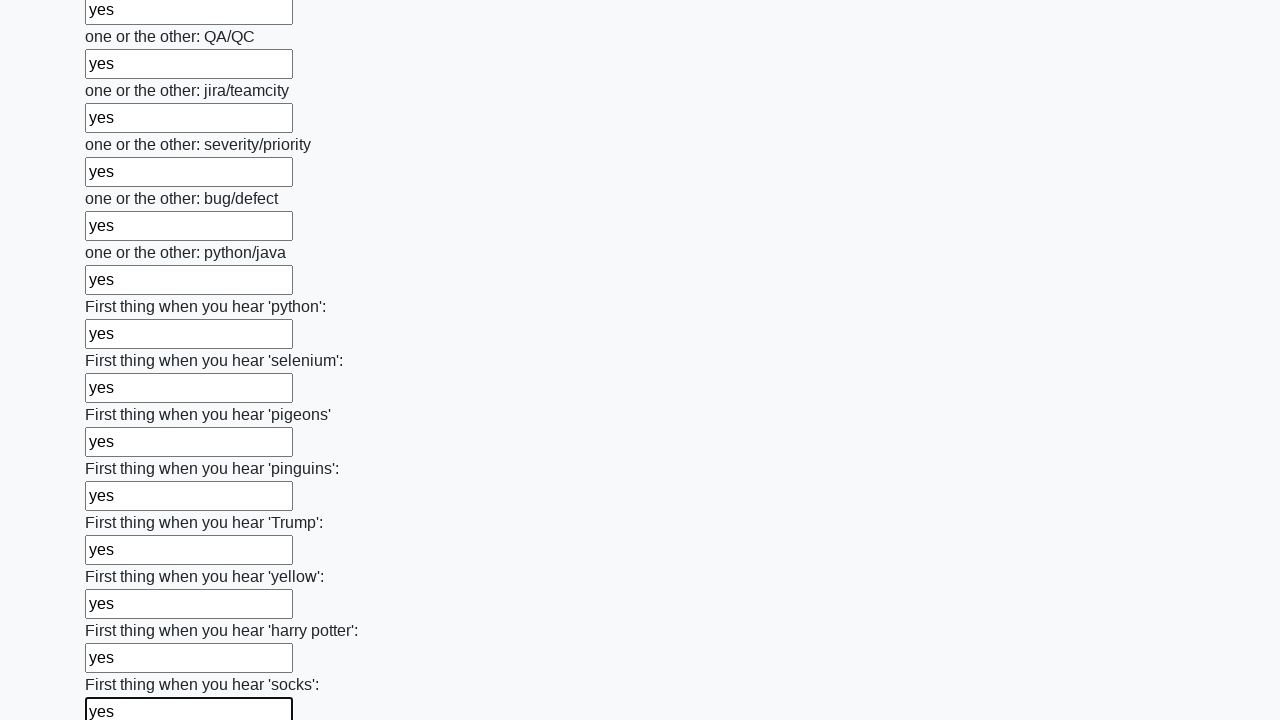

Clicked the submit button to submit the form at (123, 611) on button.btn
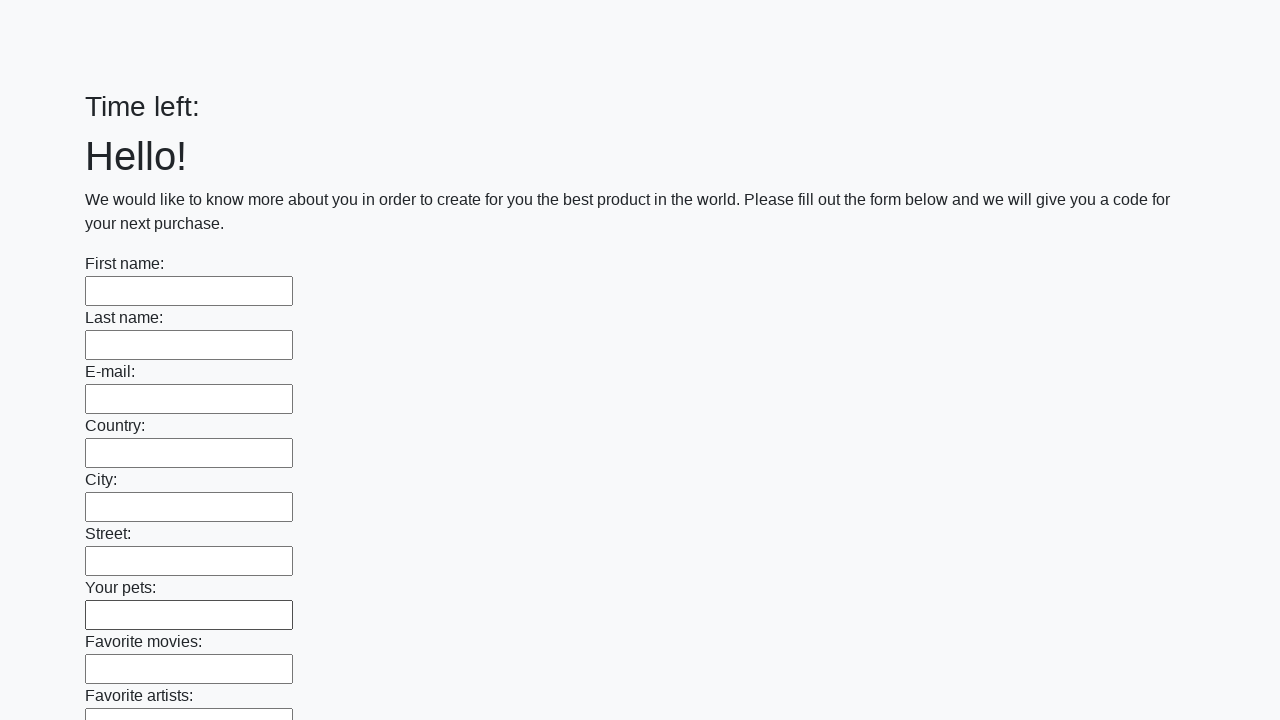

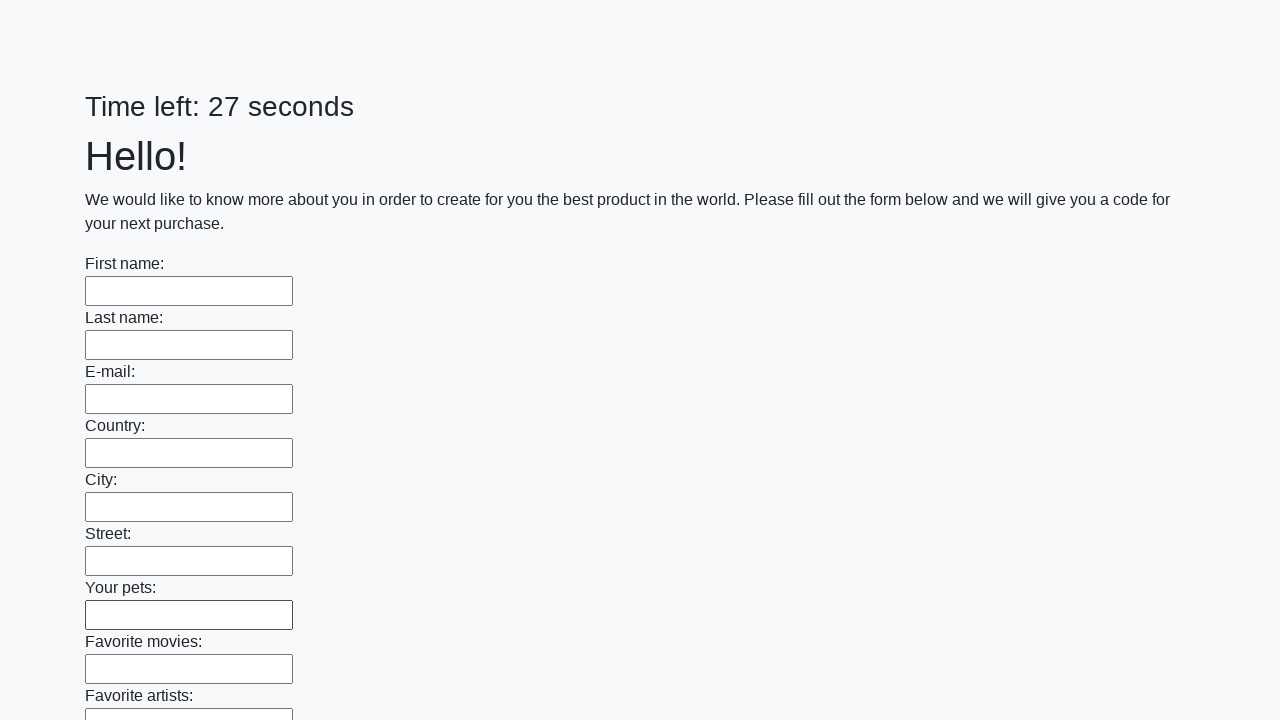